Tests selecting multiple checkboxes by clicking all checkboxes whose values start with "A" and verifying they are selected

Starting URL: https://automationfc.github.io/multiple-fields/

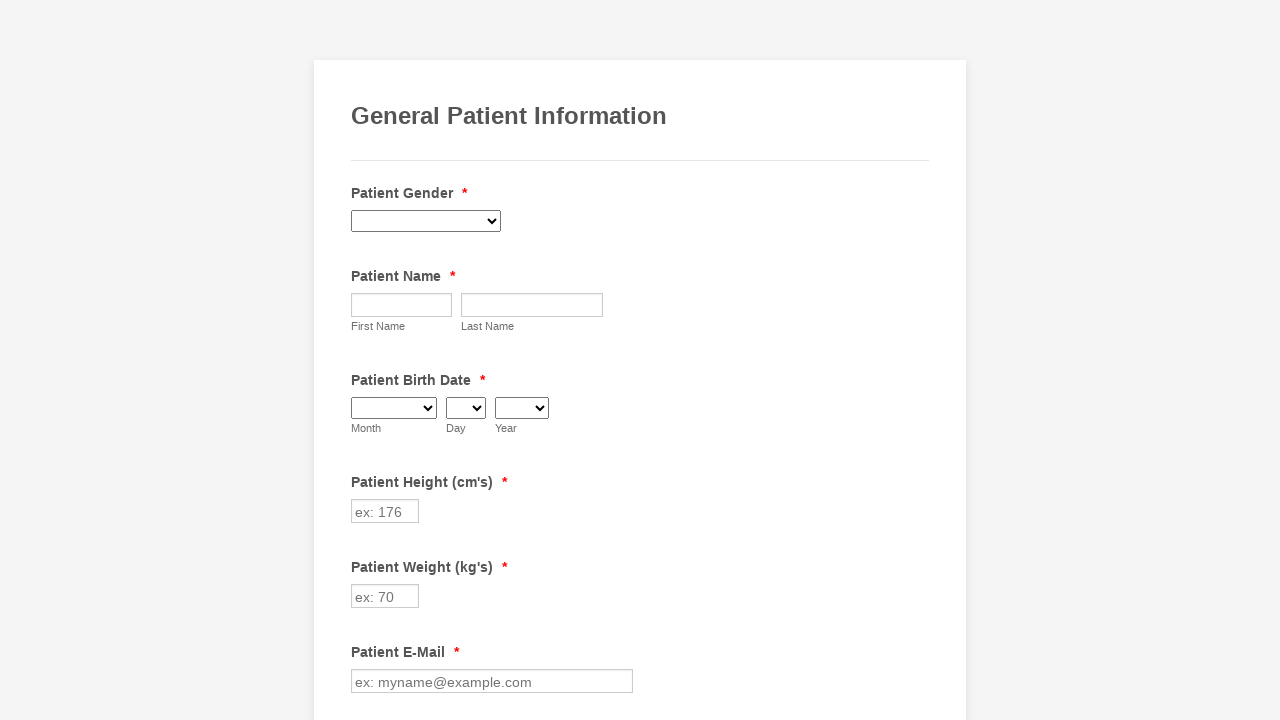

Located all checkboxes with class 'form-checkbox'
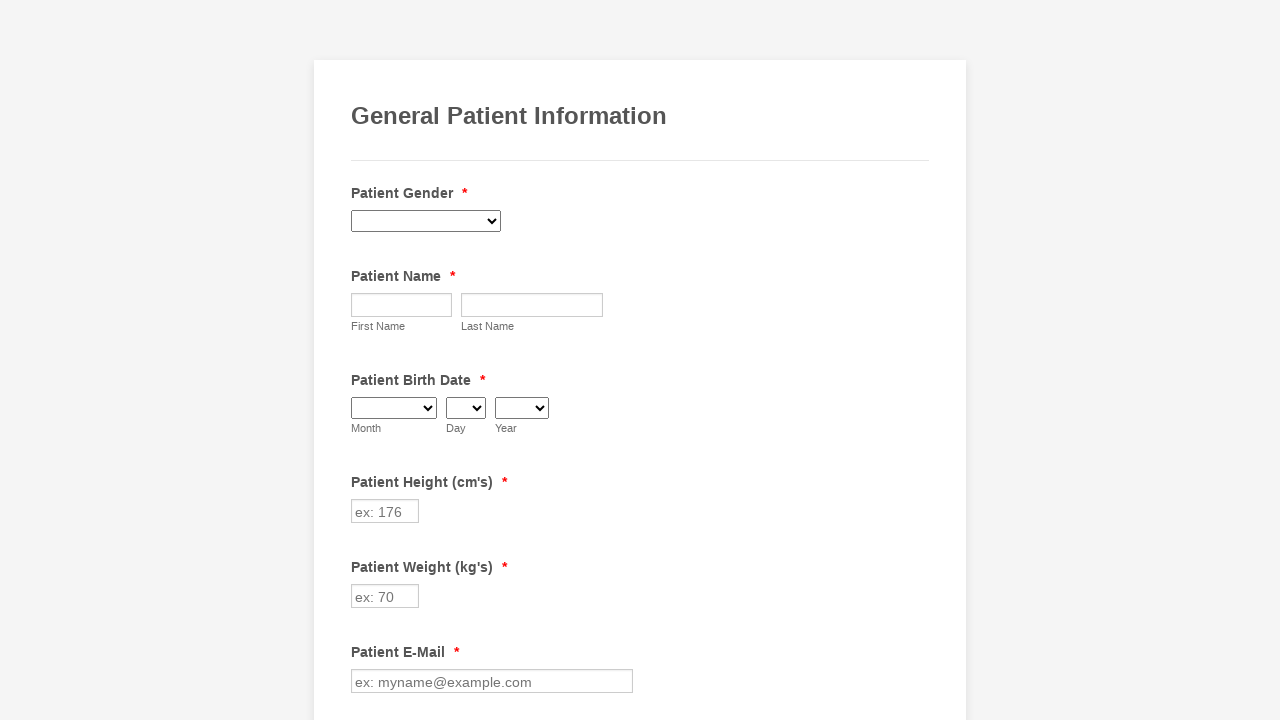

Retrieved total checkbox count: 29
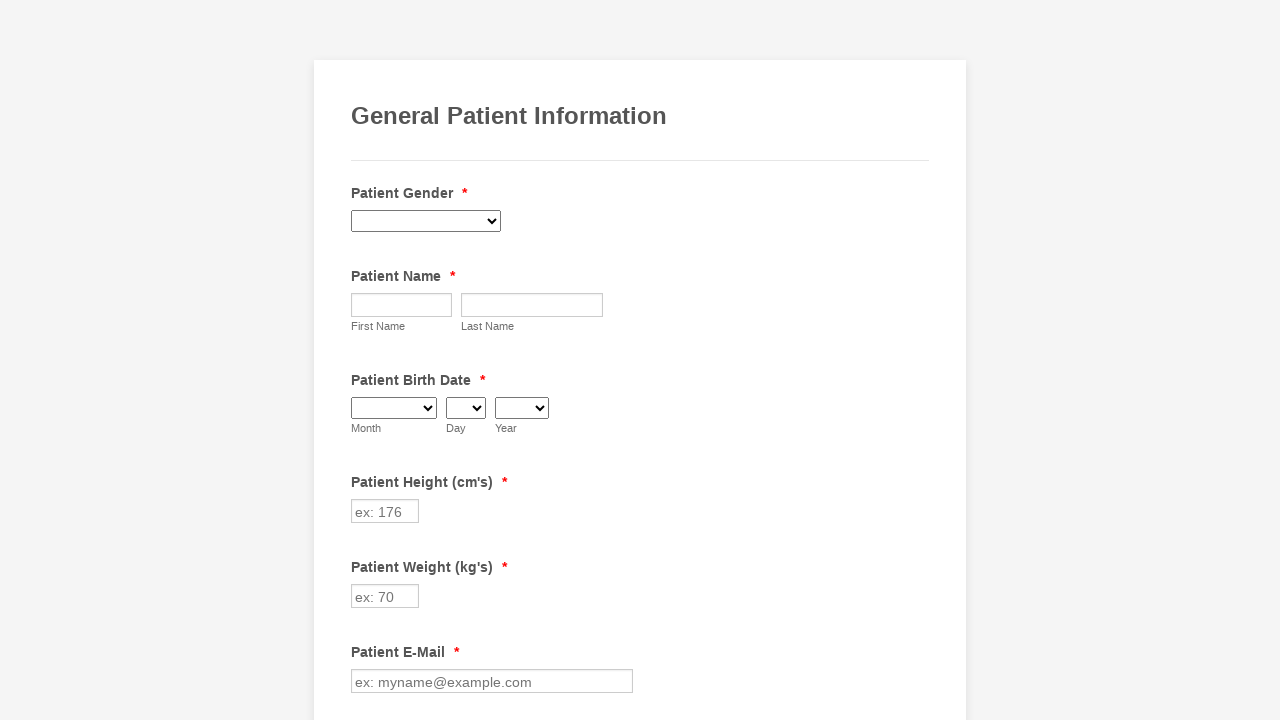

Selected checkbox at index 0
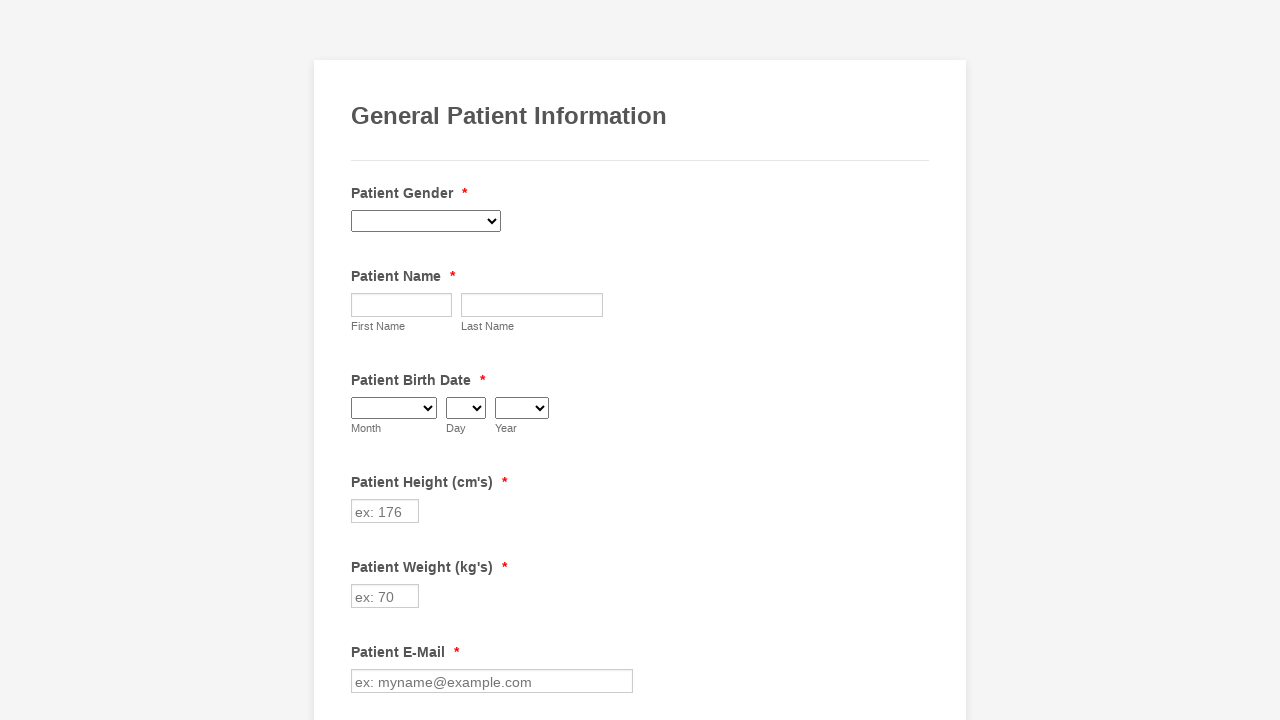

Retrieved value attribute for checkbox 0: 'Anemia'
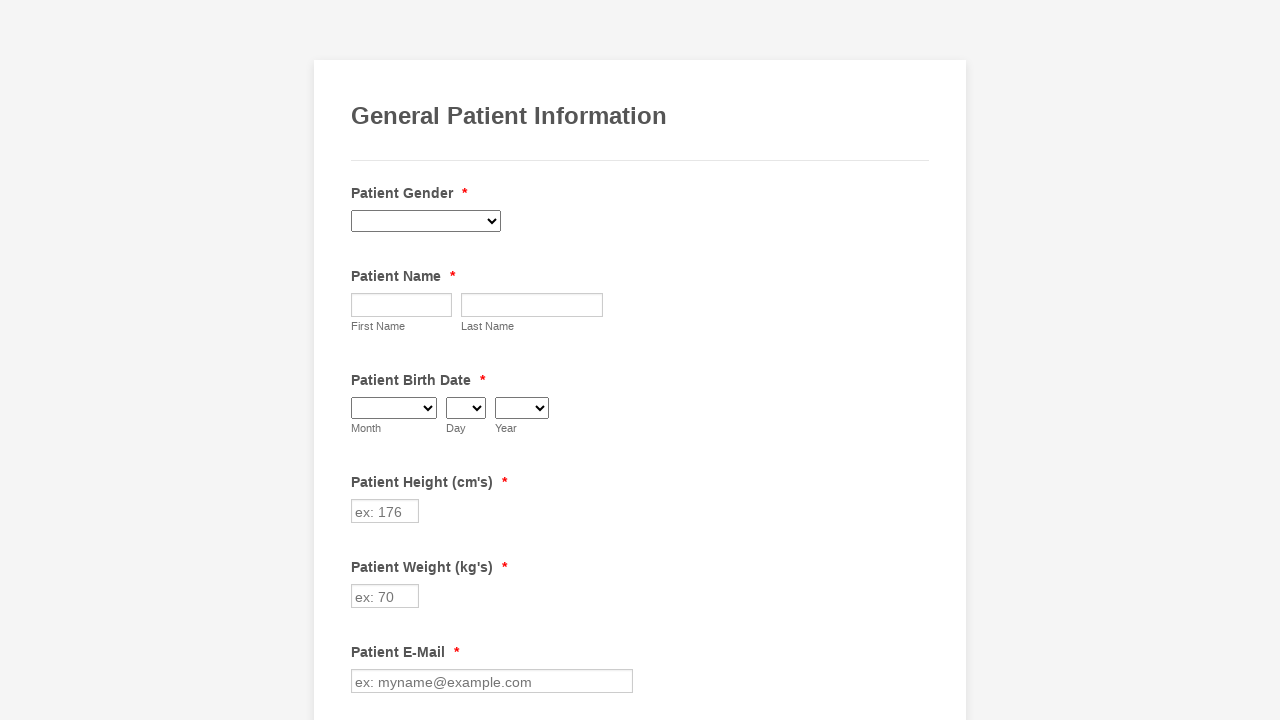

Clicked checkbox with value starting with 'A': 'Anemia' at (362, 360) on input.form-checkbox >> nth=0
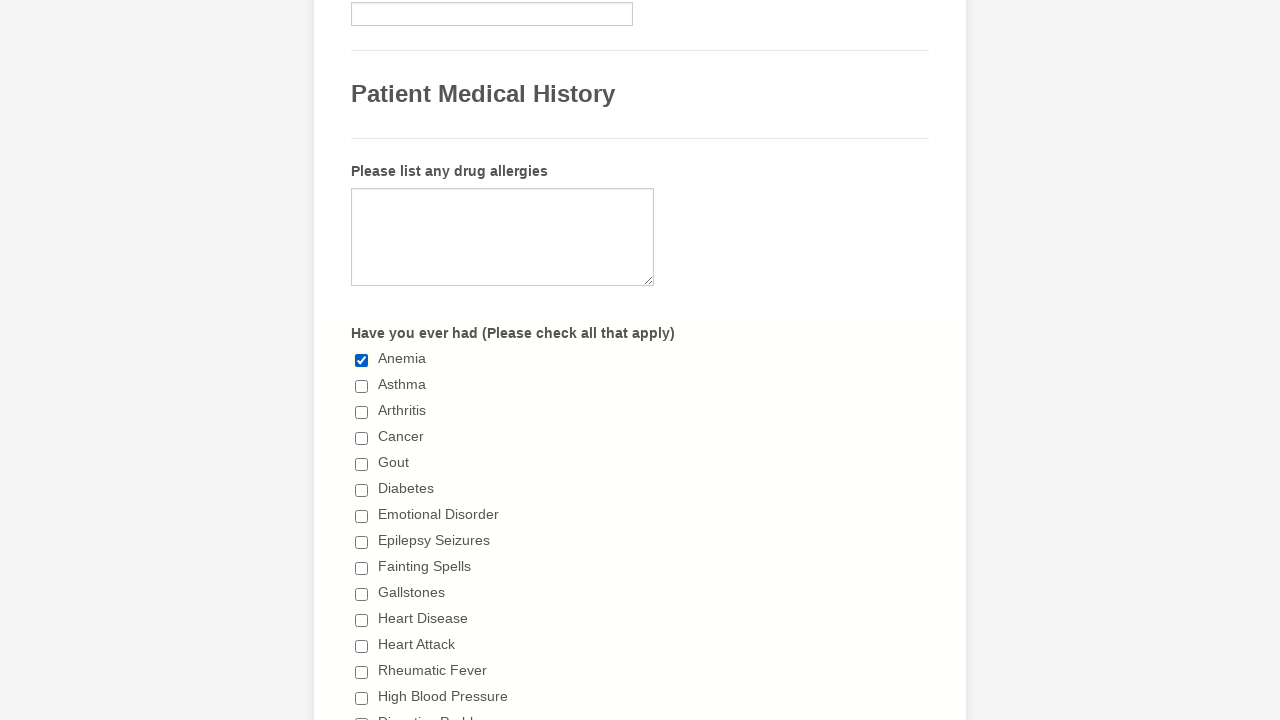

Selected checkbox at index 1
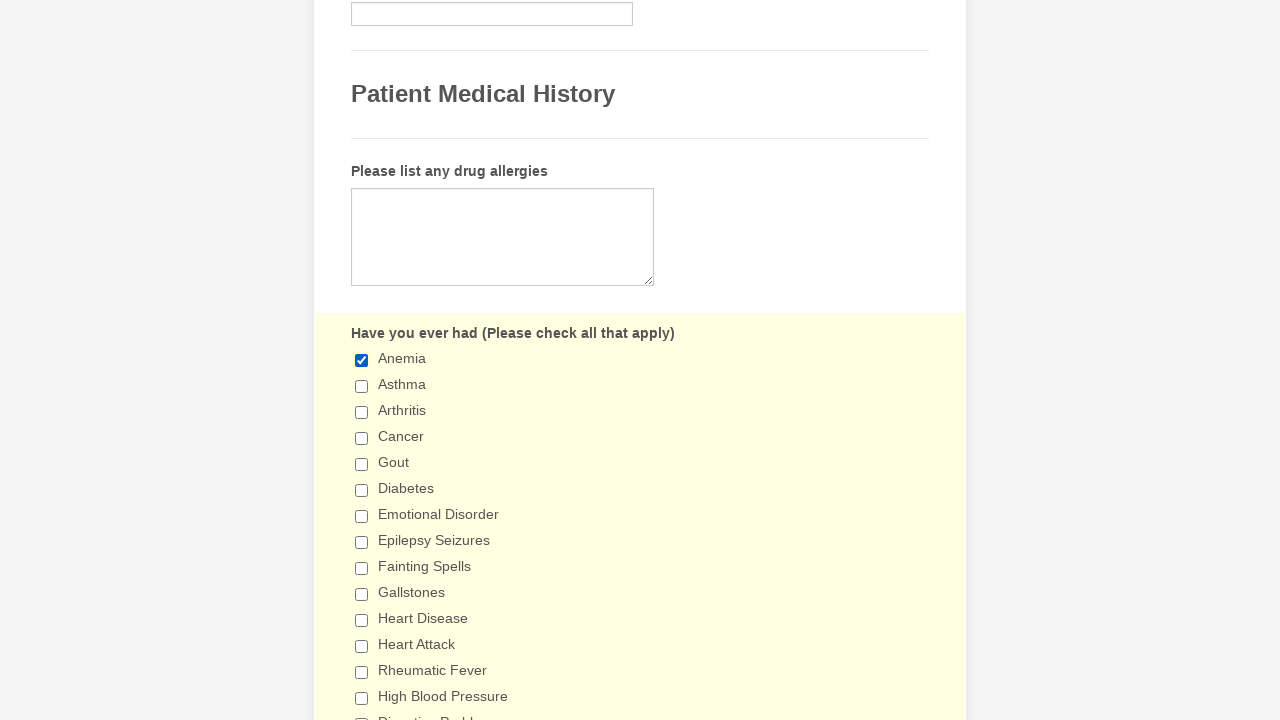

Retrieved value attribute for checkbox 1: 'Asthma'
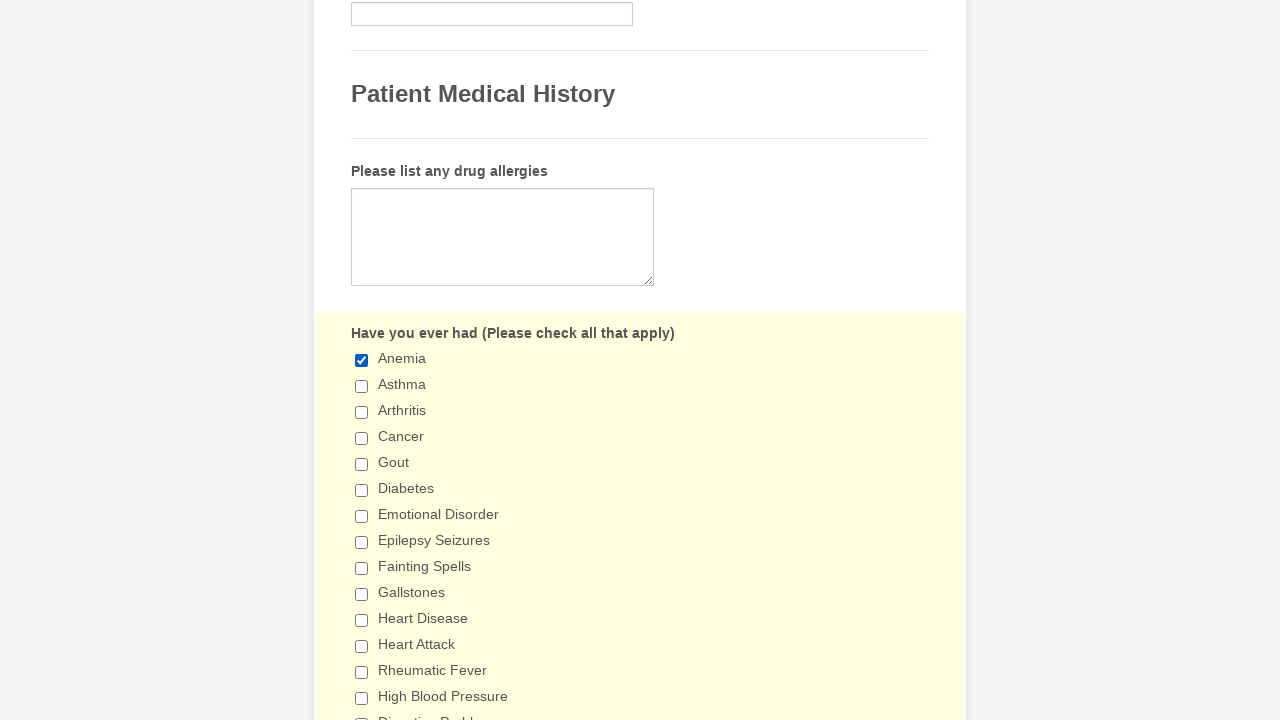

Clicked checkbox with value starting with 'A': 'Asthma' at (362, 386) on input.form-checkbox >> nth=1
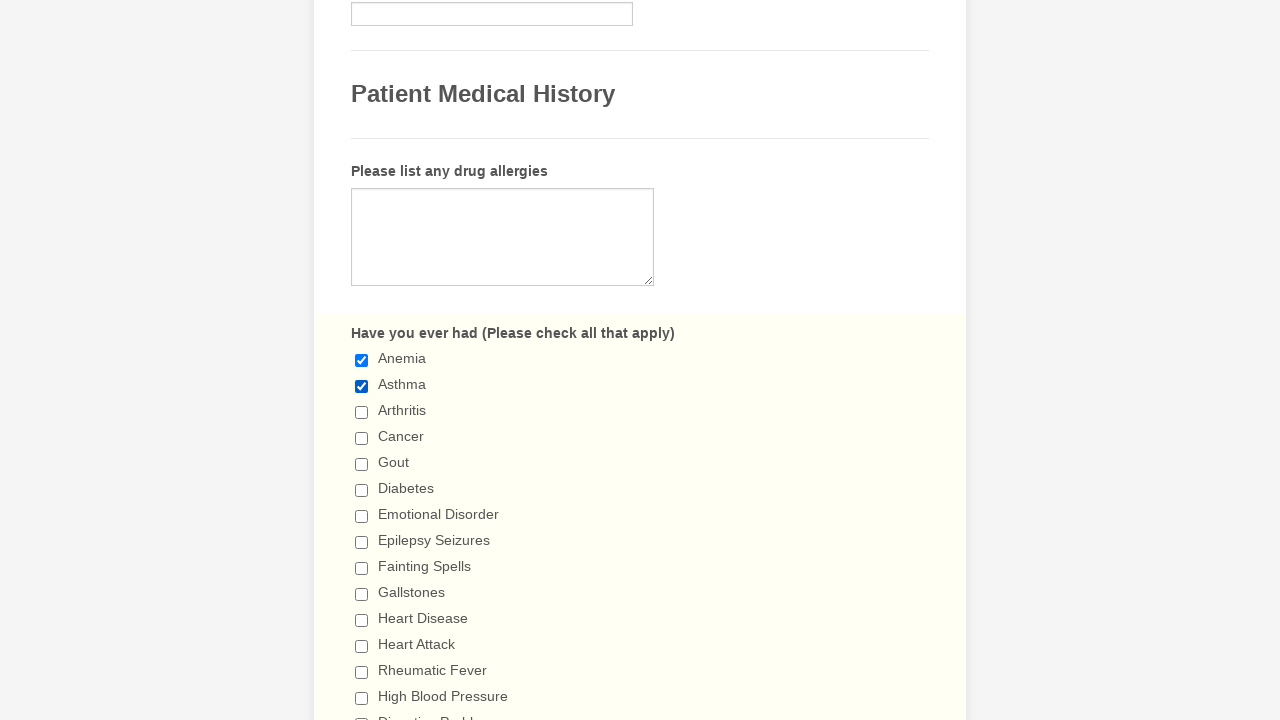

Selected checkbox at index 2
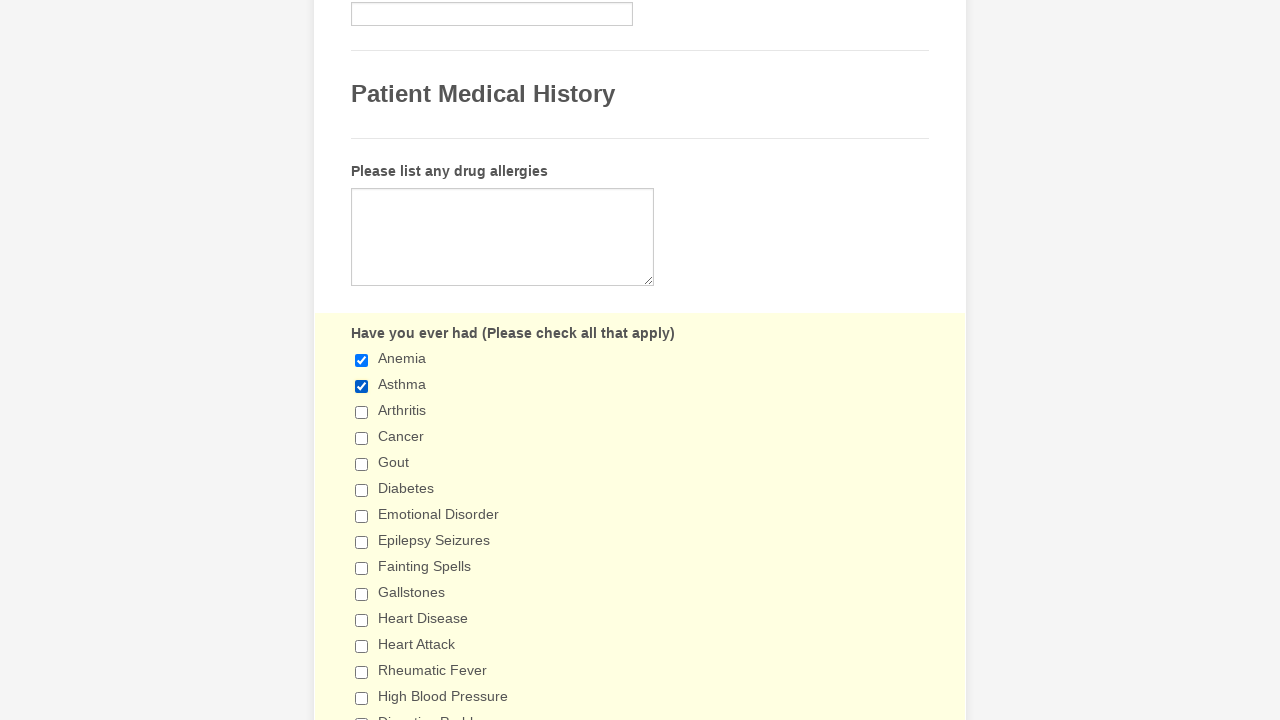

Retrieved value attribute for checkbox 2: 'Arthritis'
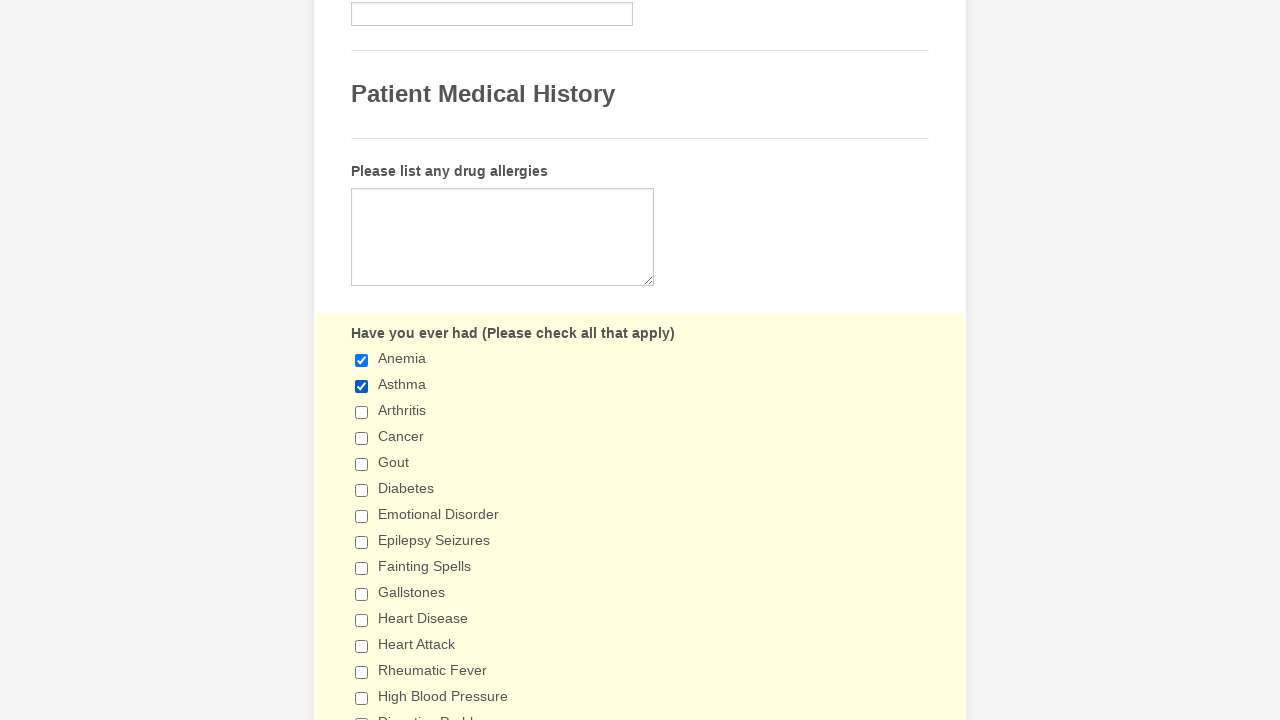

Clicked checkbox with value starting with 'A': 'Arthritis' at (362, 412) on input.form-checkbox >> nth=2
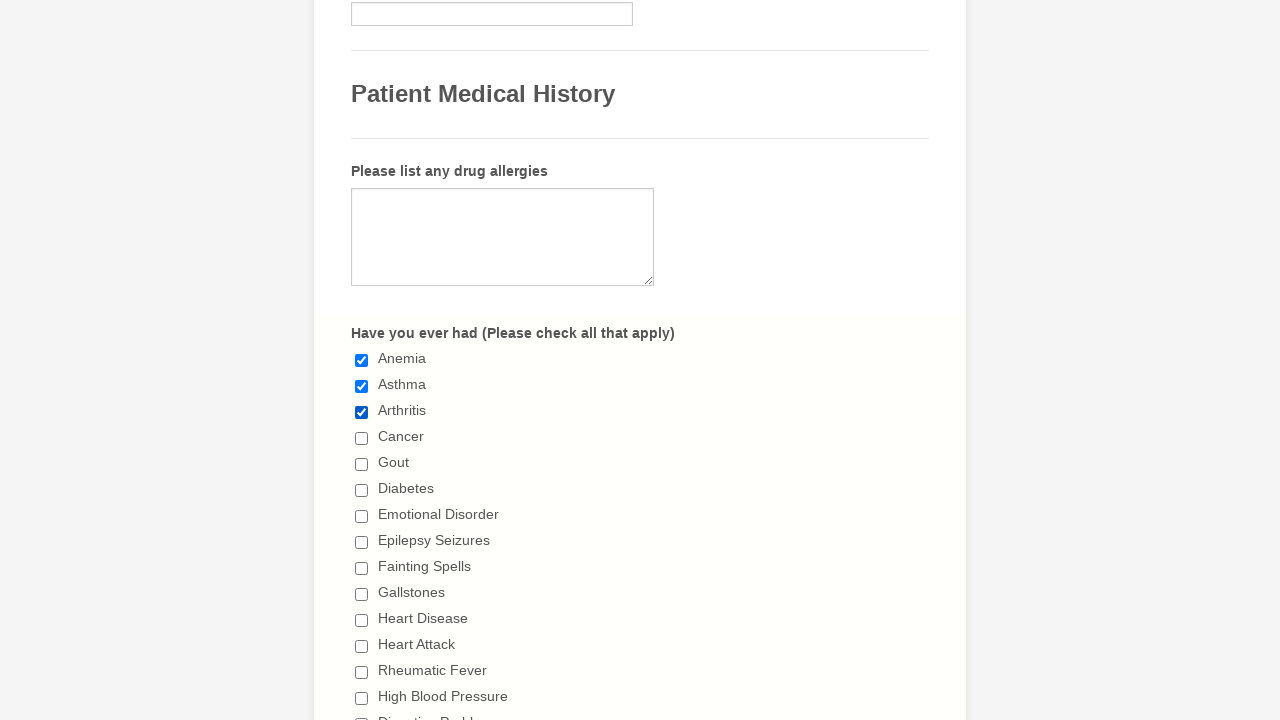

Selected checkbox at index 3
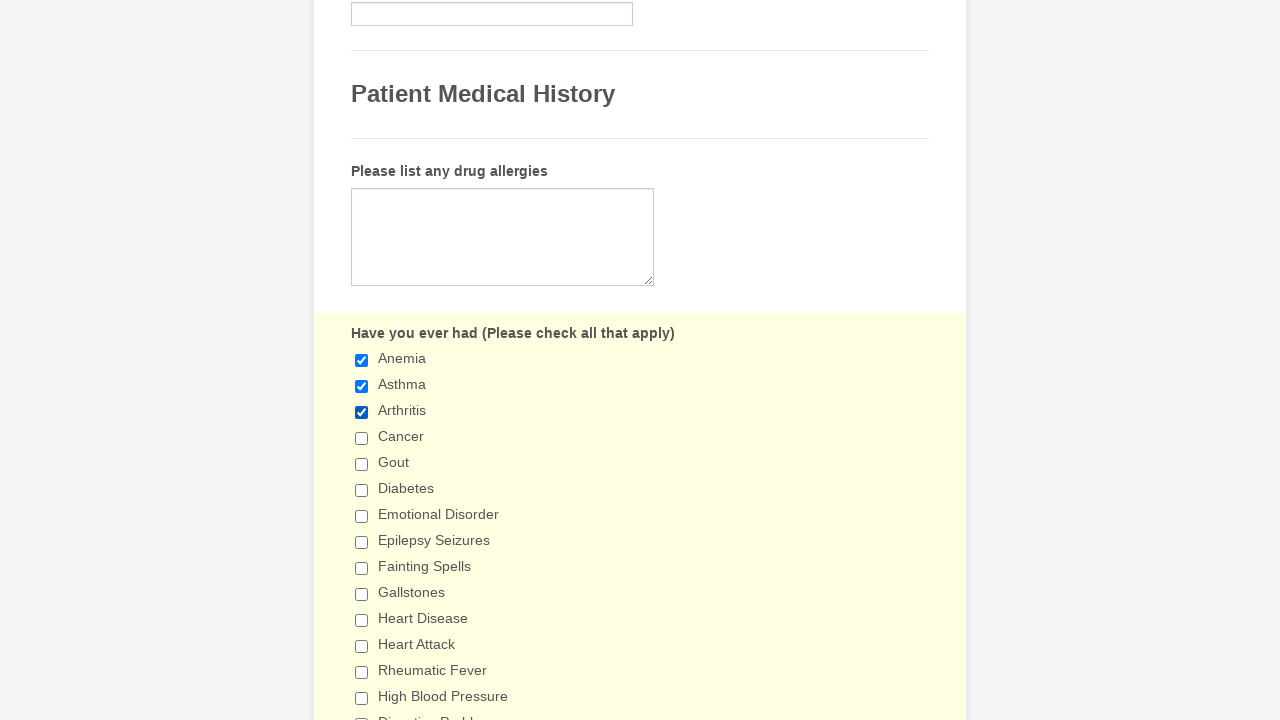

Retrieved value attribute for checkbox 3: 'Cancer'
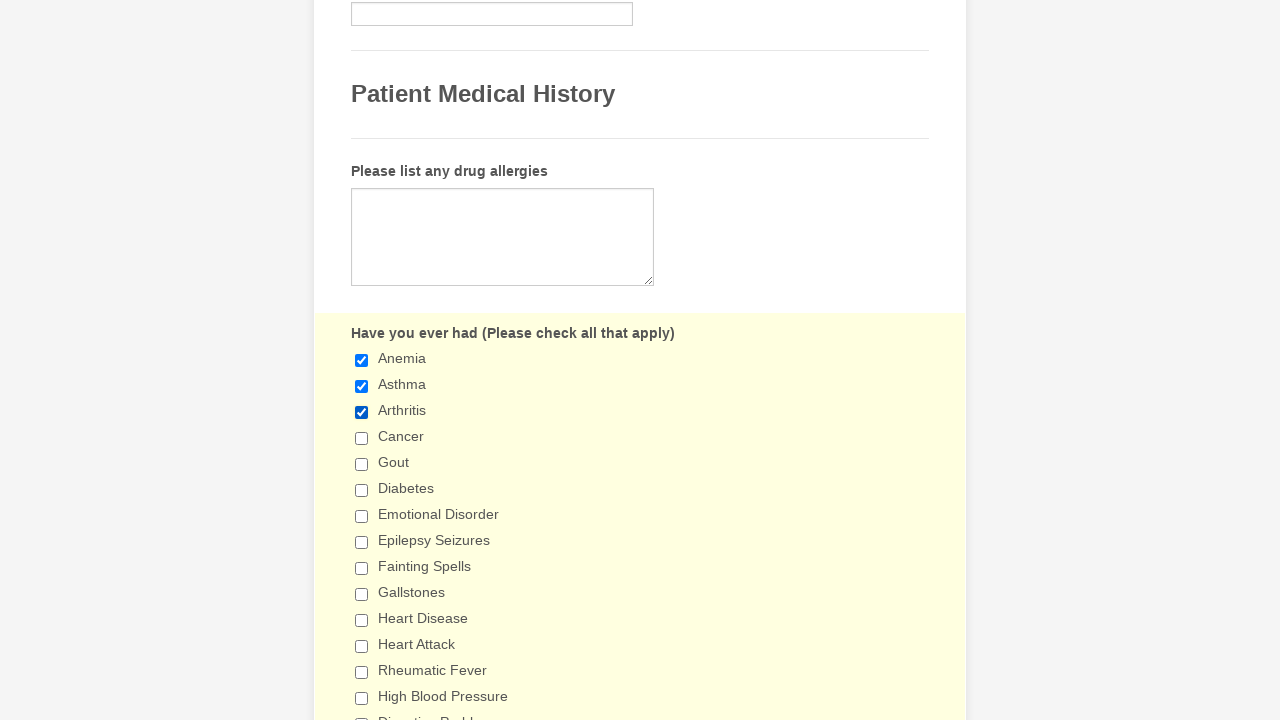

Selected checkbox at index 4
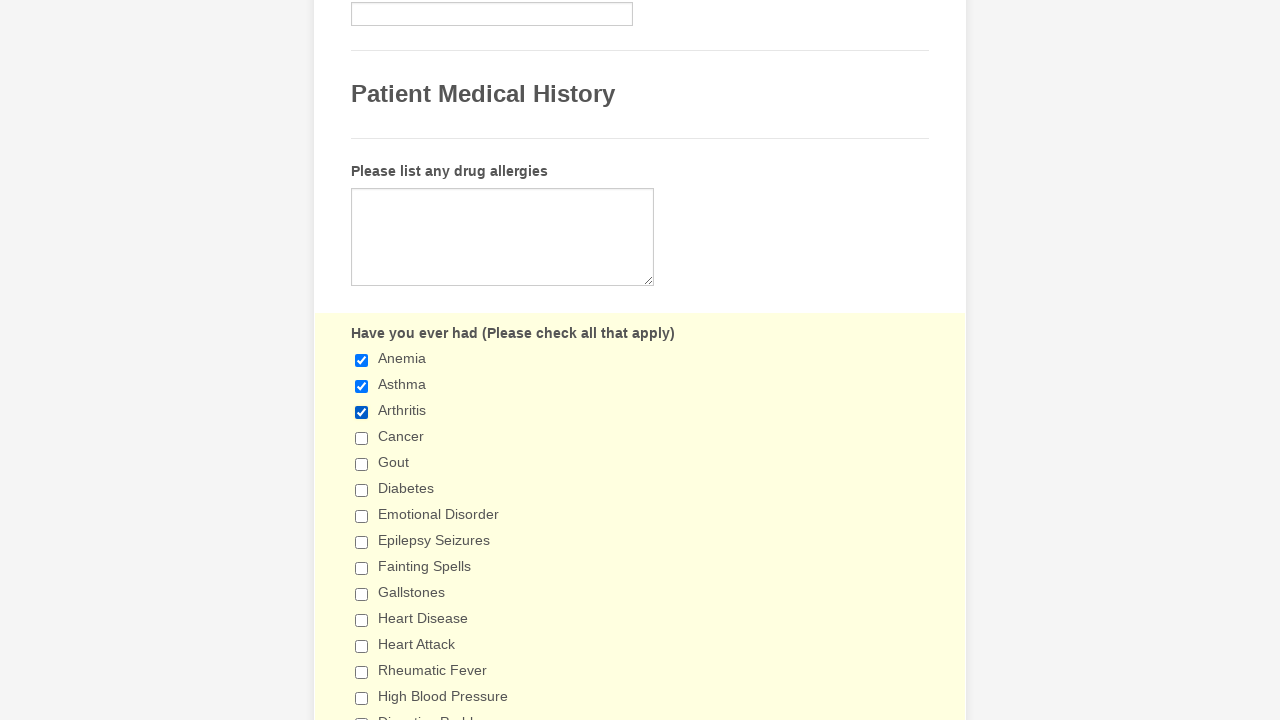

Retrieved value attribute for checkbox 4: 'Gout'
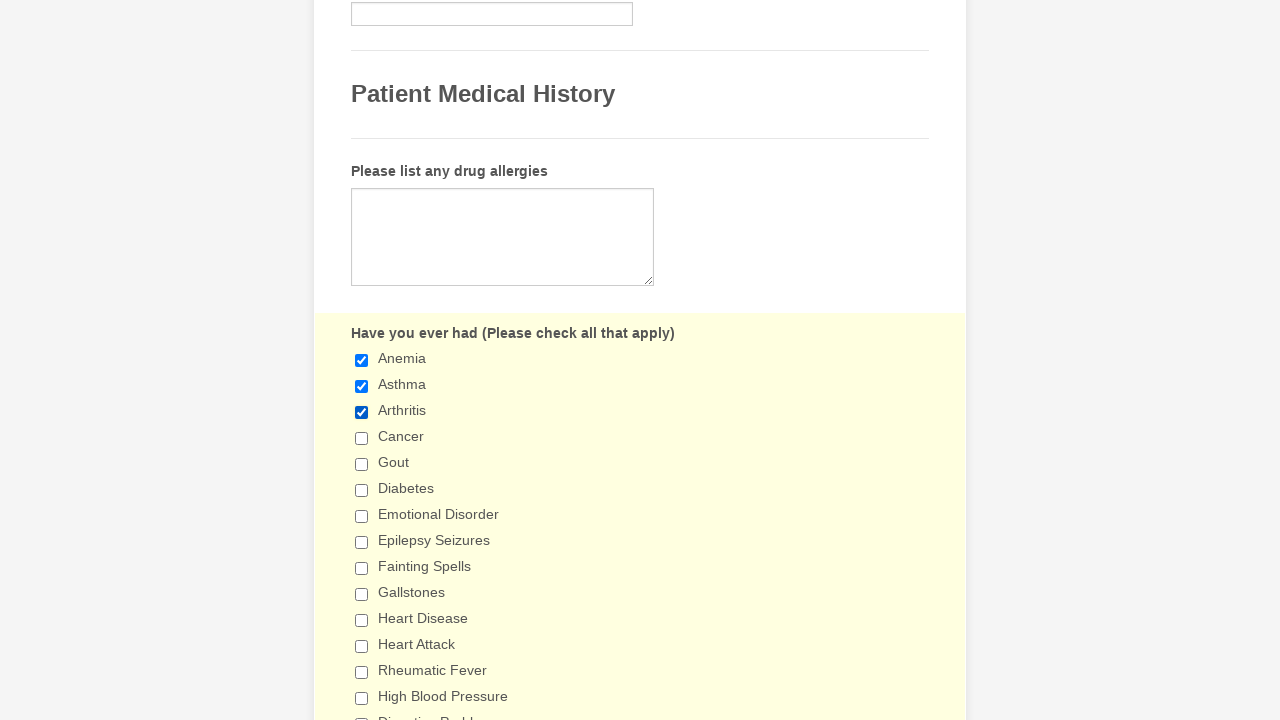

Selected checkbox at index 5
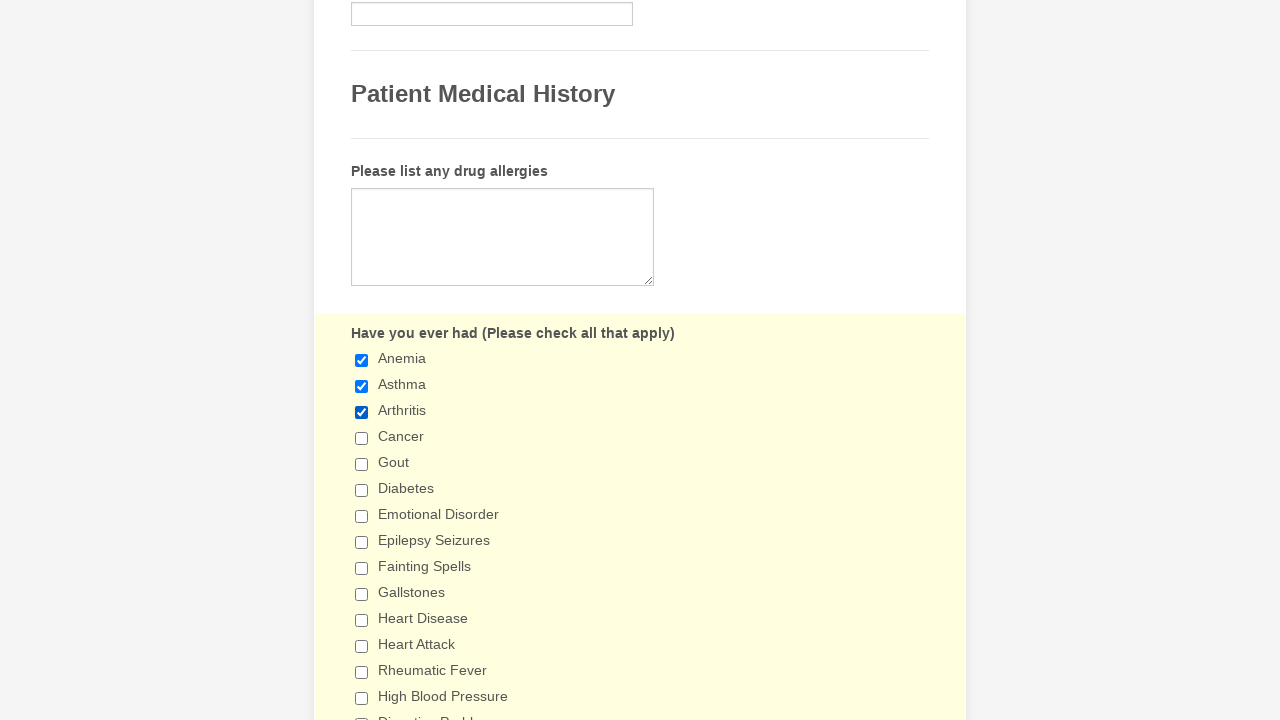

Retrieved value attribute for checkbox 5: 'Diabetes'
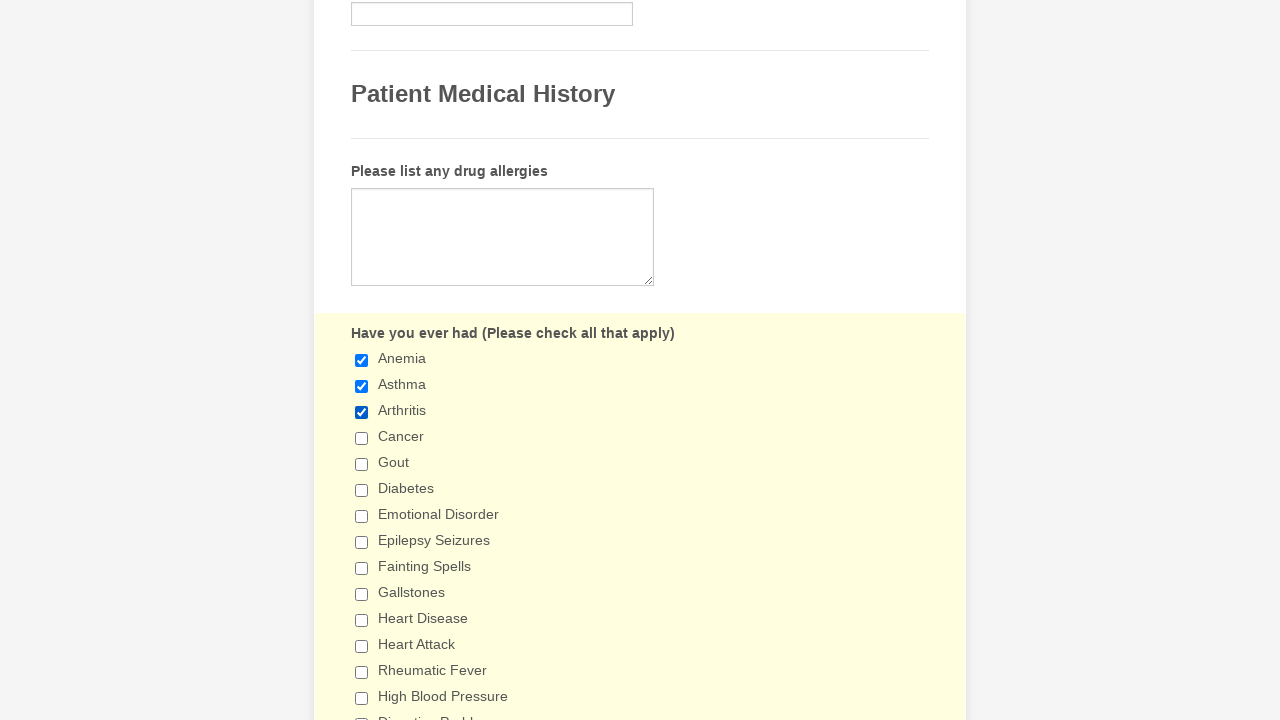

Selected checkbox at index 6
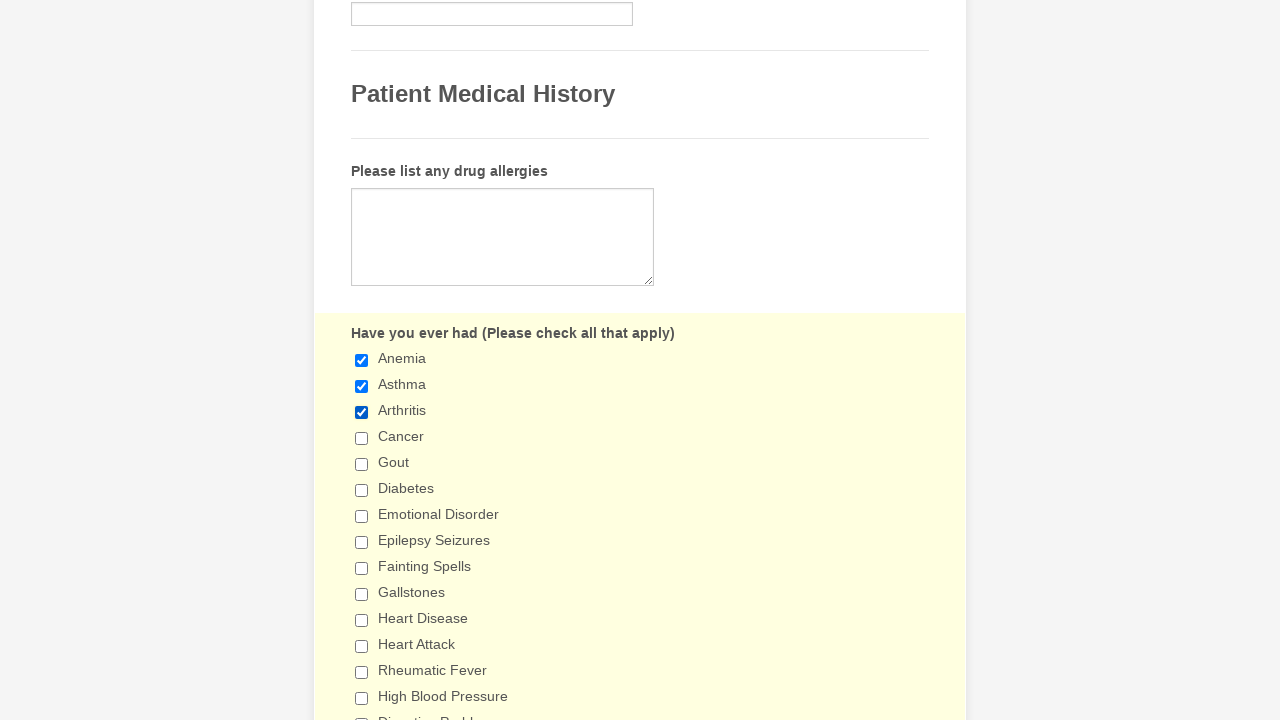

Retrieved value attribute for checkbox 6: 'Emotional Disorder'
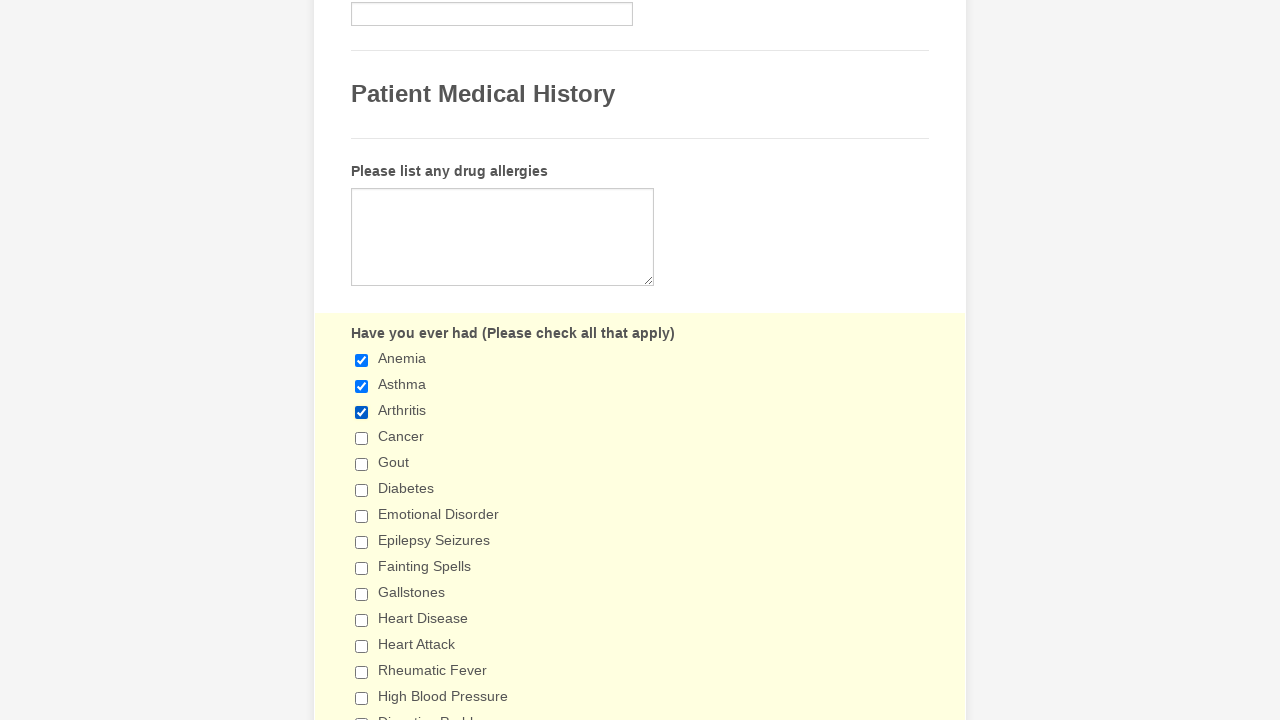

Selected checkbox at index 7
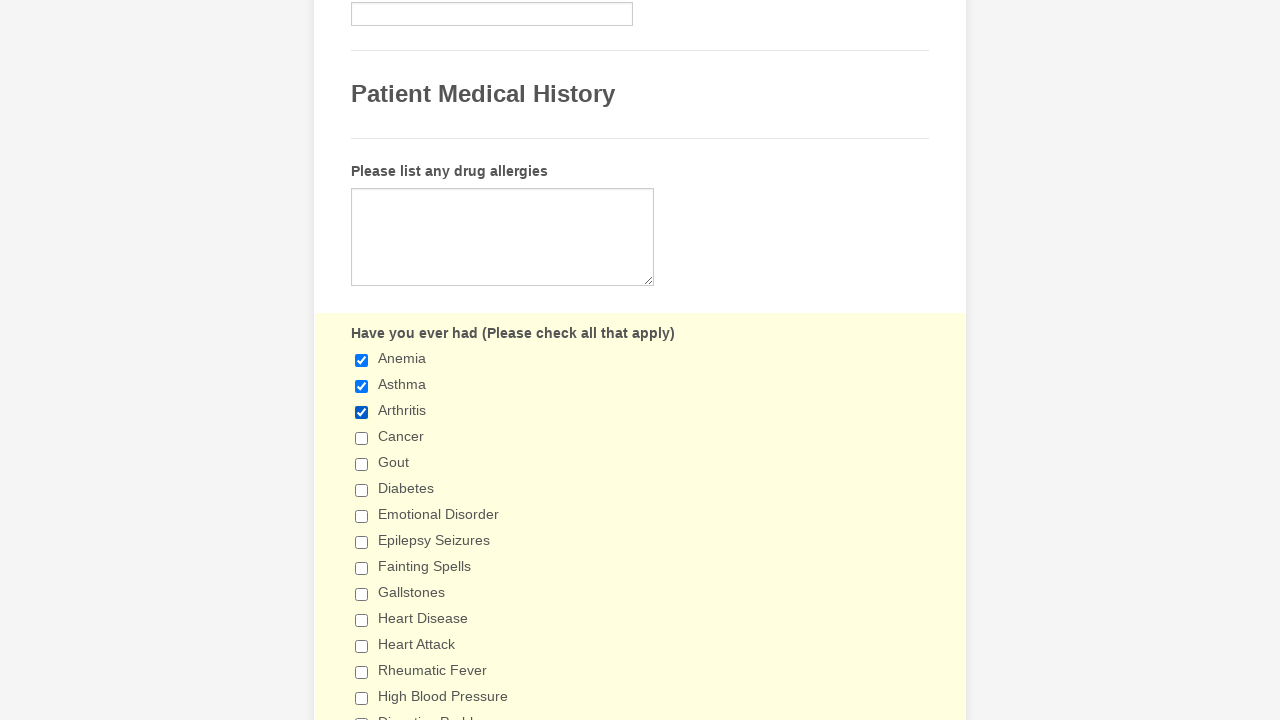

Retrieved value attribute for checkbox 7: 'Epilepsy Seizures'
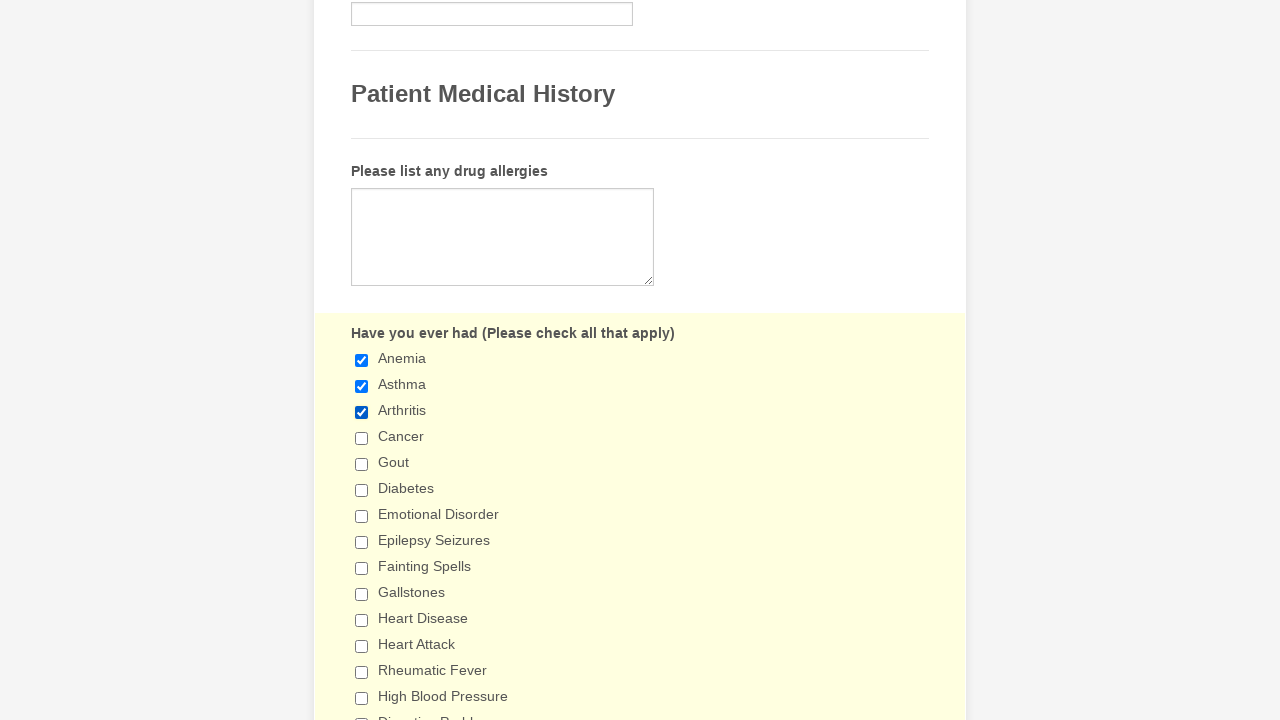

Selected checkbox at index 8
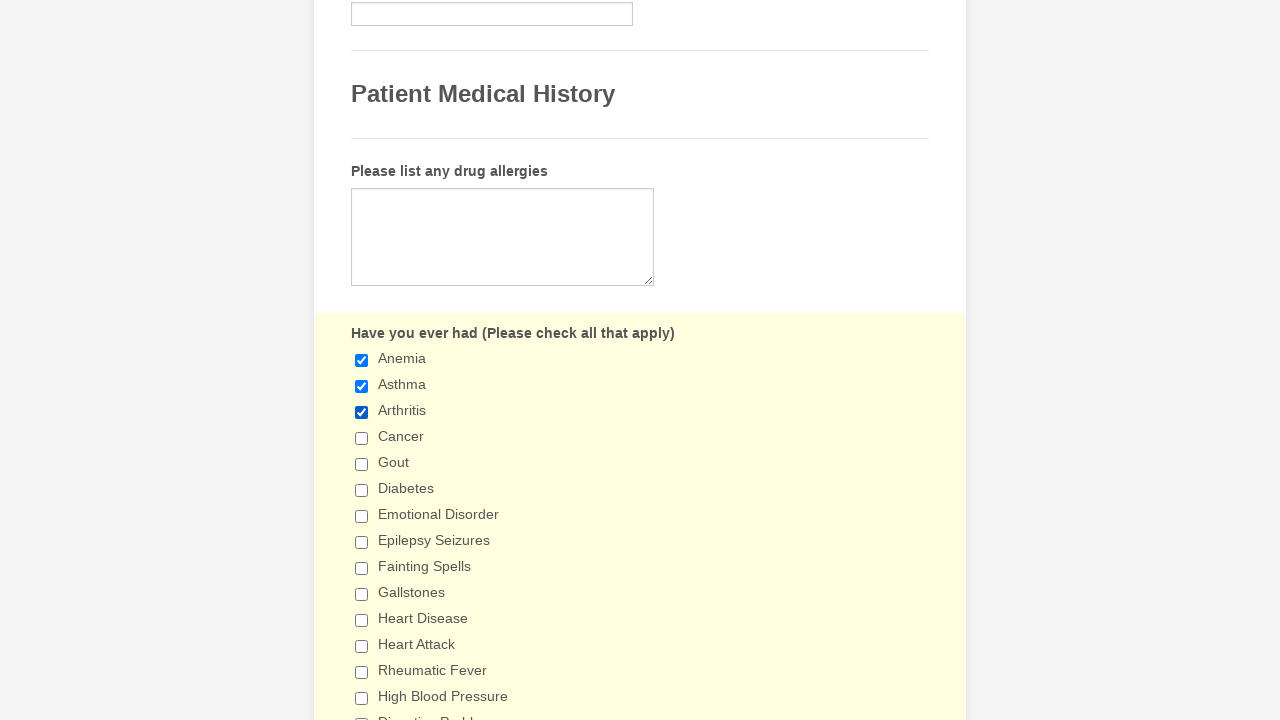

Retrieved value attribute for checkbox 8: 'Fainting Spells'
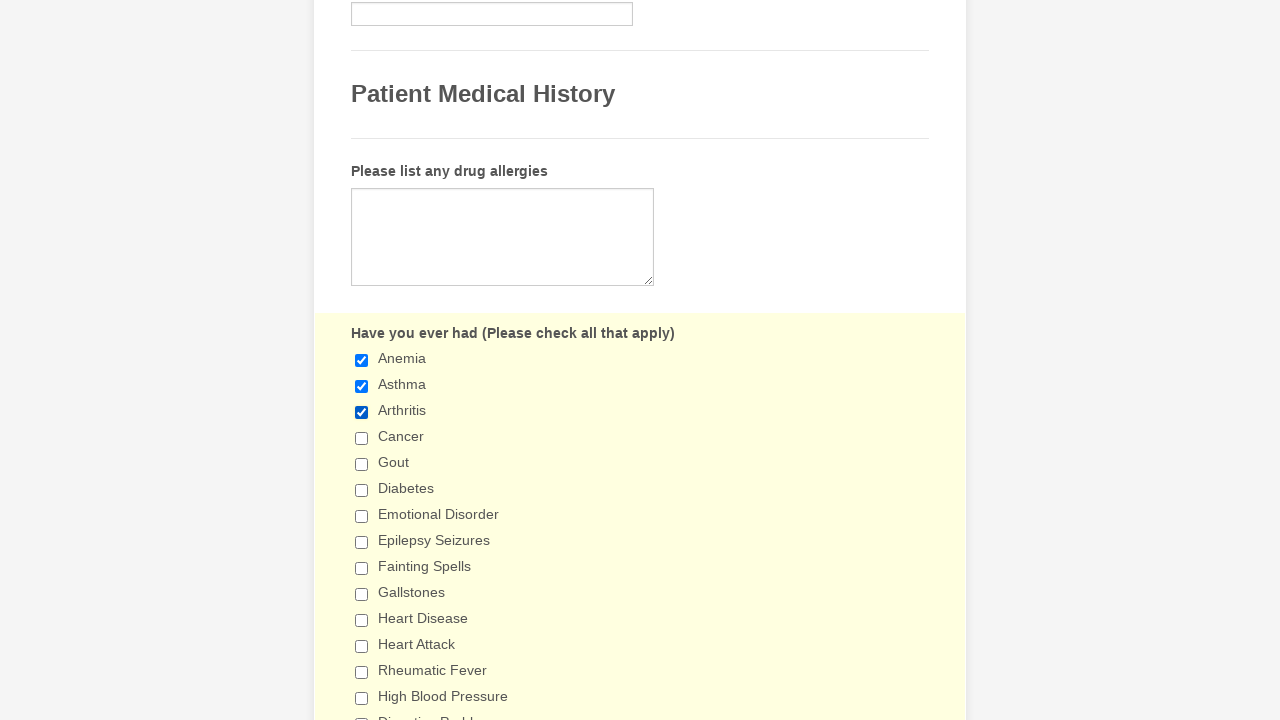

Selected checkbox at index 9
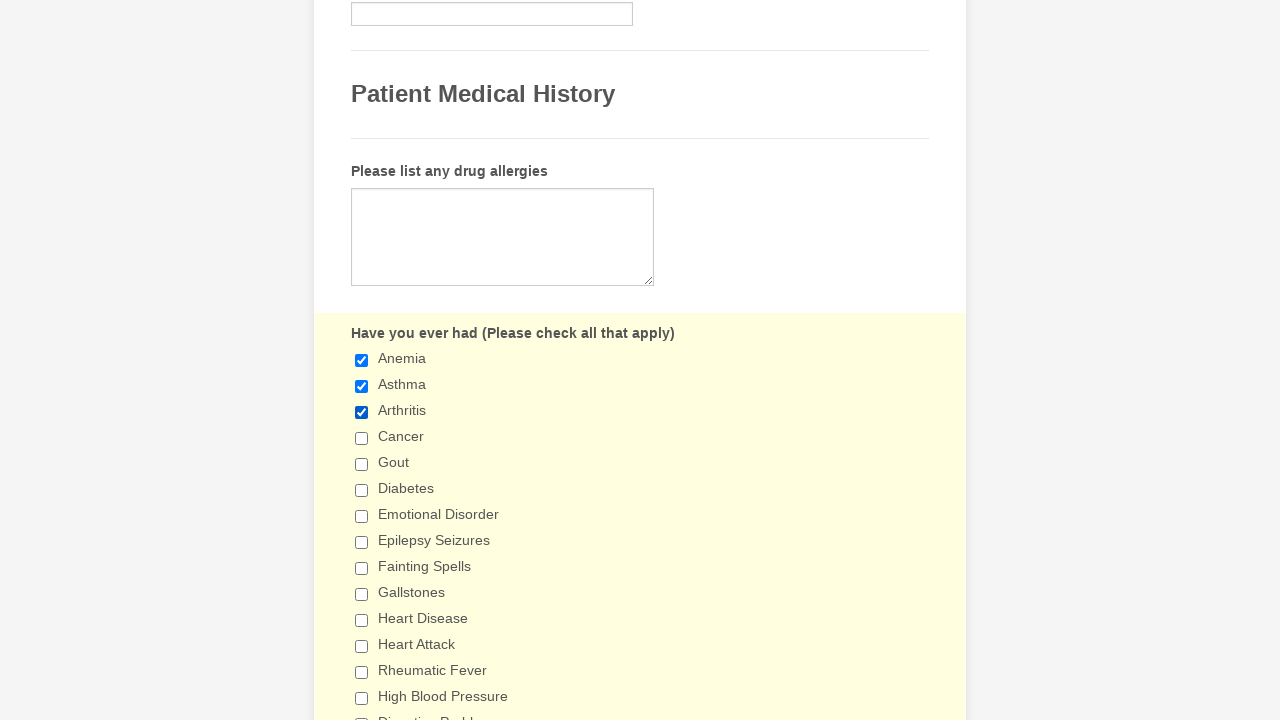

Retrieved value attribute for checkbox 9: 'Gallstones'
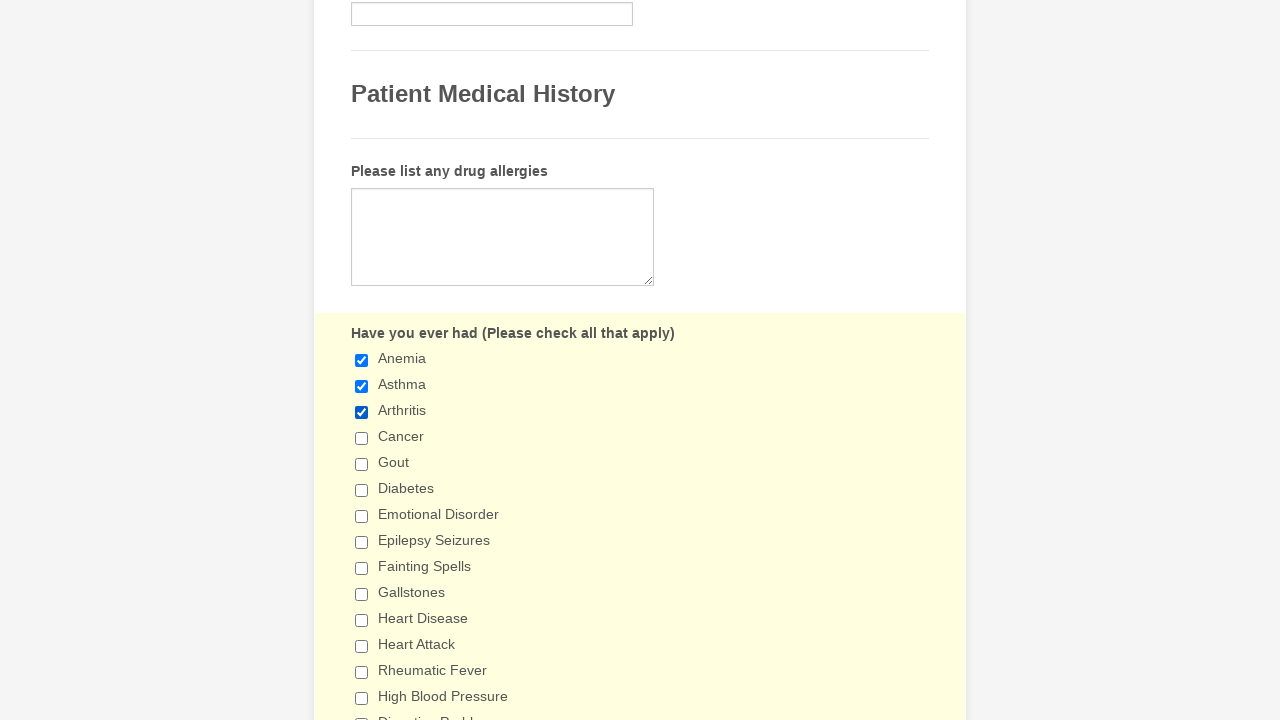

Selected checkbox at index 10
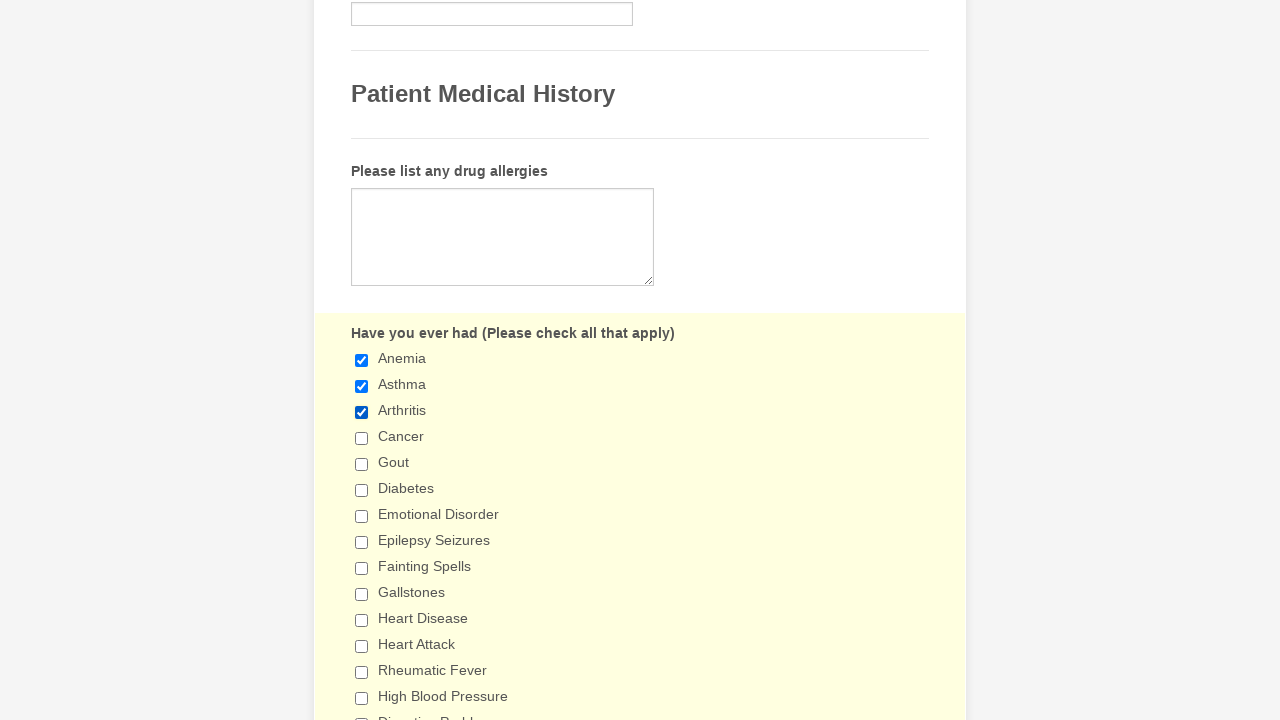

Retrieved value attribute for checkbox 10: 'Heart Disease'
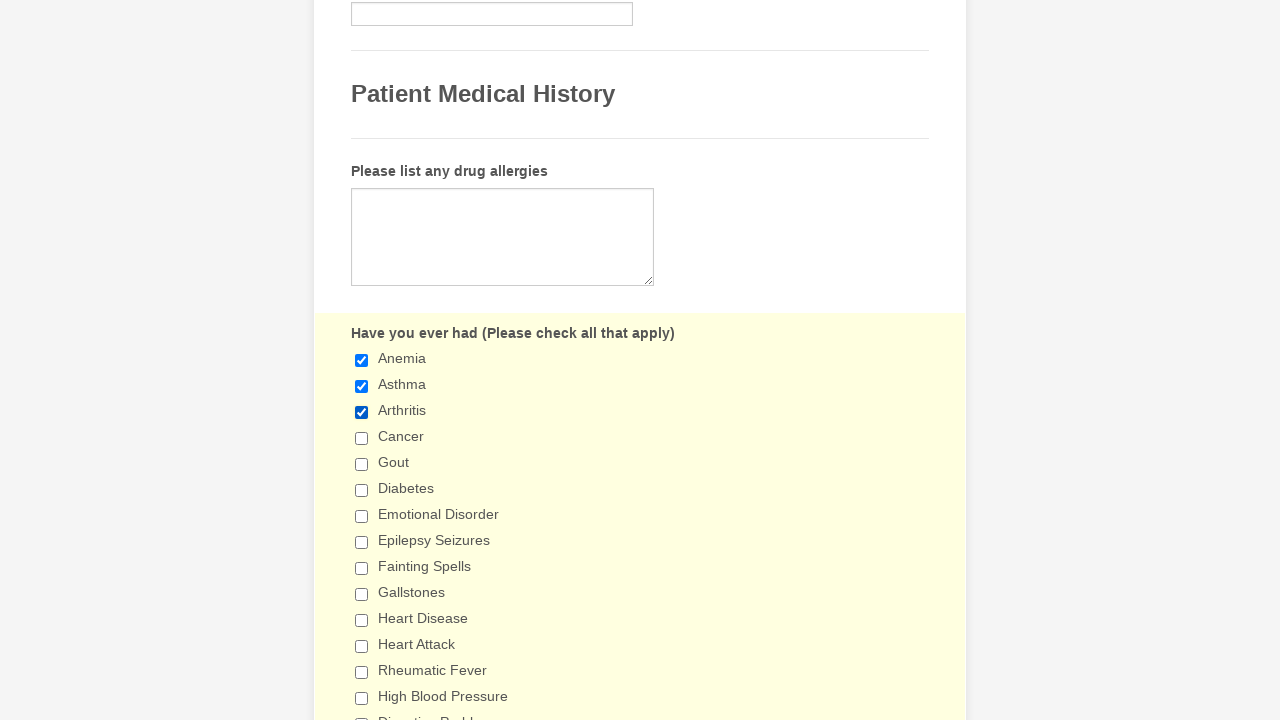

Selected checkbox at index 11
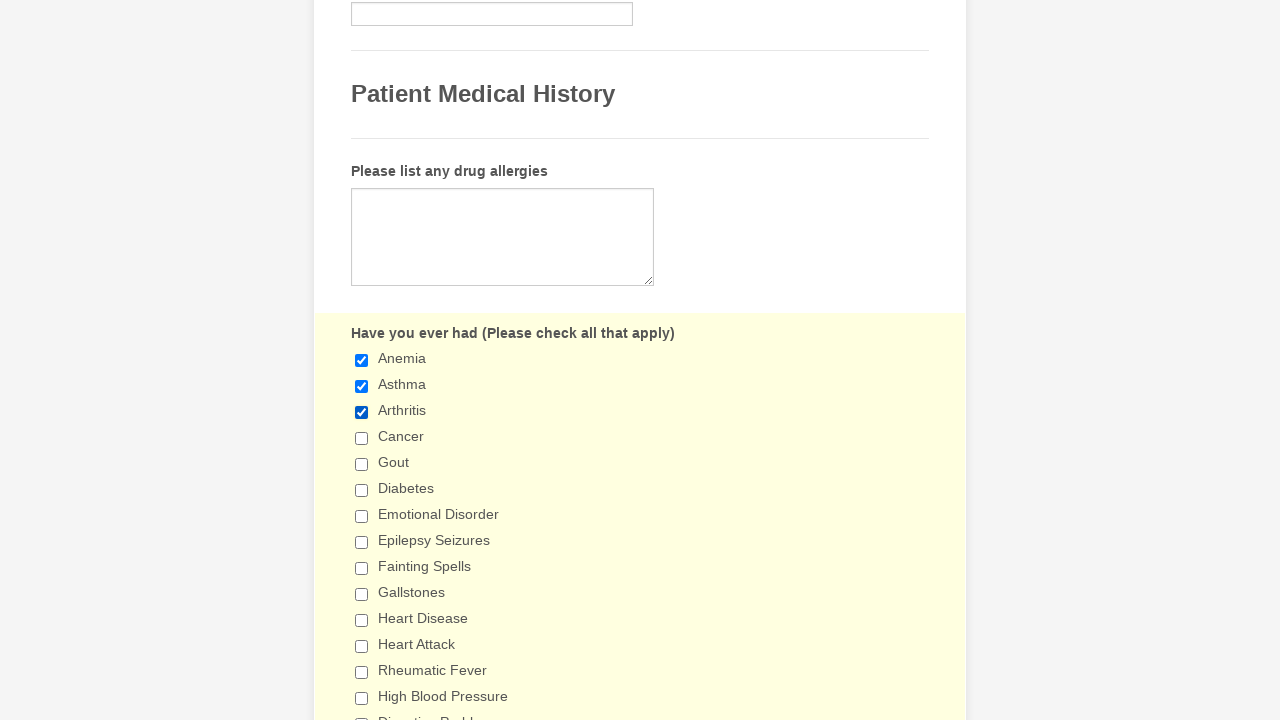

Retrieved value attribute for checkbox 11: 'Heart Attack'
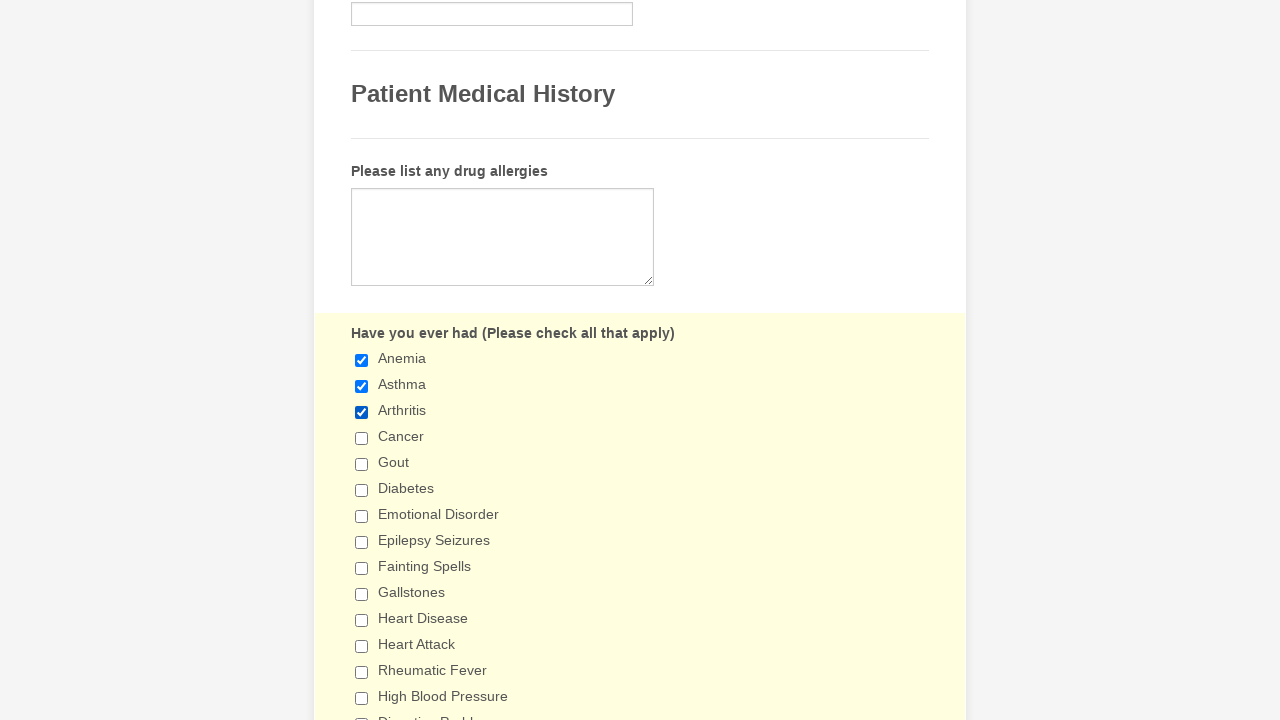

Selected checkbox at index 12
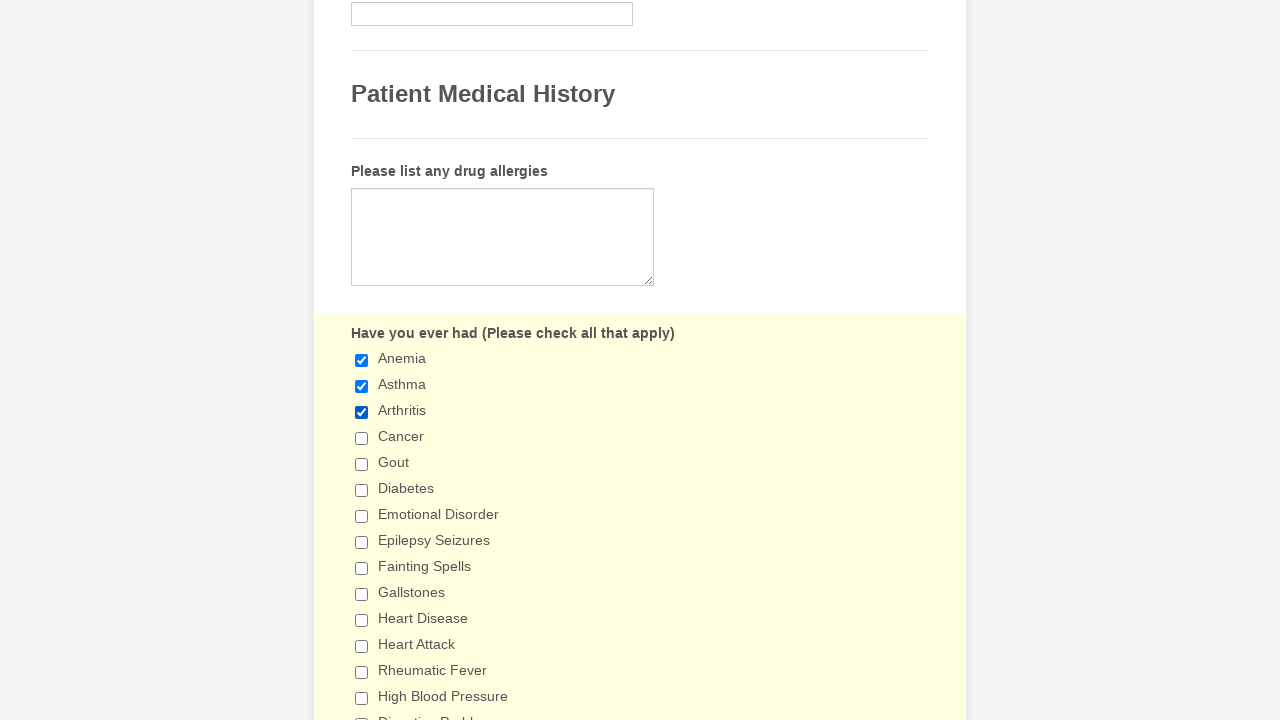

Retrieved value attribute for checkbox 12: 'Rheumatic Fever'
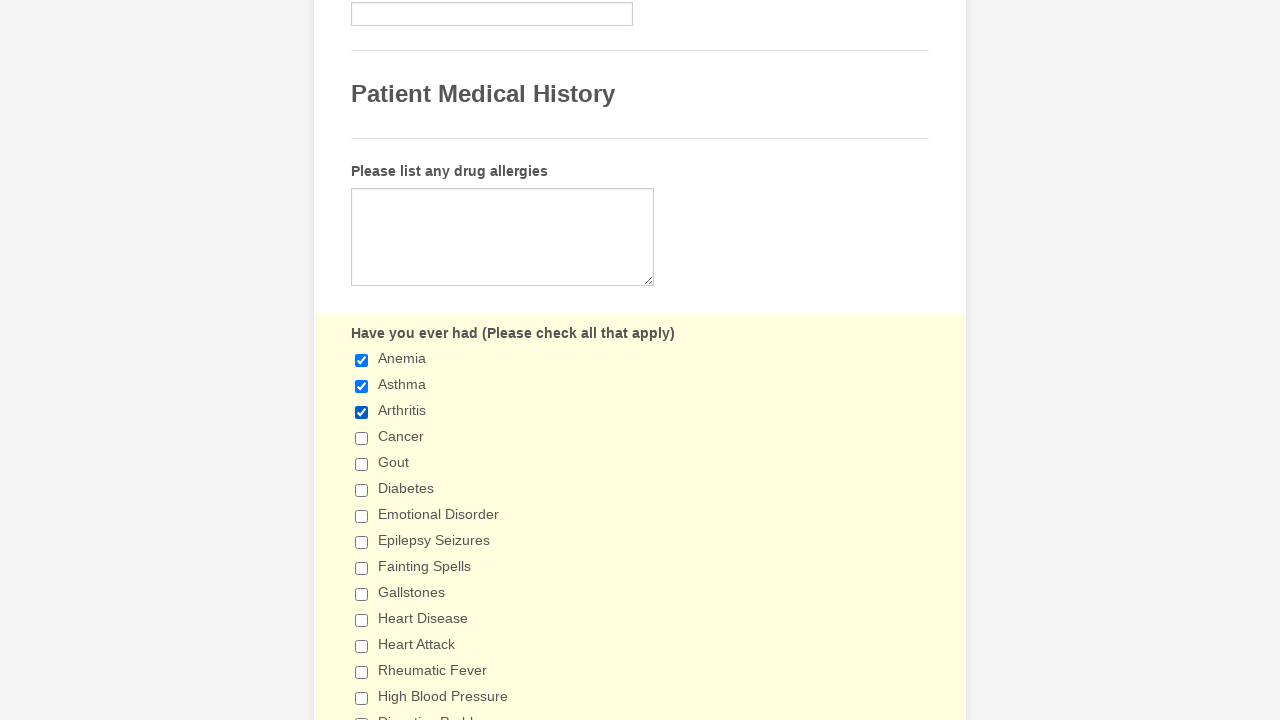

Selected checkbox at index 13
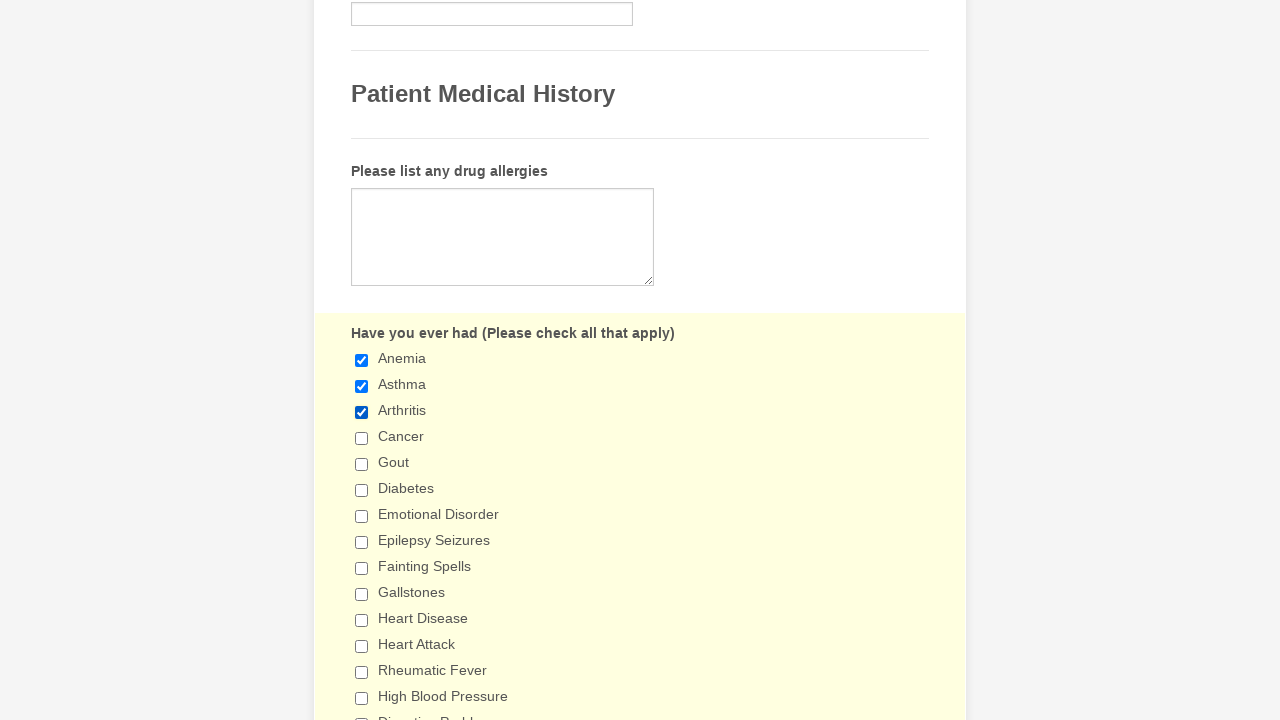

Retrieved value attribute for checkbox 13: 'High Blood Pressure'
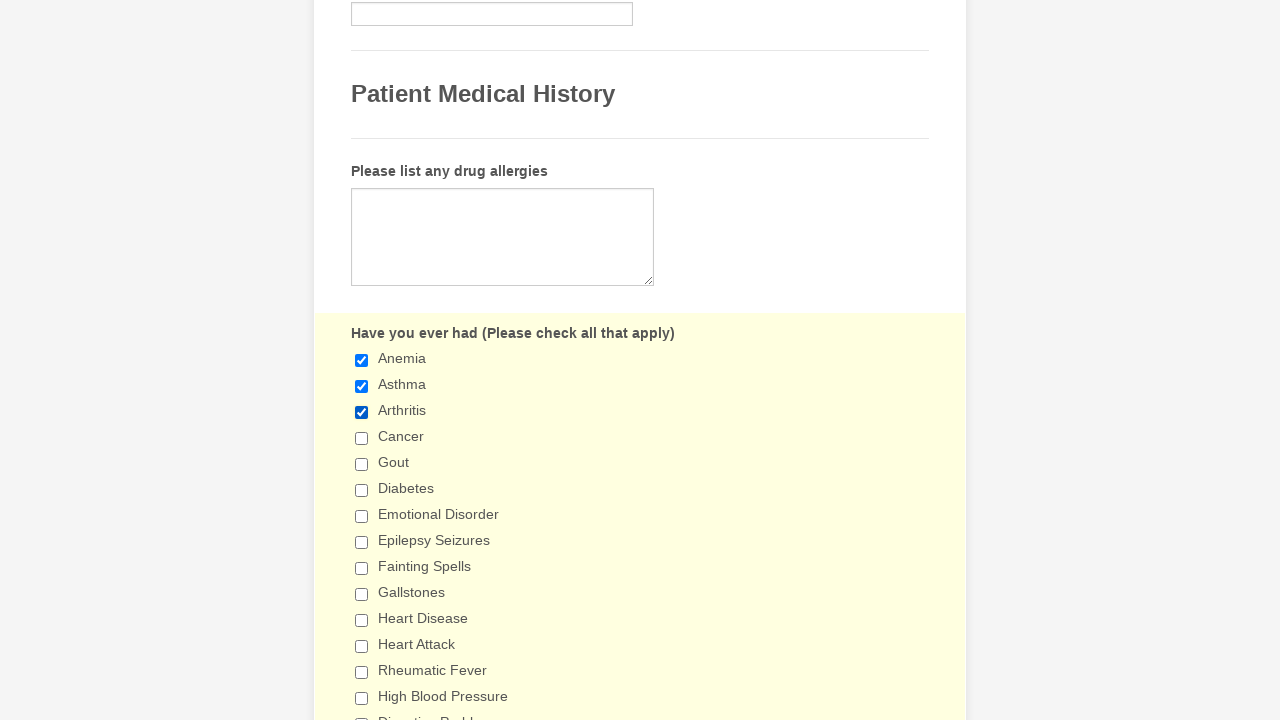

Selected checkbox at index 14
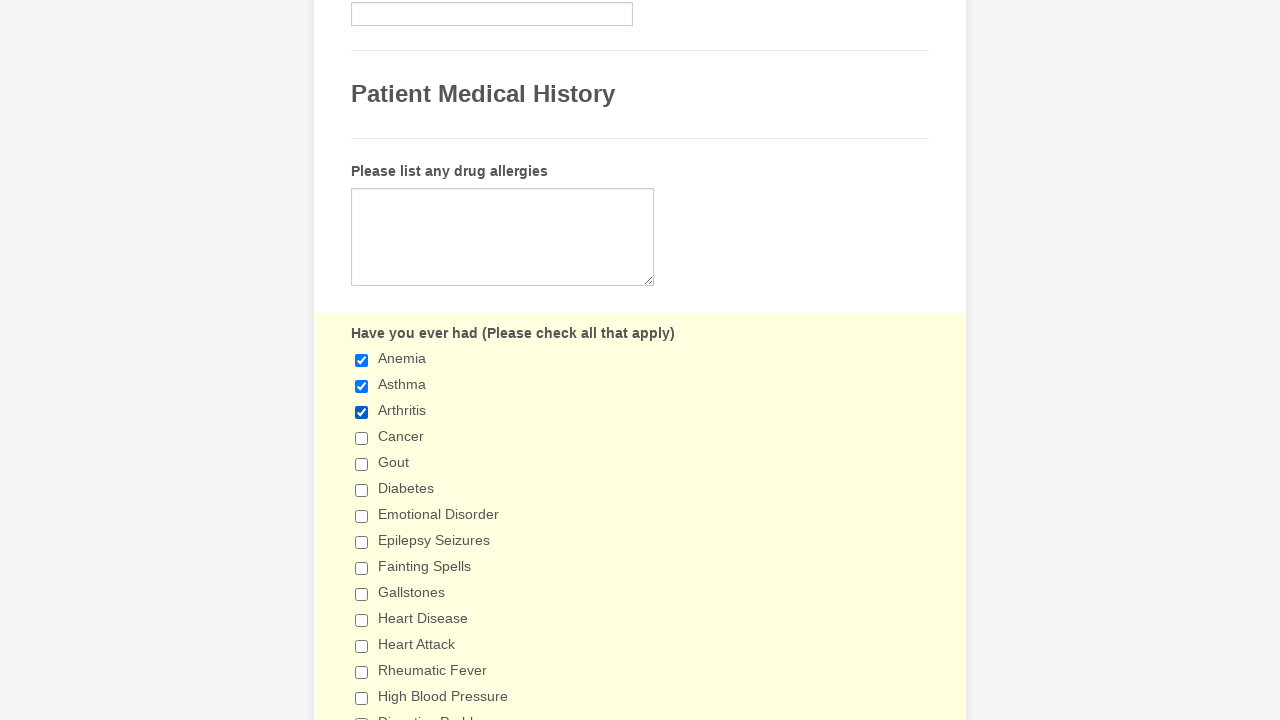

Retrieved value attribute for checkbox 14: 'Digestive Problems'
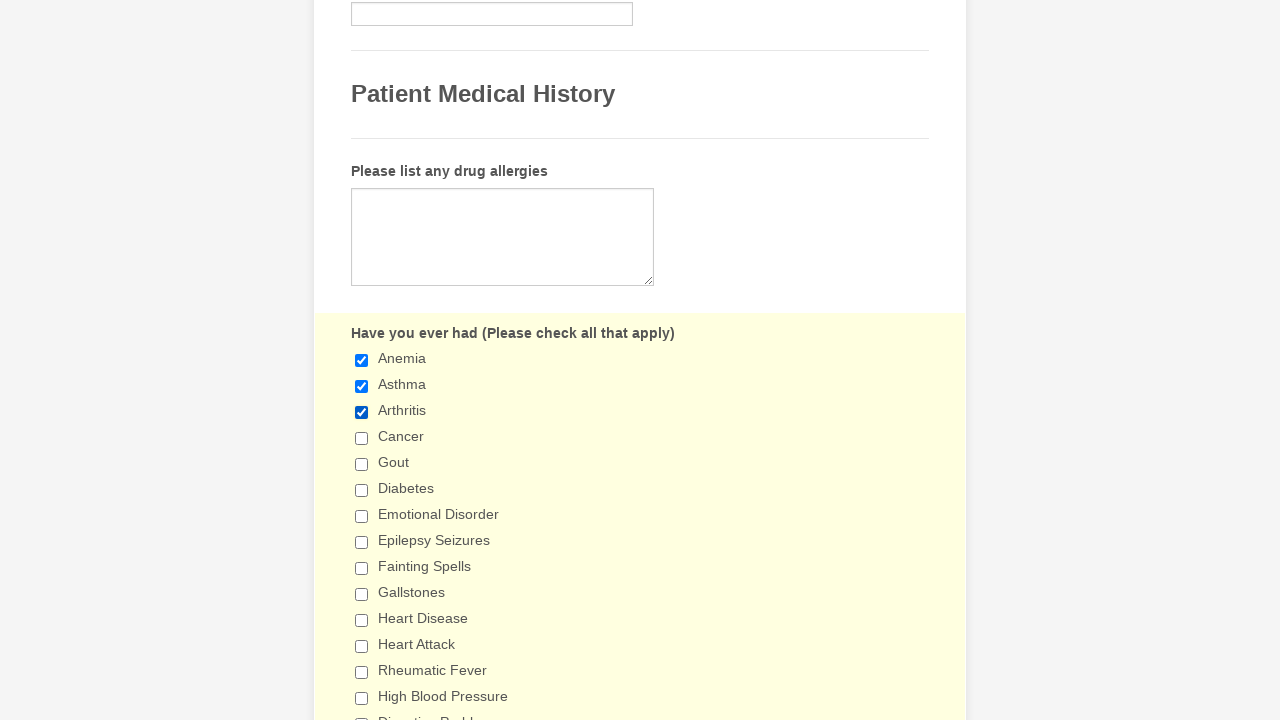

Selected checkbox at index 15
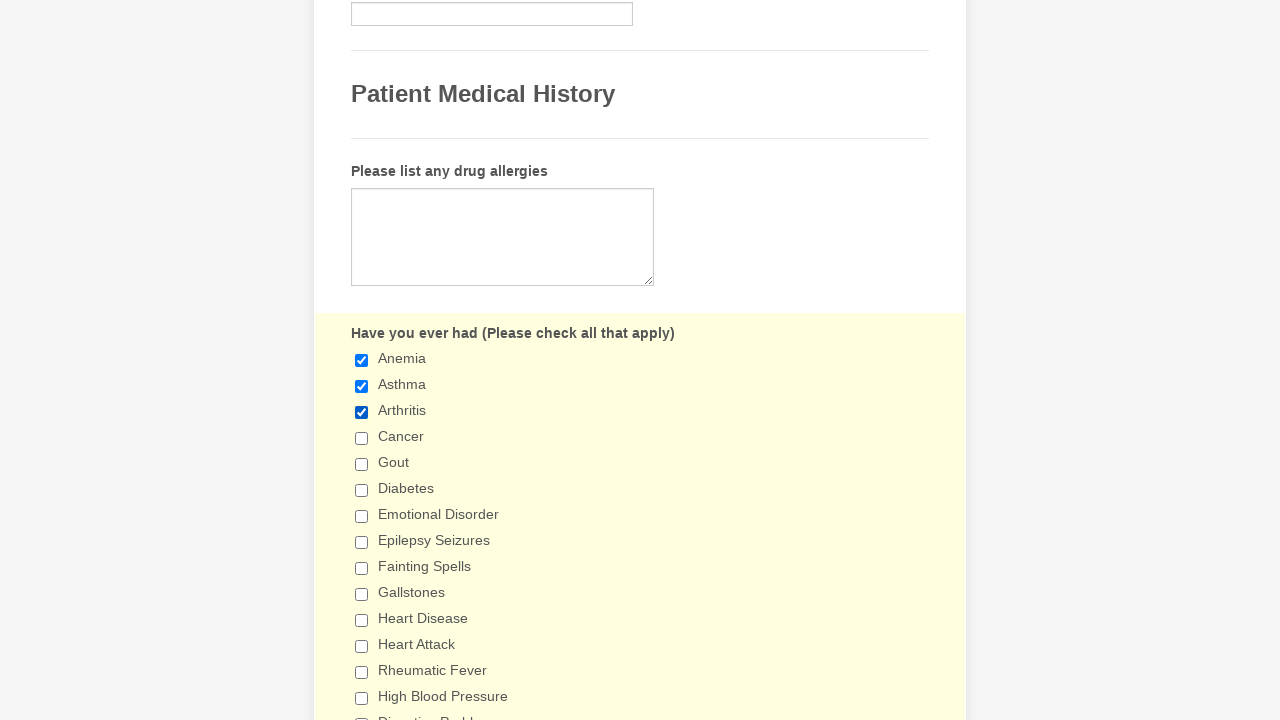

Retrieved value attribute for checkbox 15: 'Ulcerative Colitis'
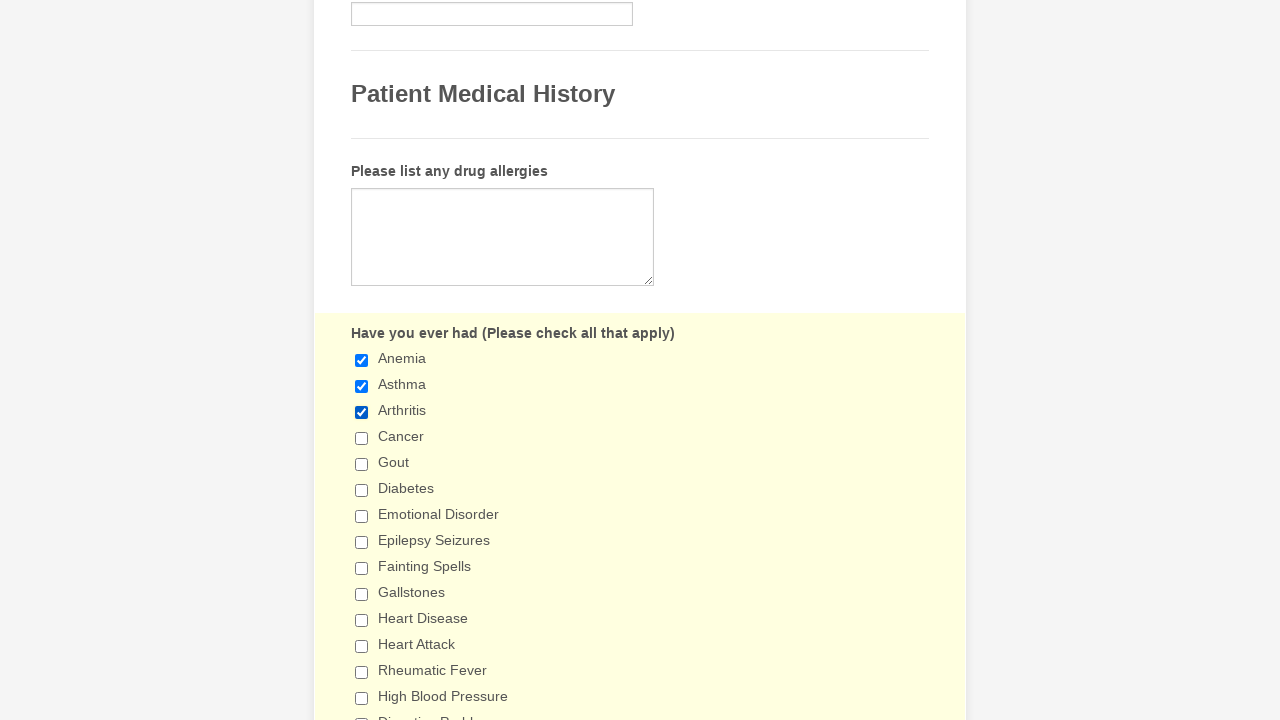

Selected checkbox at index 16
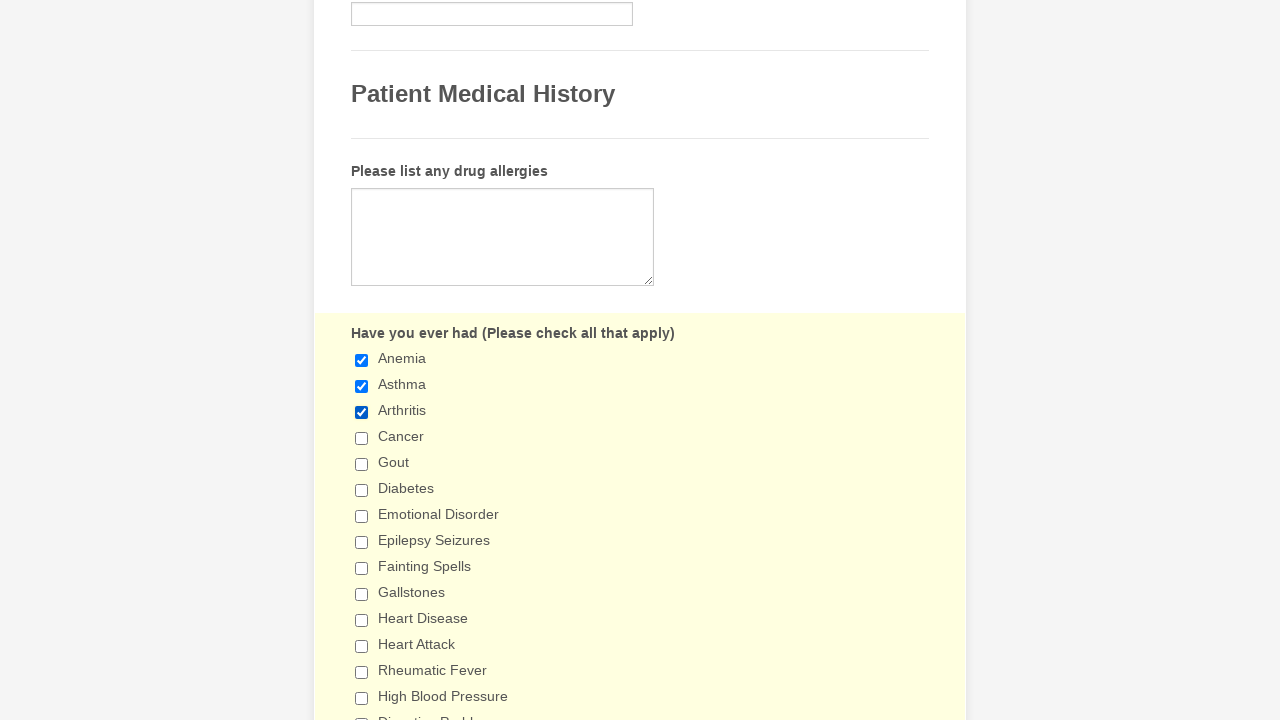

Retrieved value attribute for checkbox 16: 'Ulcer Disease'
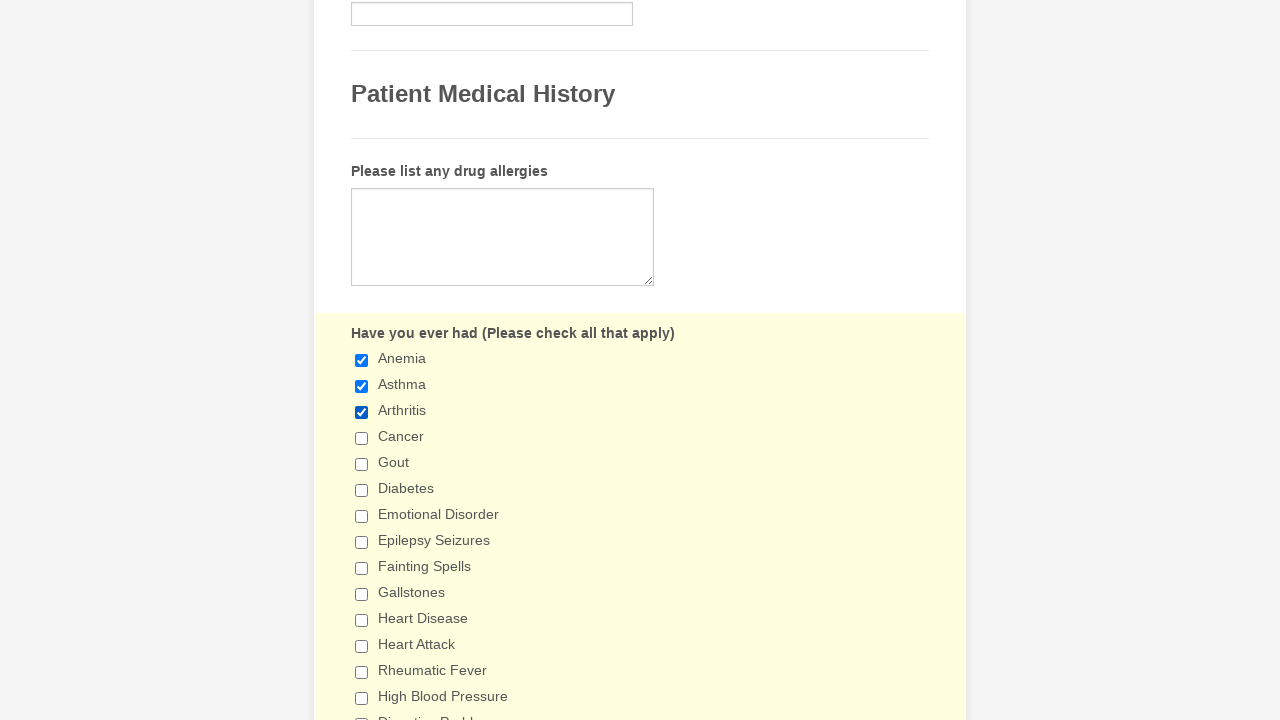

Selected checkbox at index 17
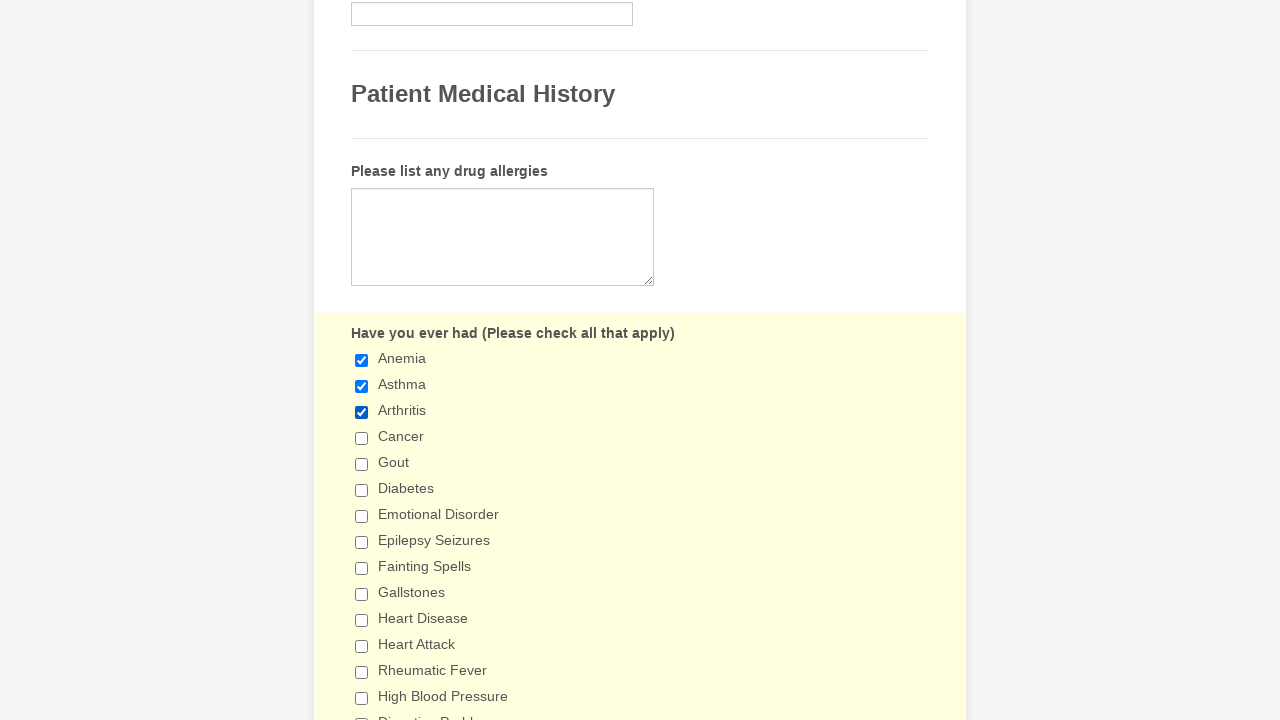

Retrieved value attribute for checkbox 17: 'Hepatitis'
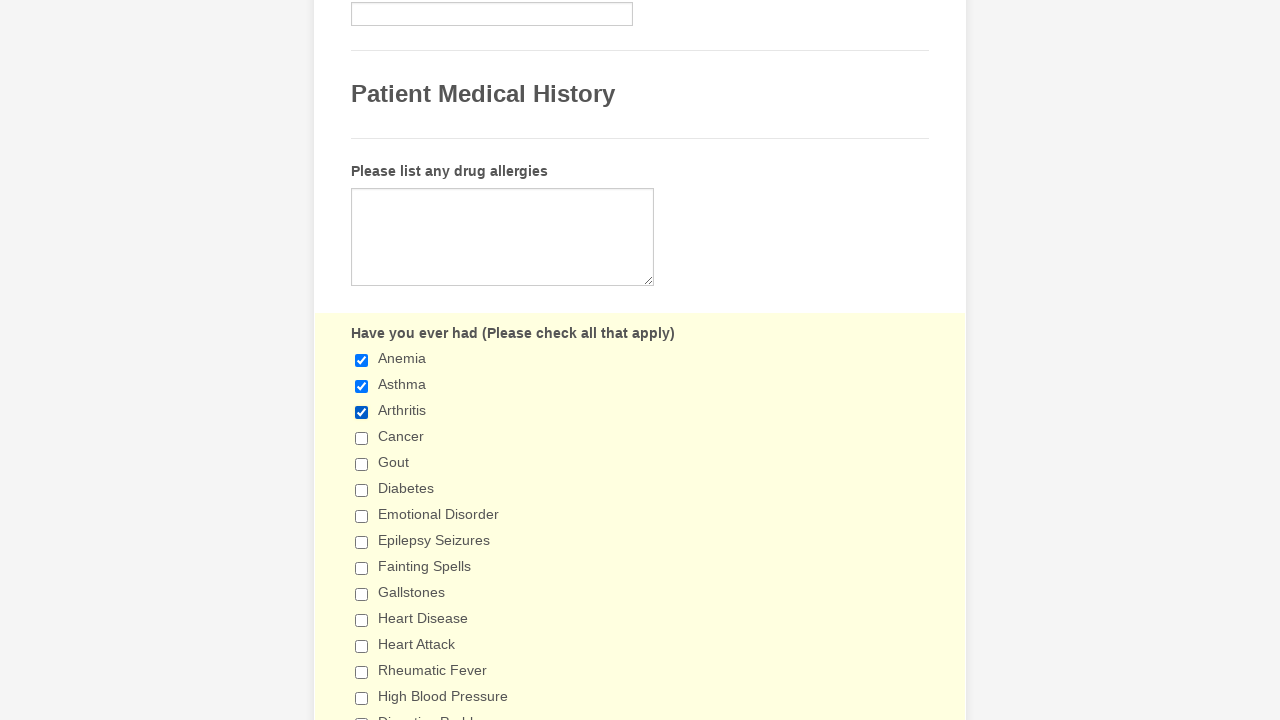

Selected checkbox at index 18
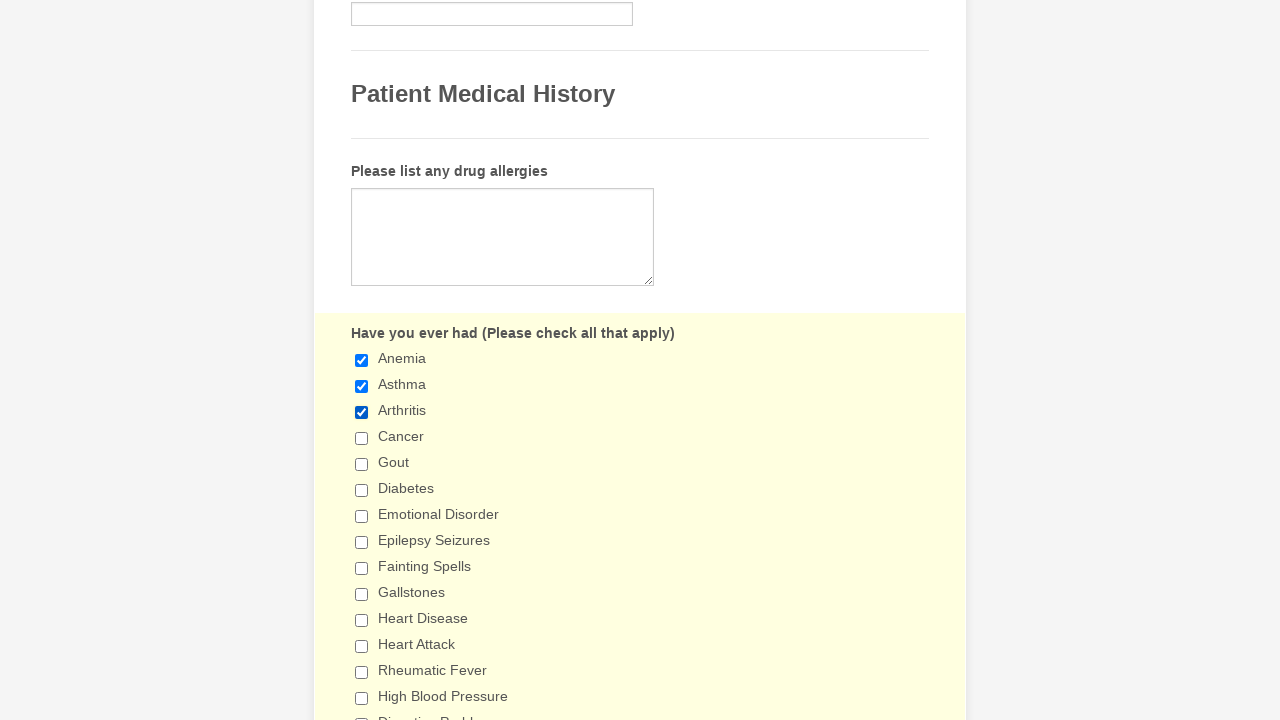

Retrieved value attribute for checkbox 18: 'Kidney Disease'
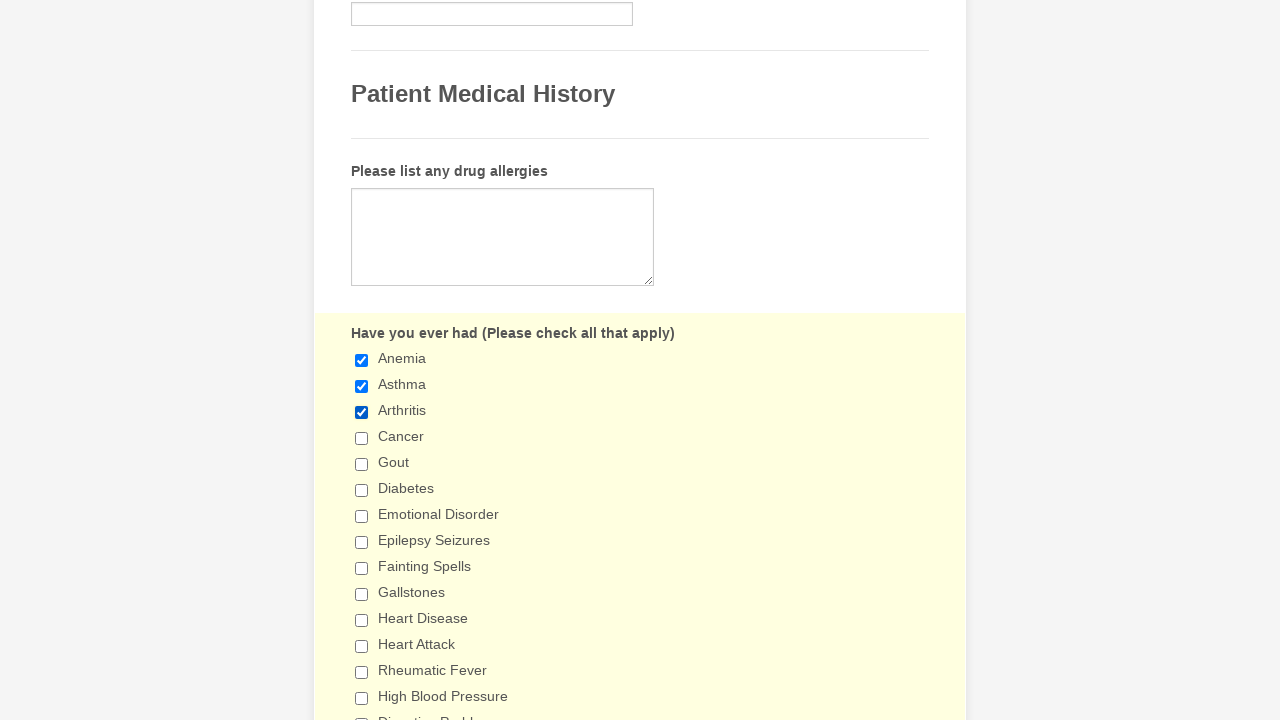

Selected checkbox at index 19
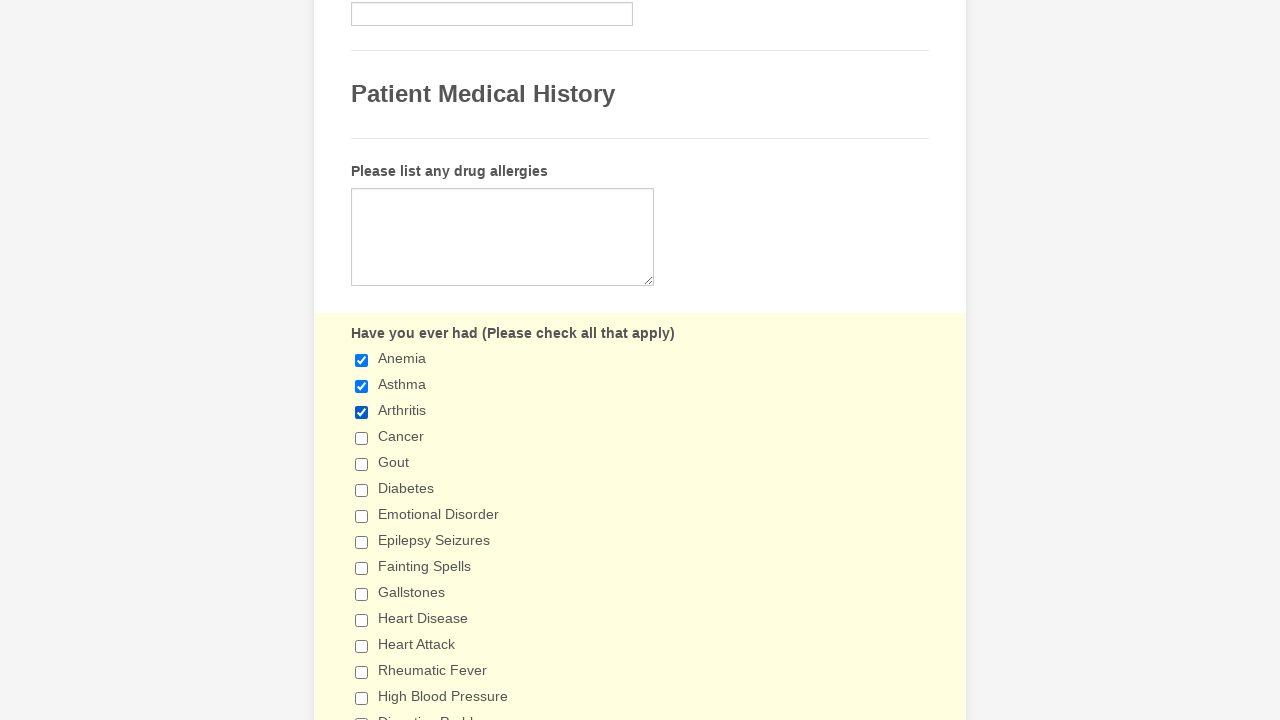

Retrieved value attribute for checkbox 19: 'Liver Disease'
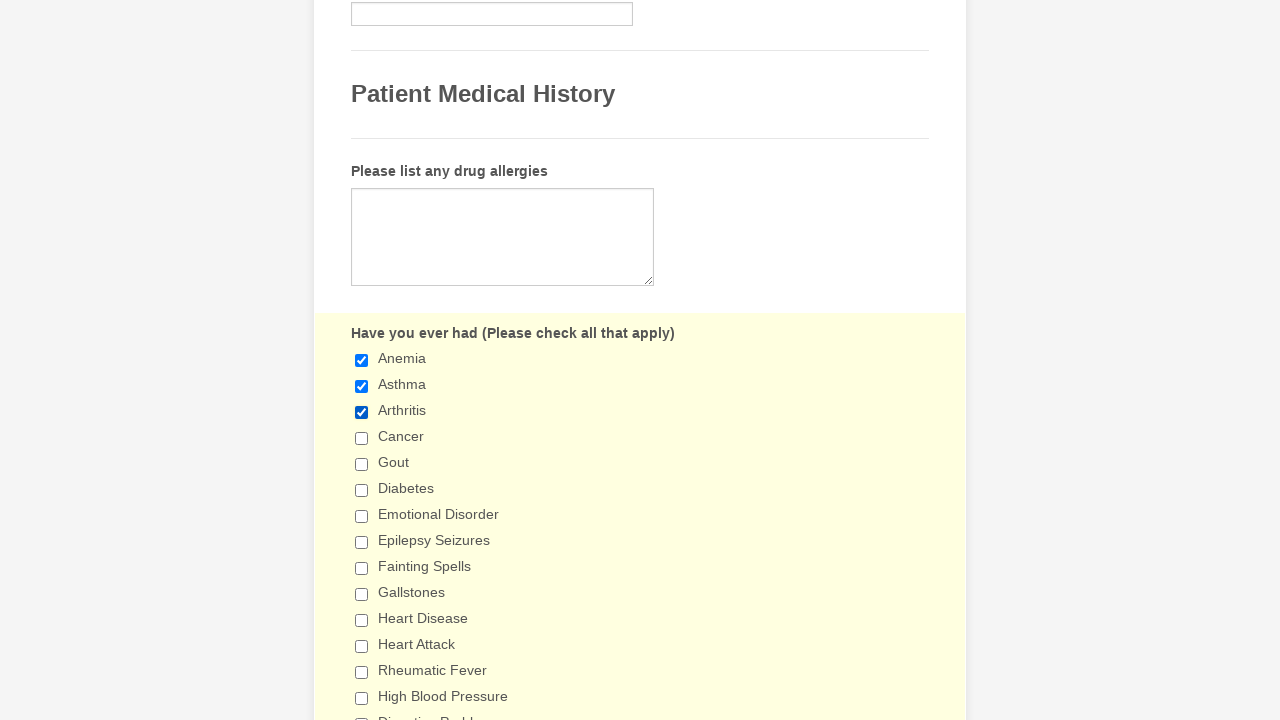

Selected checkbox at index 20
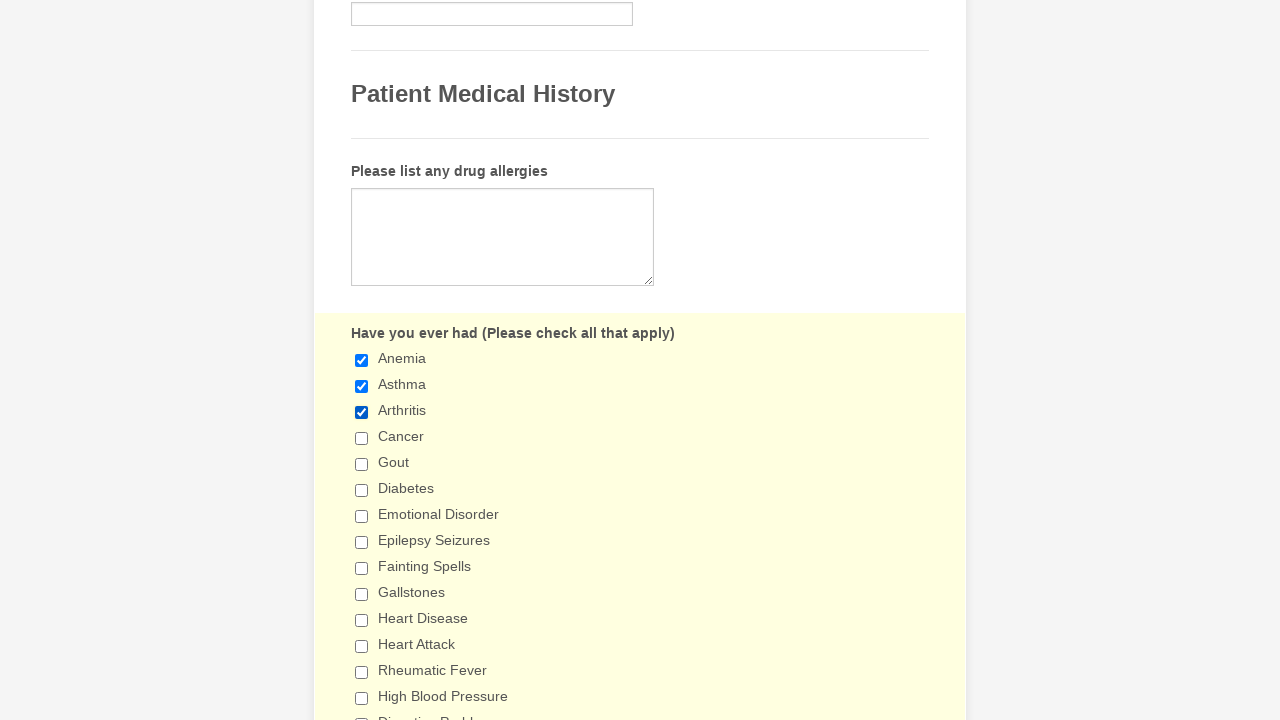

Retrieved value attribute for checkbox 20: 'Sleep Apnea'
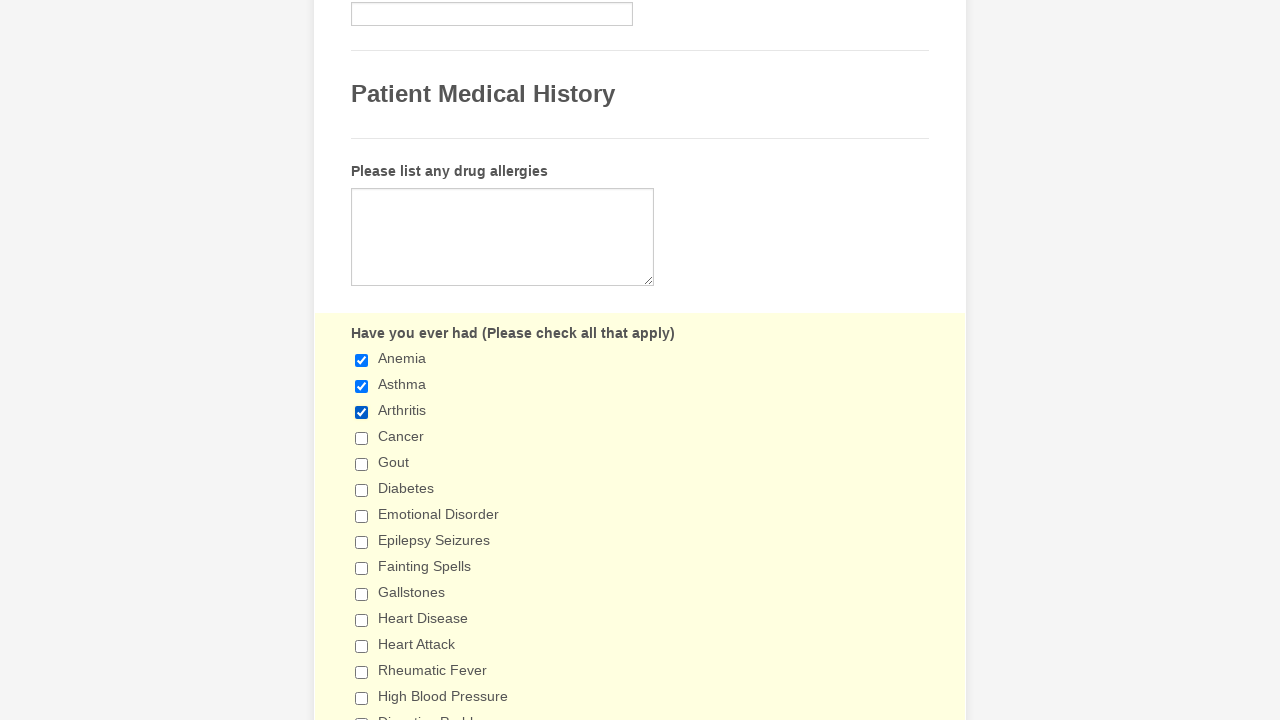

Selected checkbox at index 21
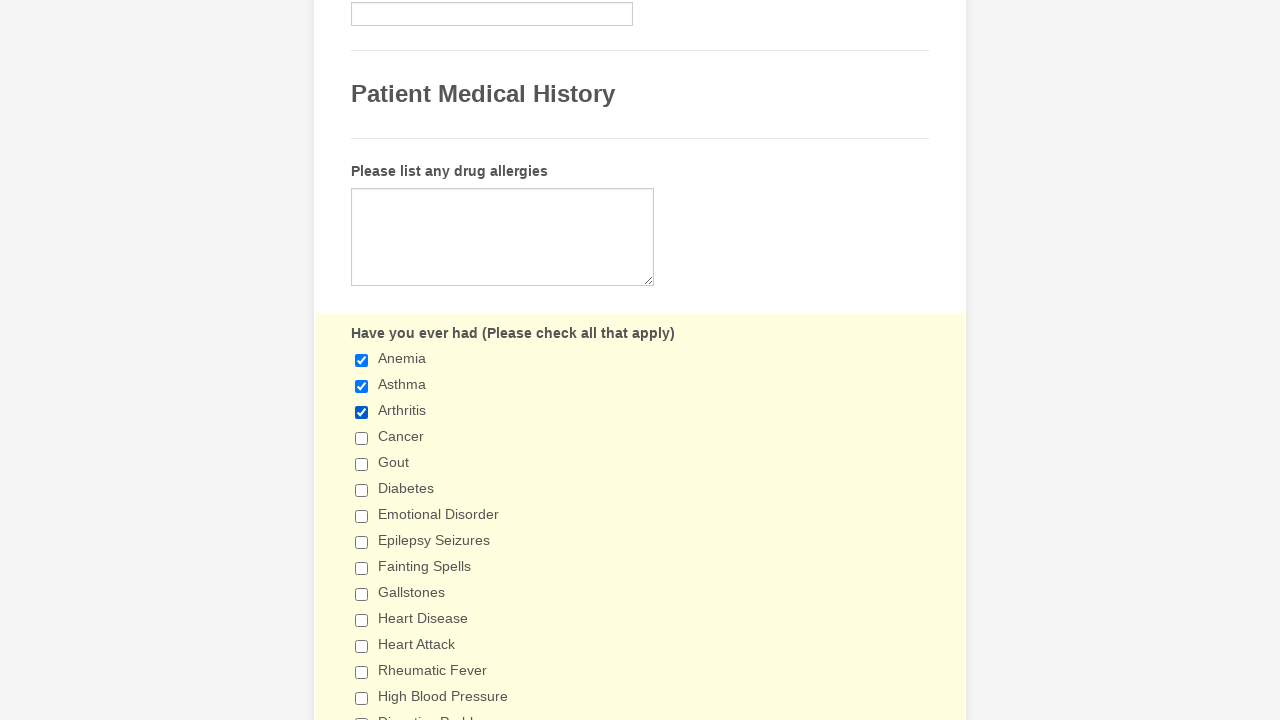

Retrieved value attribute for checkbox 21: 'Use a C-PAP machine'
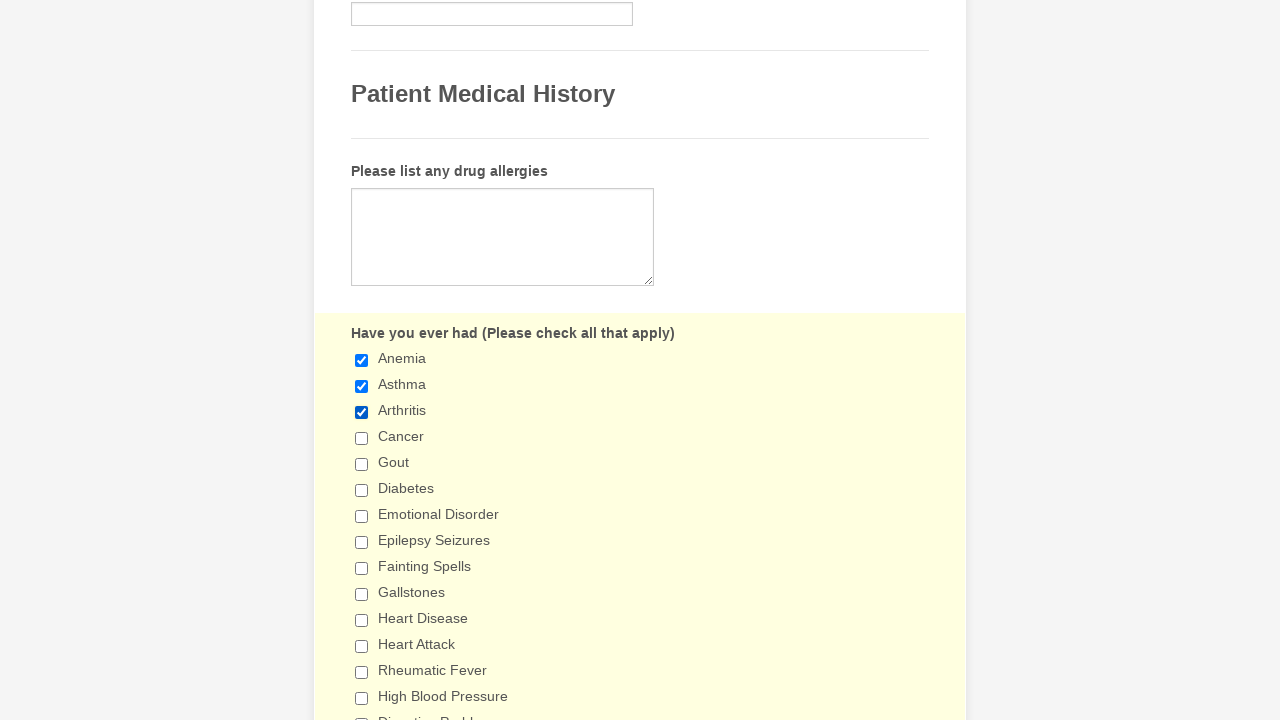

Selected checkbox at index 22
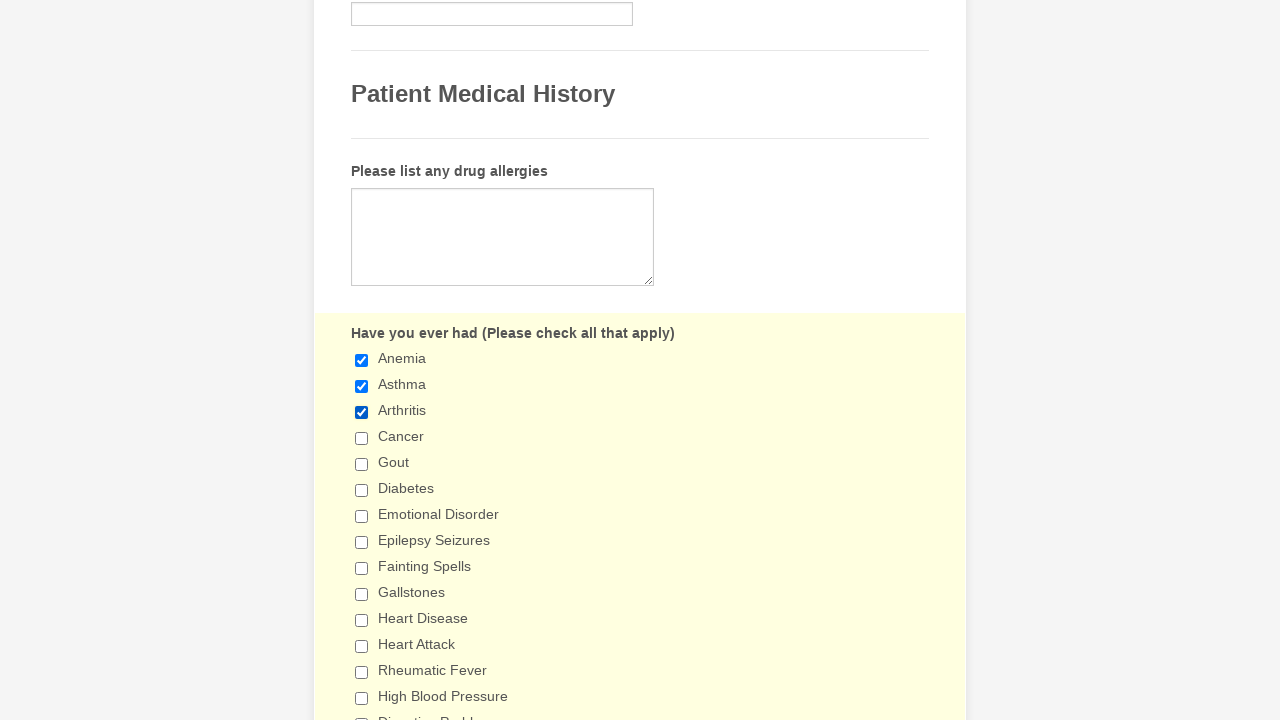

Retrieved value attribute for checkbox 22: 'Thyroid Problems'
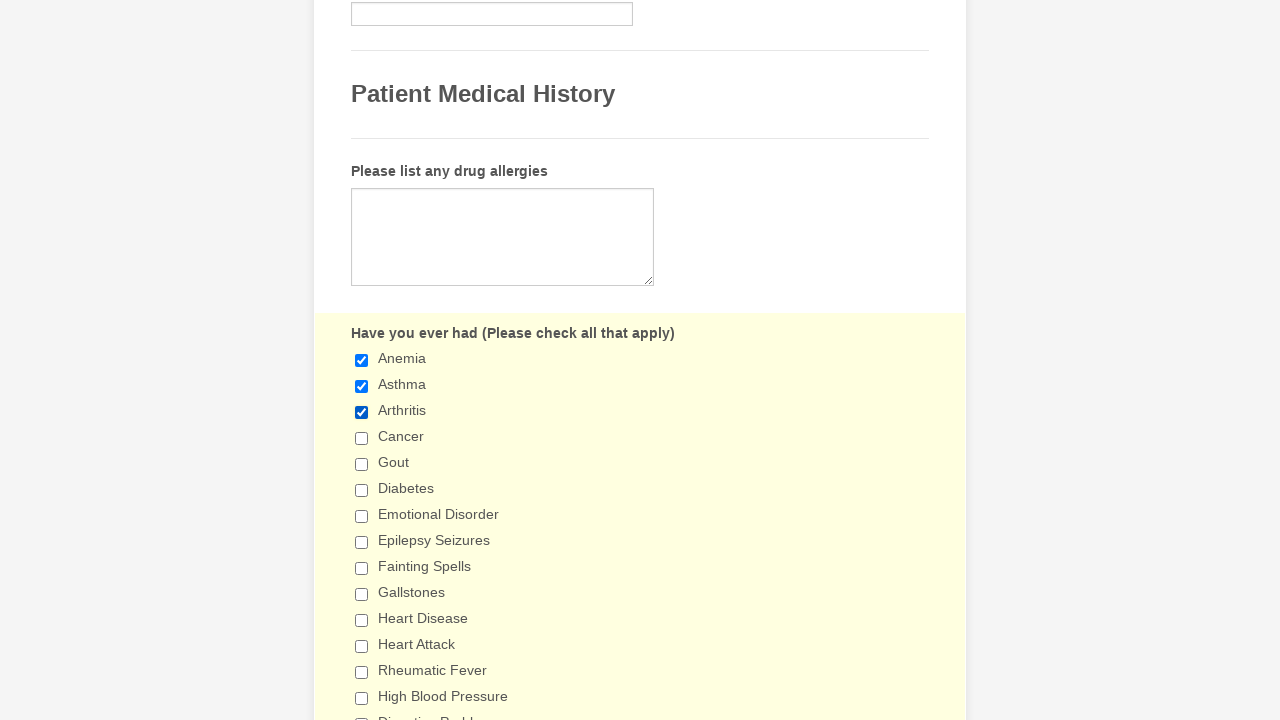

Selected checkbox at index 23
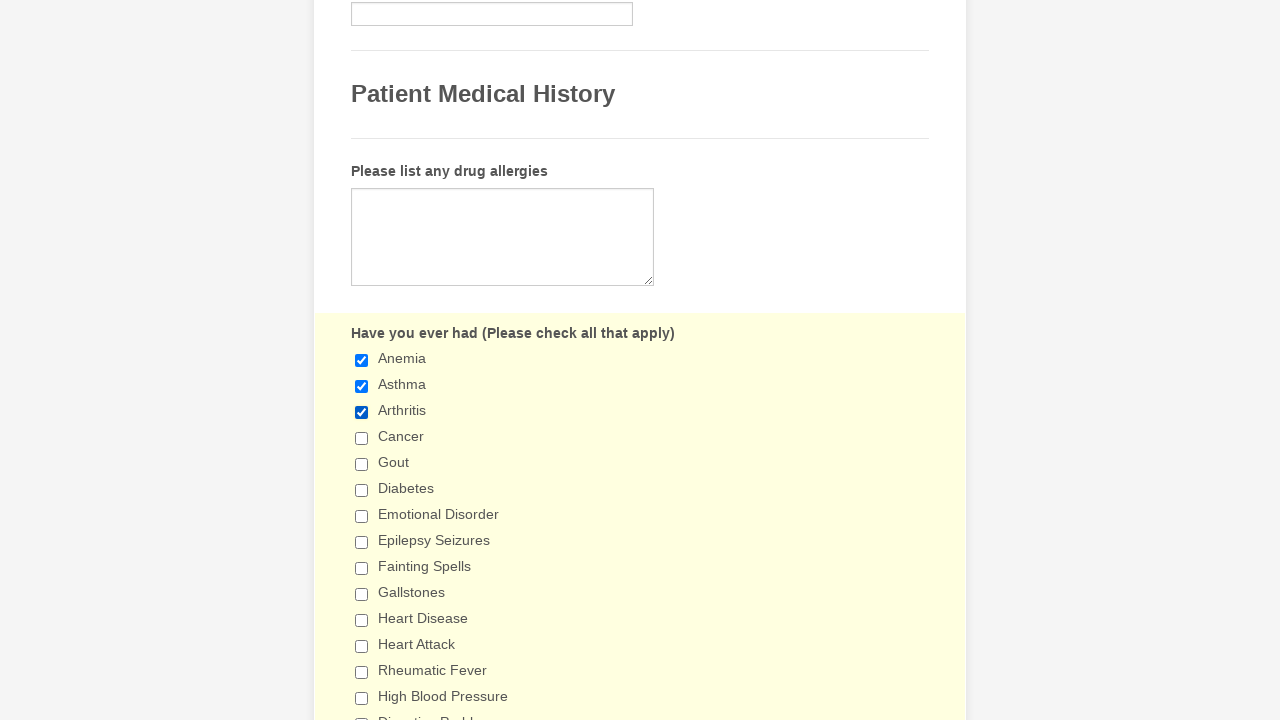

Retrieved value attribute for checkbox 23: 'Tuberculosis'
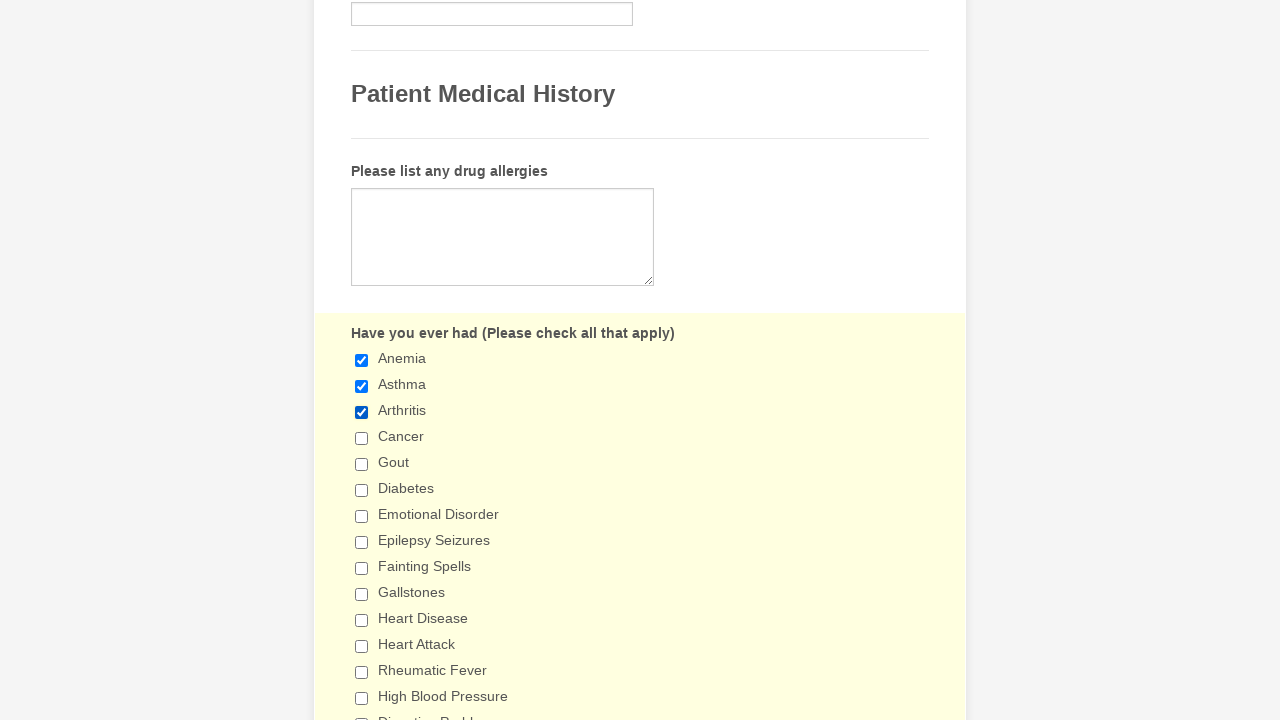

Selected checkbox at index 24
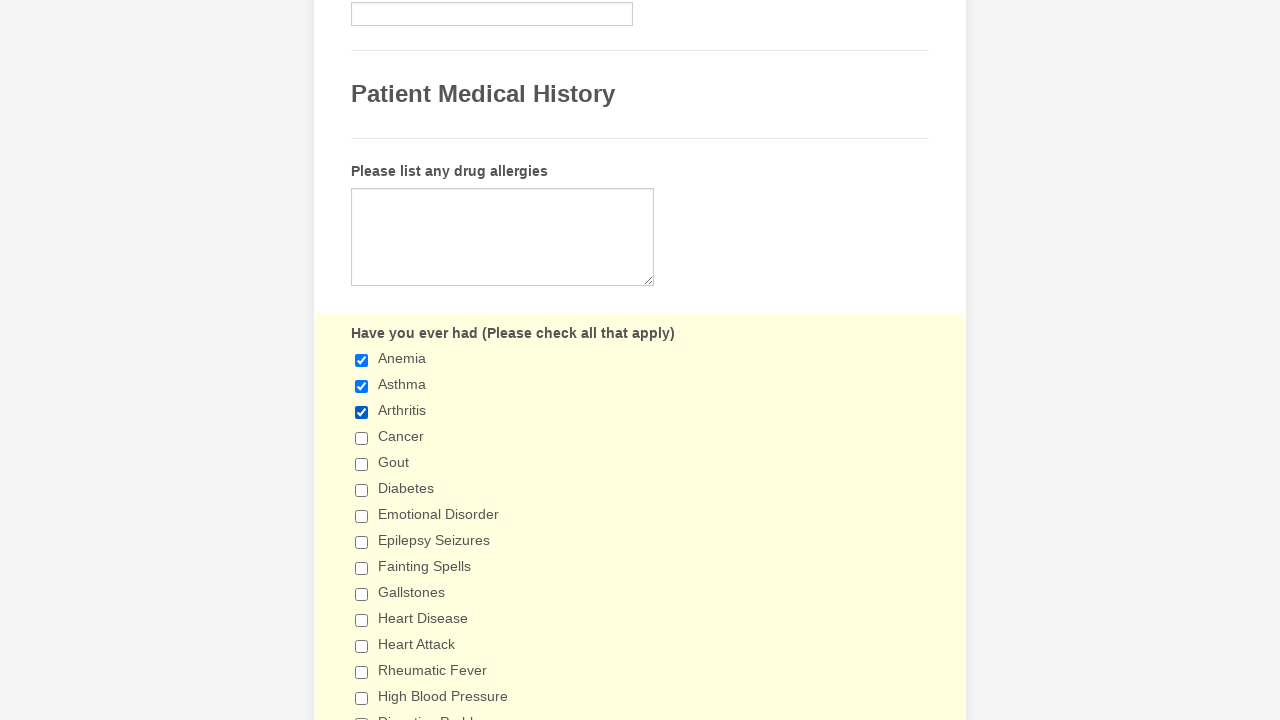

Retrieved value attribute for checkbox 24: 'Venereal Disease'
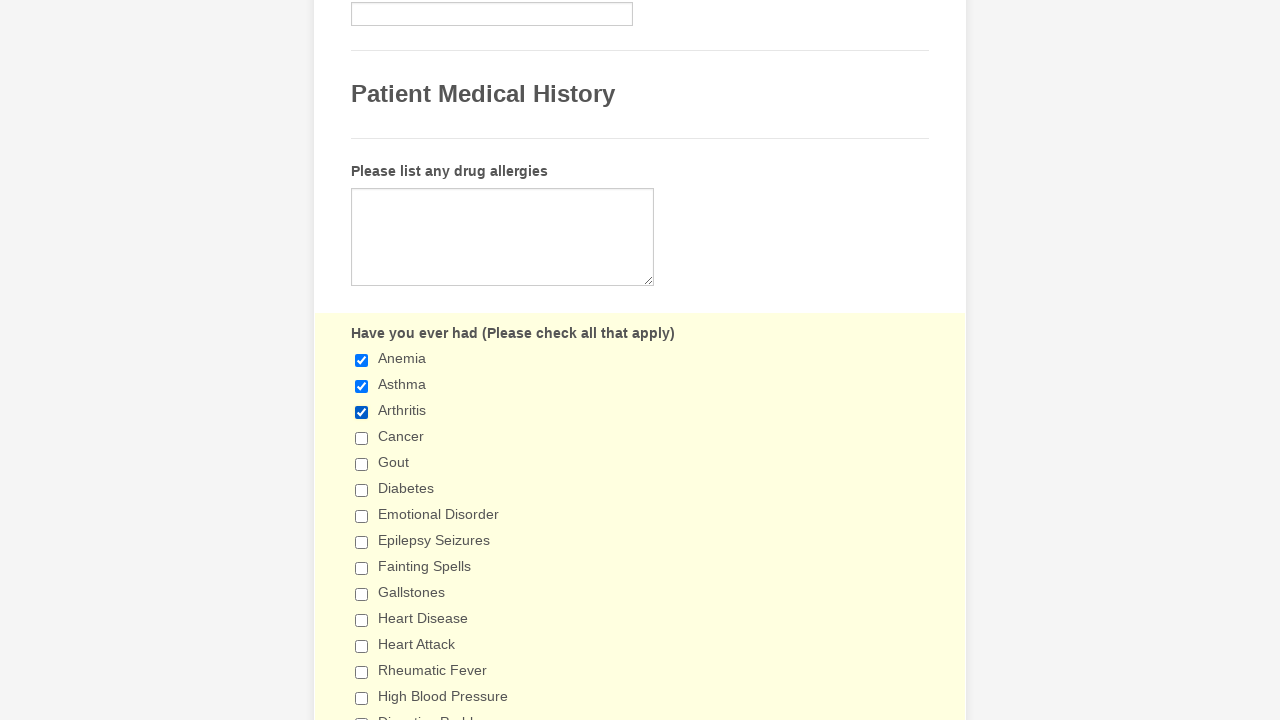

Selected checkbox at index 25
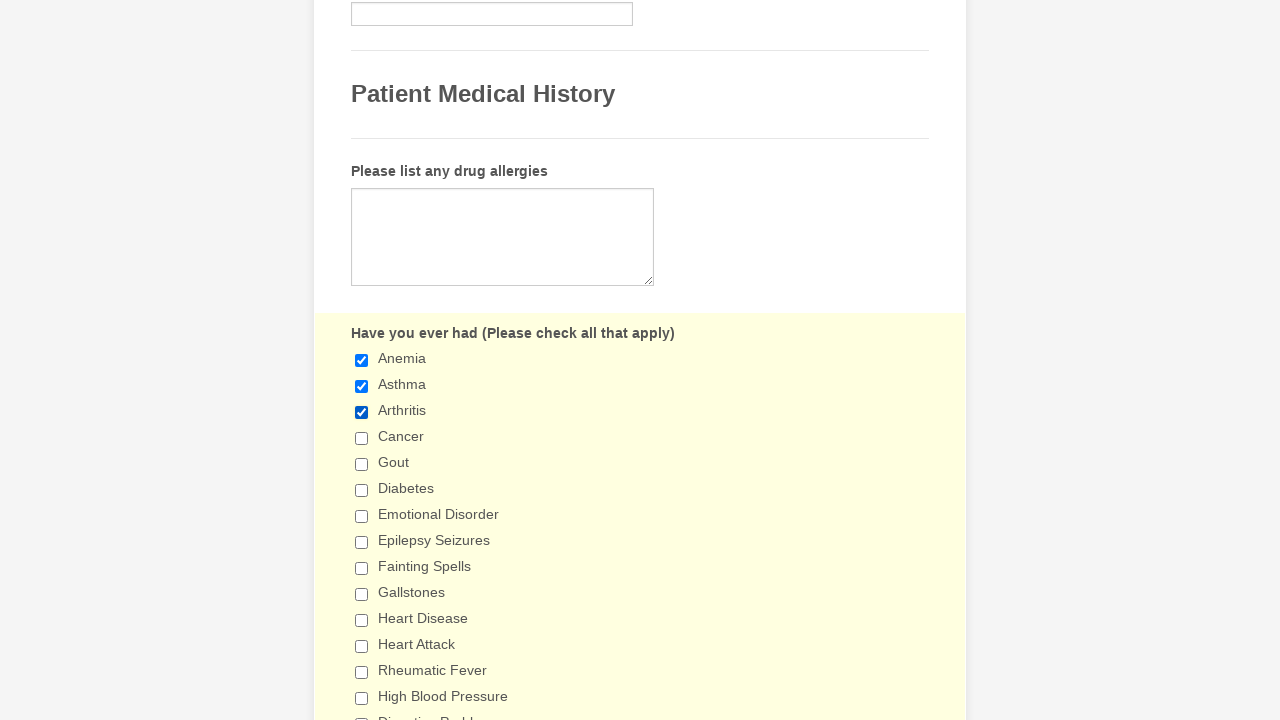

Retrieved value attribute for checkbox 25: 'Neurological Disorders'
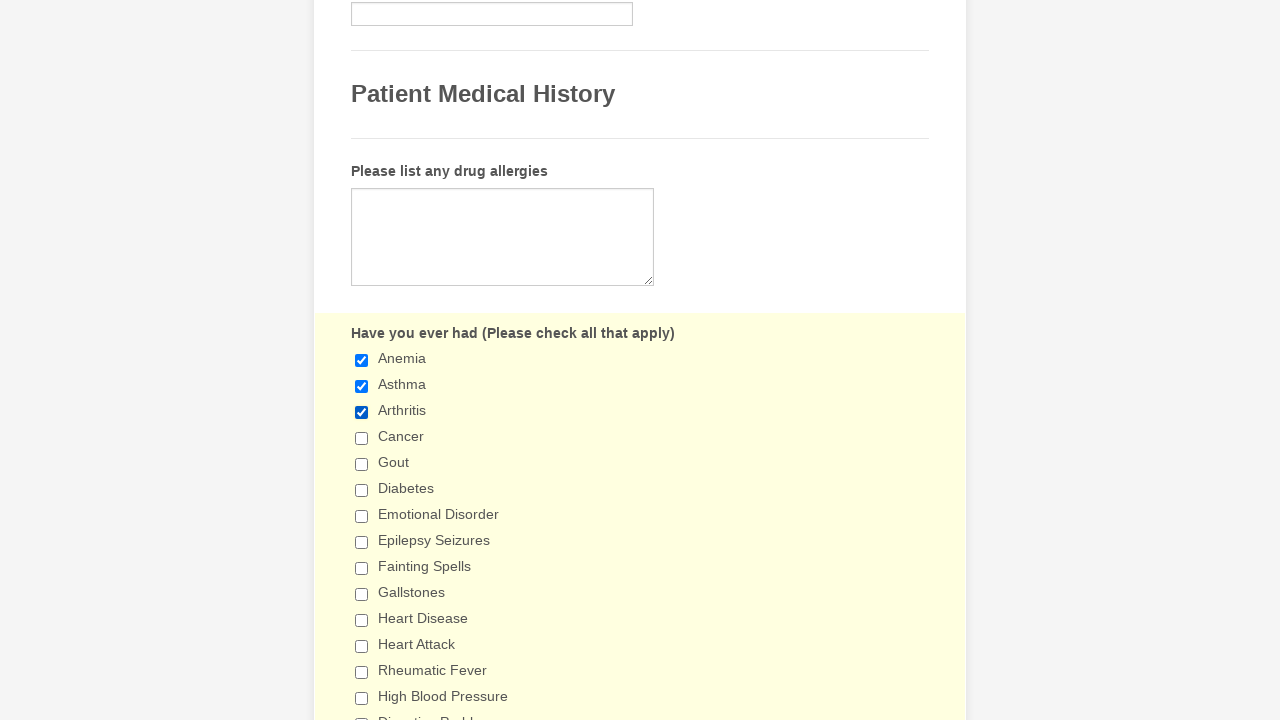

Selected checkbox at index 26
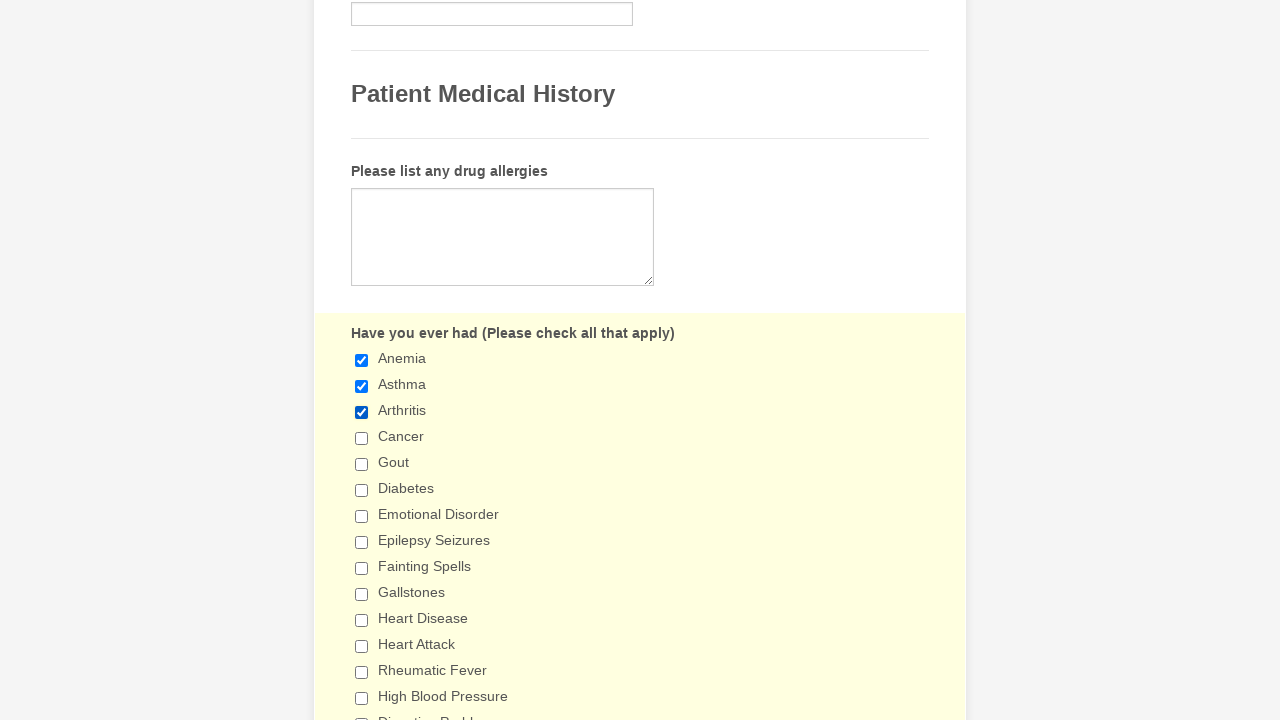

Retrieved value attribute for checkbox 26: 'Bleeding Disorders'
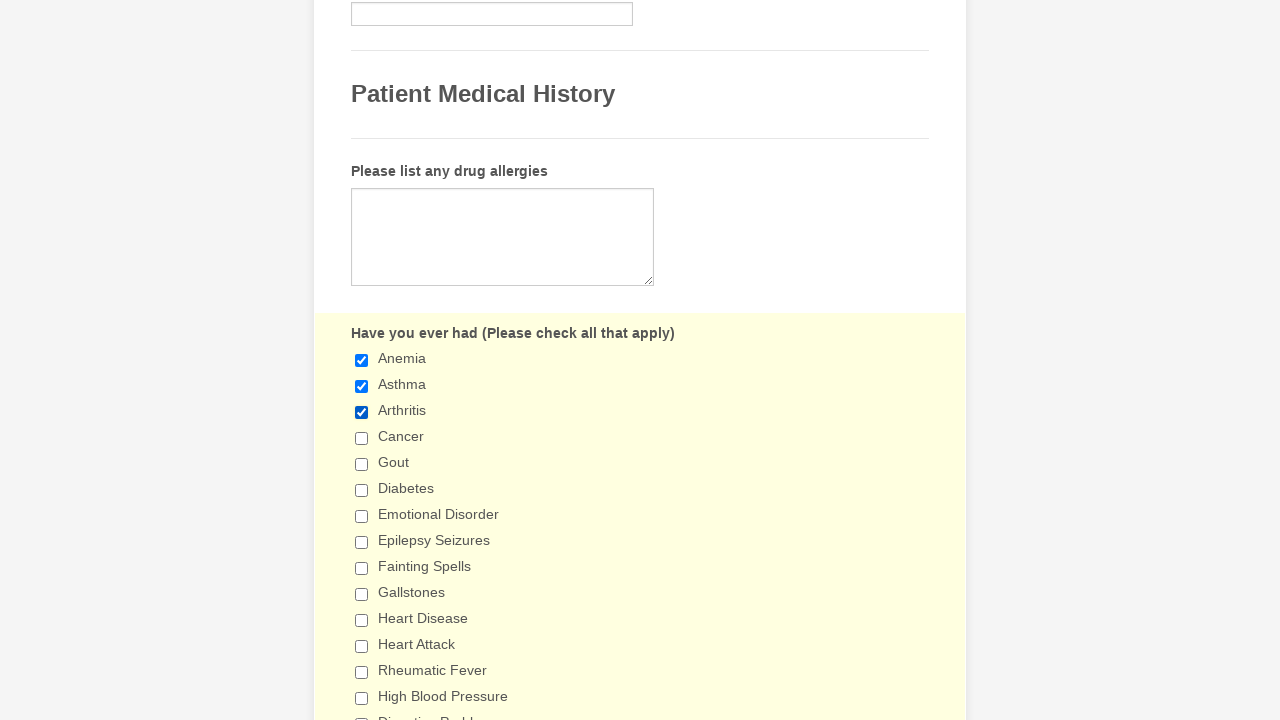

Selected checkbox at index 27
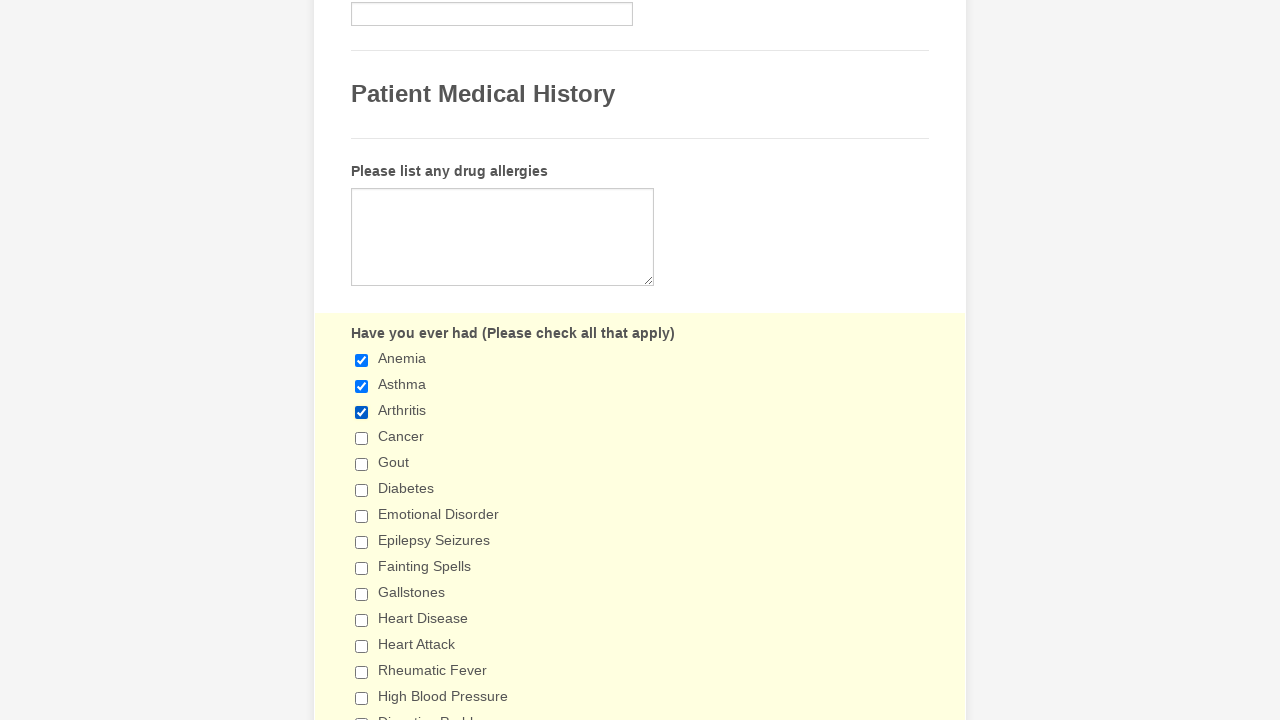

Retrieved value attribute for checkbox 27: 'Lung Disease'
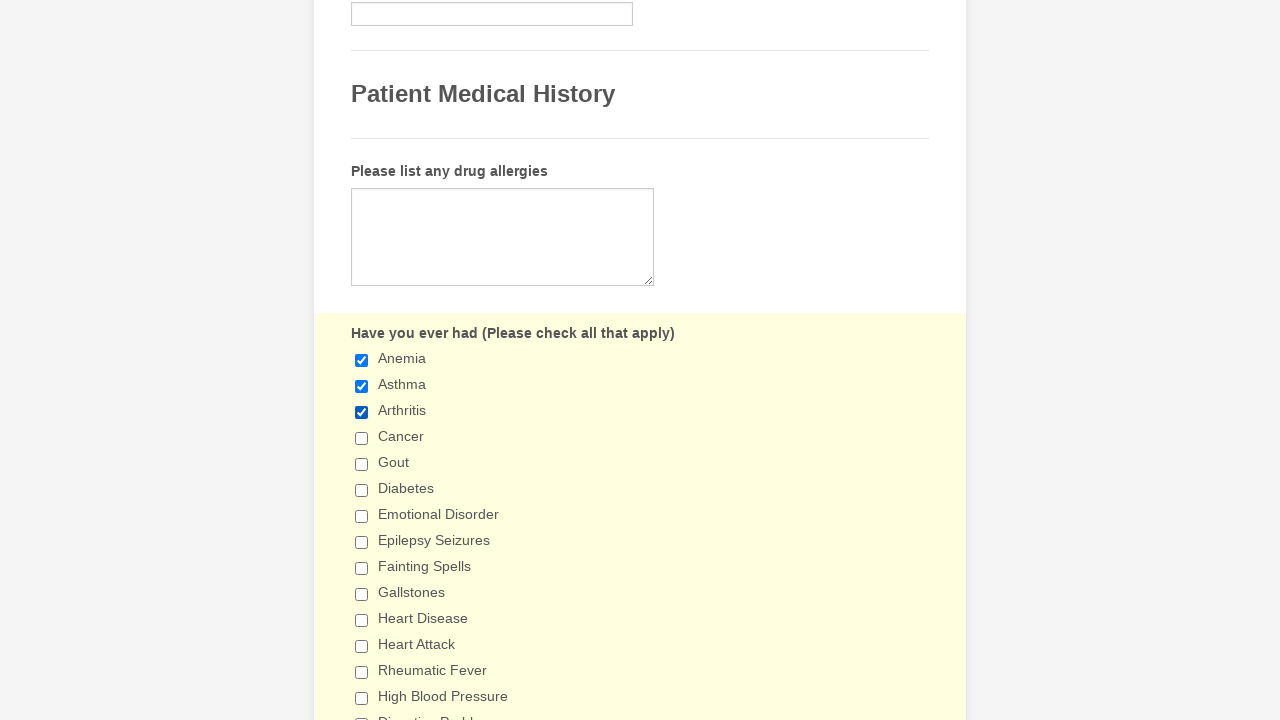

Selected checkbox at index 28
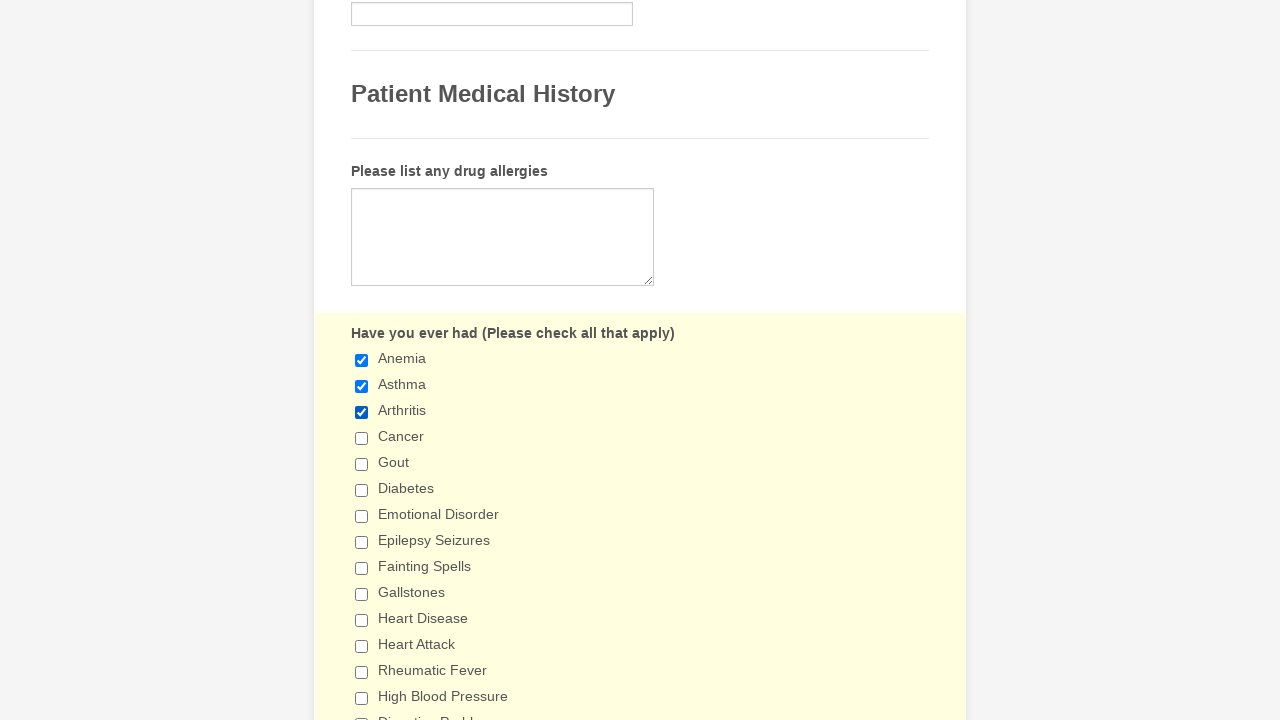

Retrieved value attribute for checkbox 28: 'Emphysema'
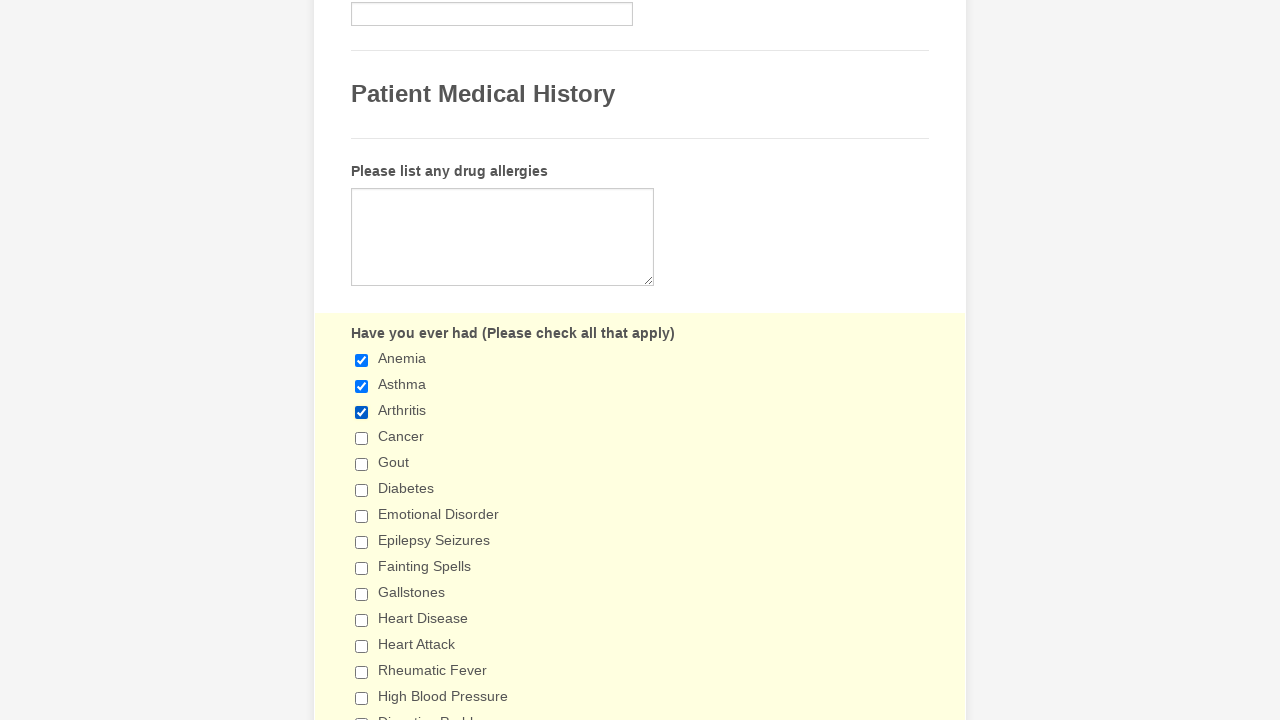

Selected checkbox at index 0 for verification
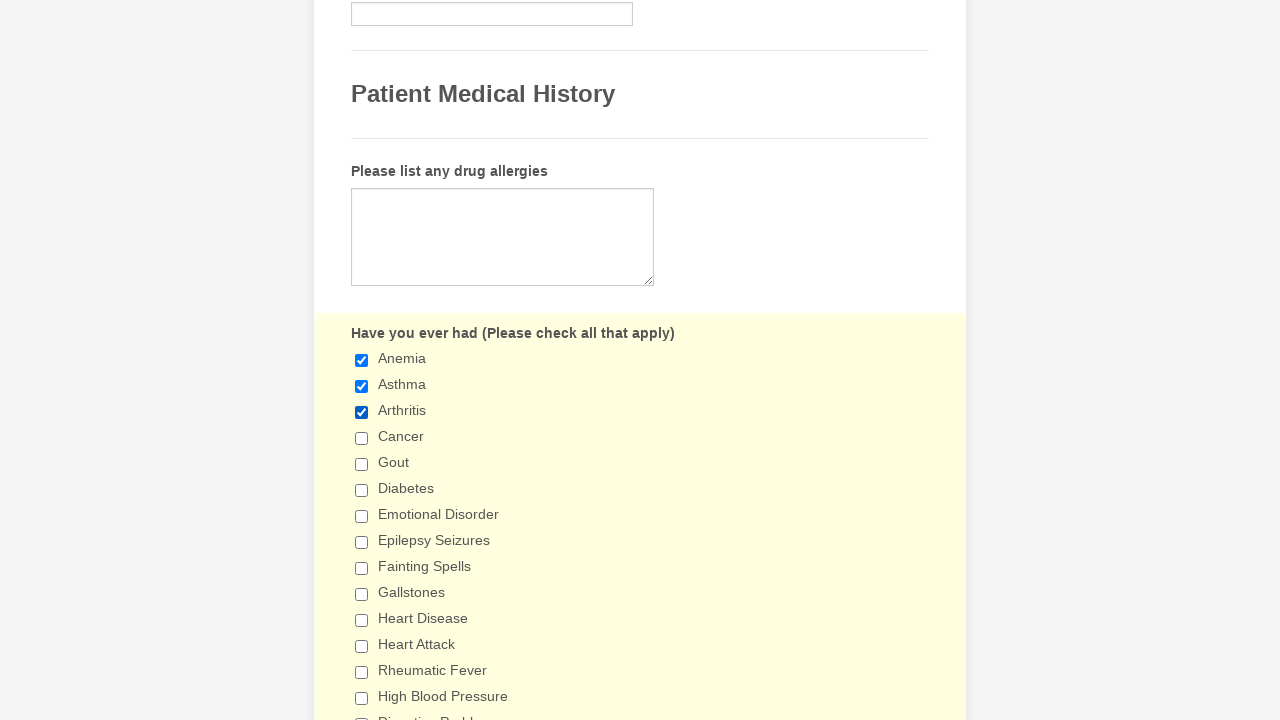

Retrieved value attribute for verification: 'Anemia'
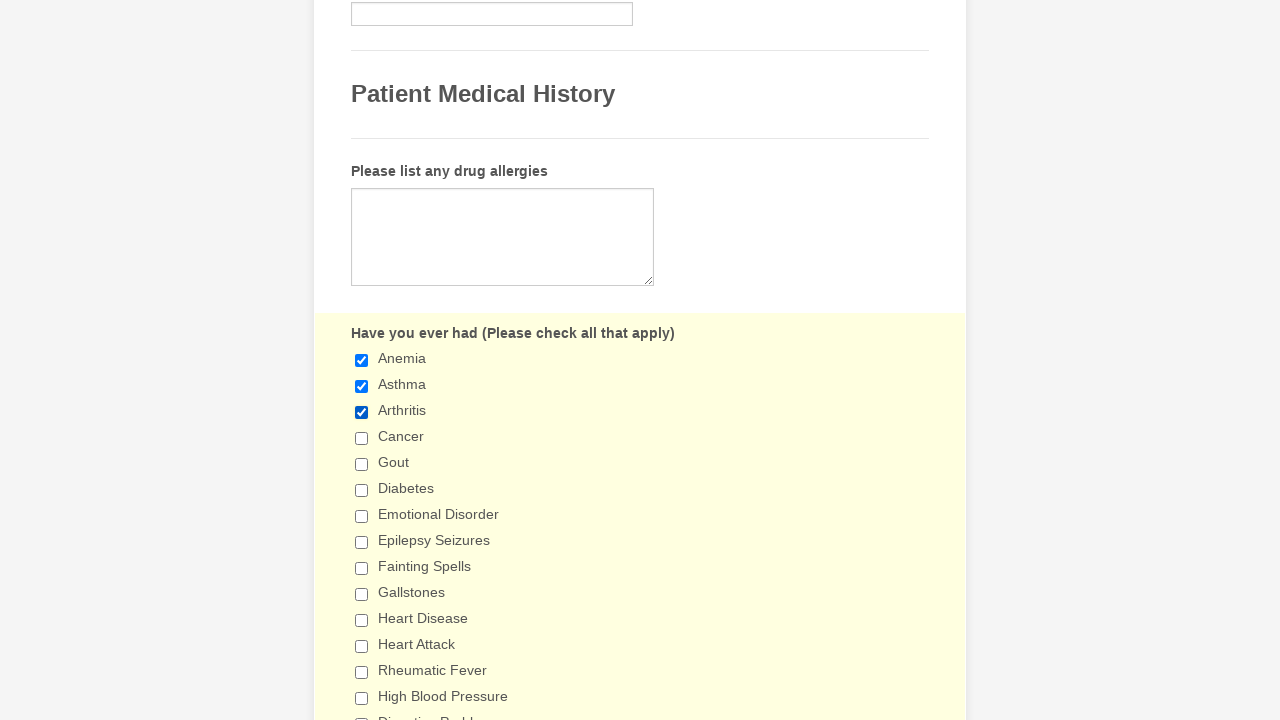

Verified checkbox with value 'Anemia' is checked
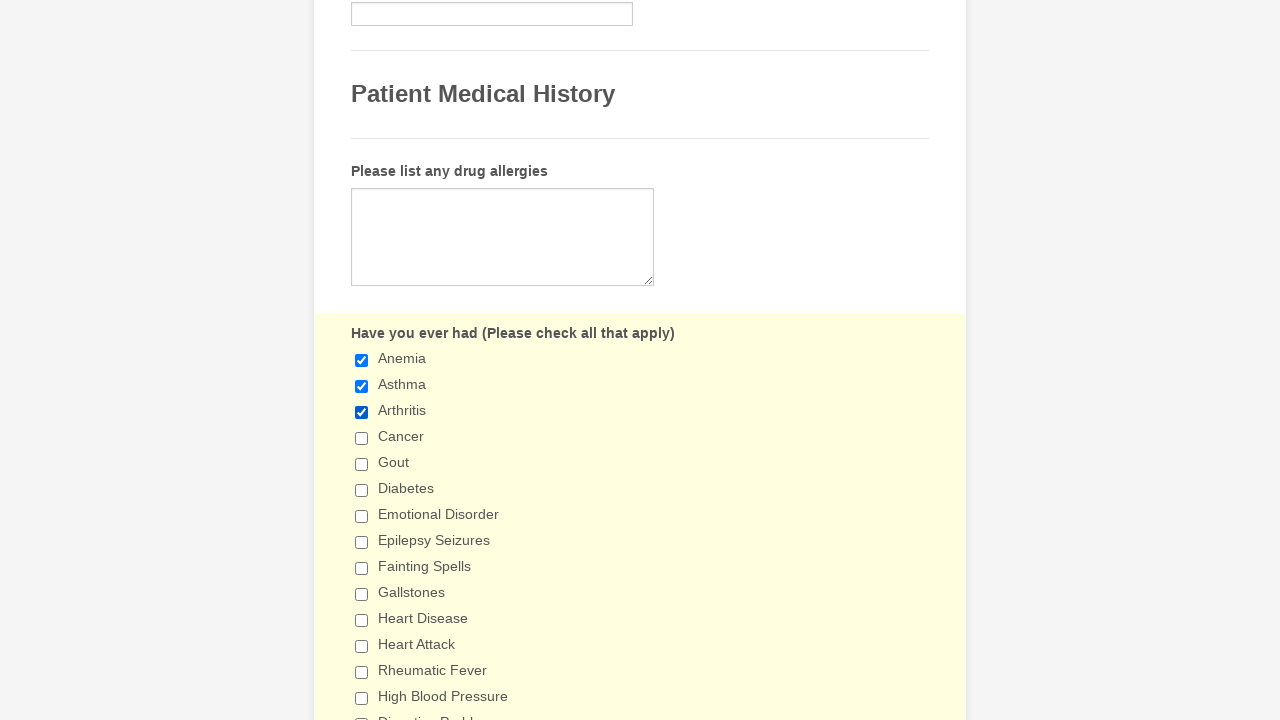

Selected checkbox at index 1 for verification
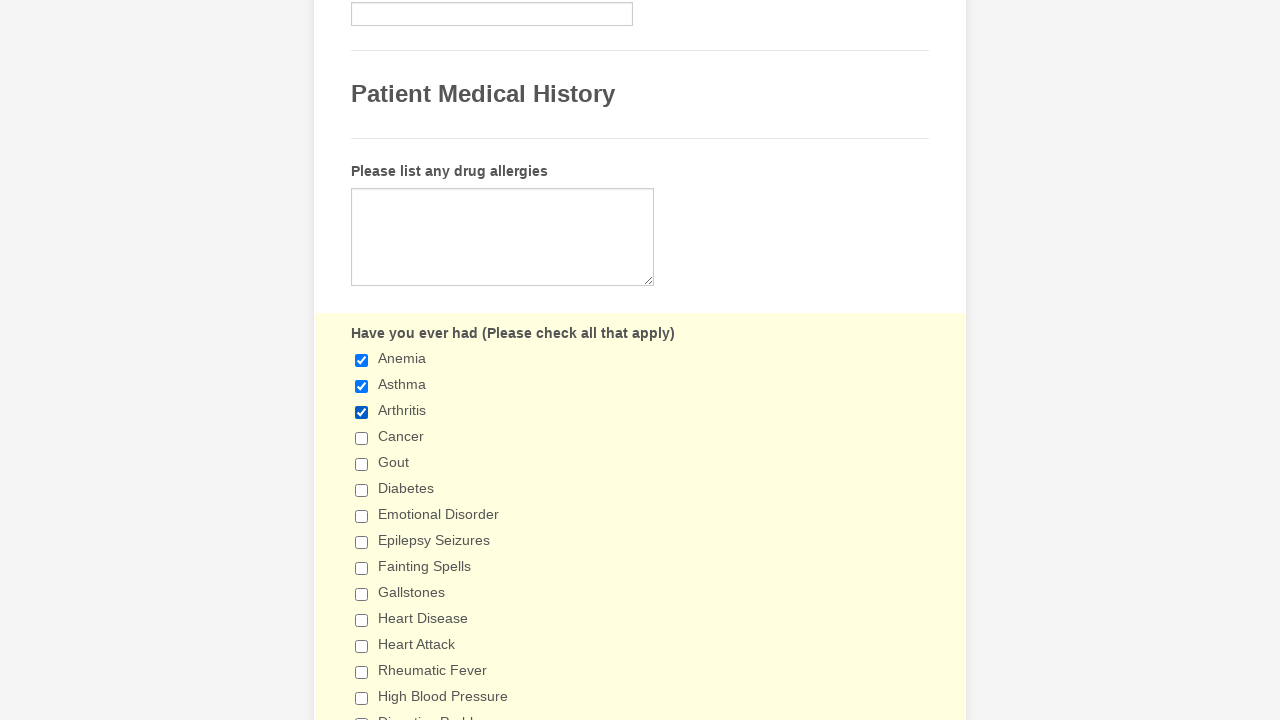

Retrieved value attribute for verification: 'Asthma'
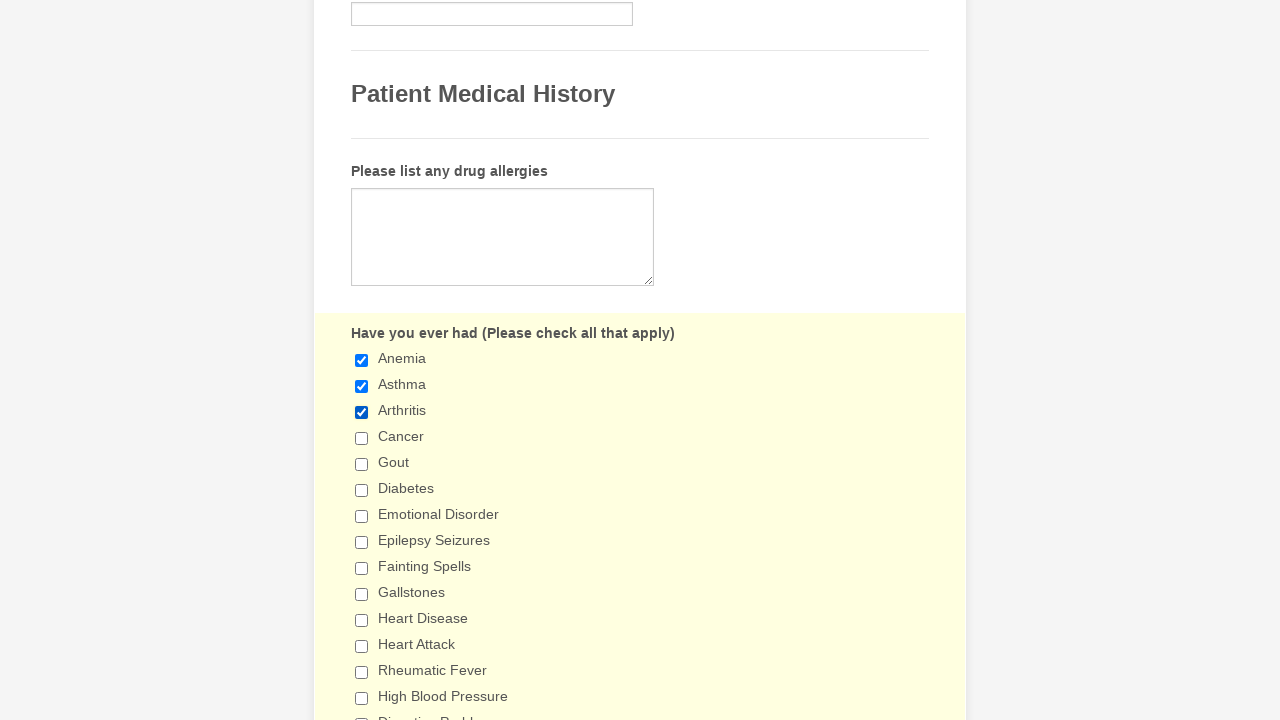

Verified checkbox with value 'Asthma' is checked
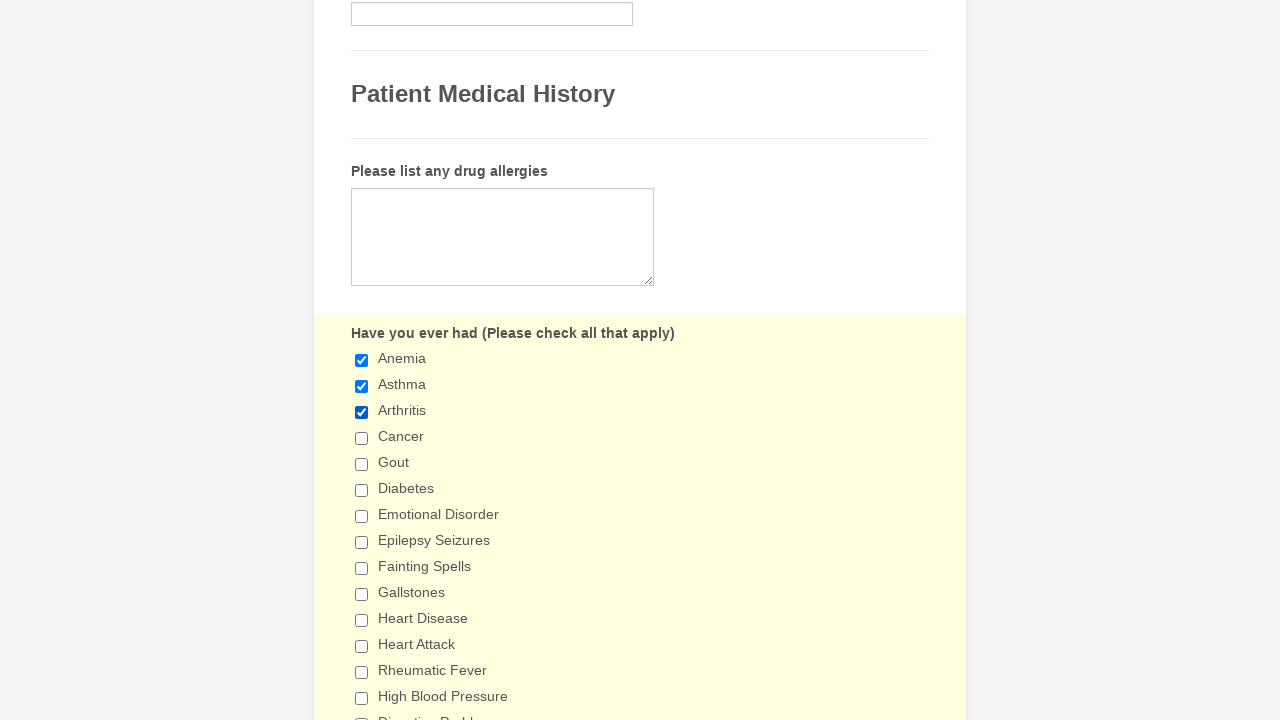

Selected checkbox at index 2 for verification
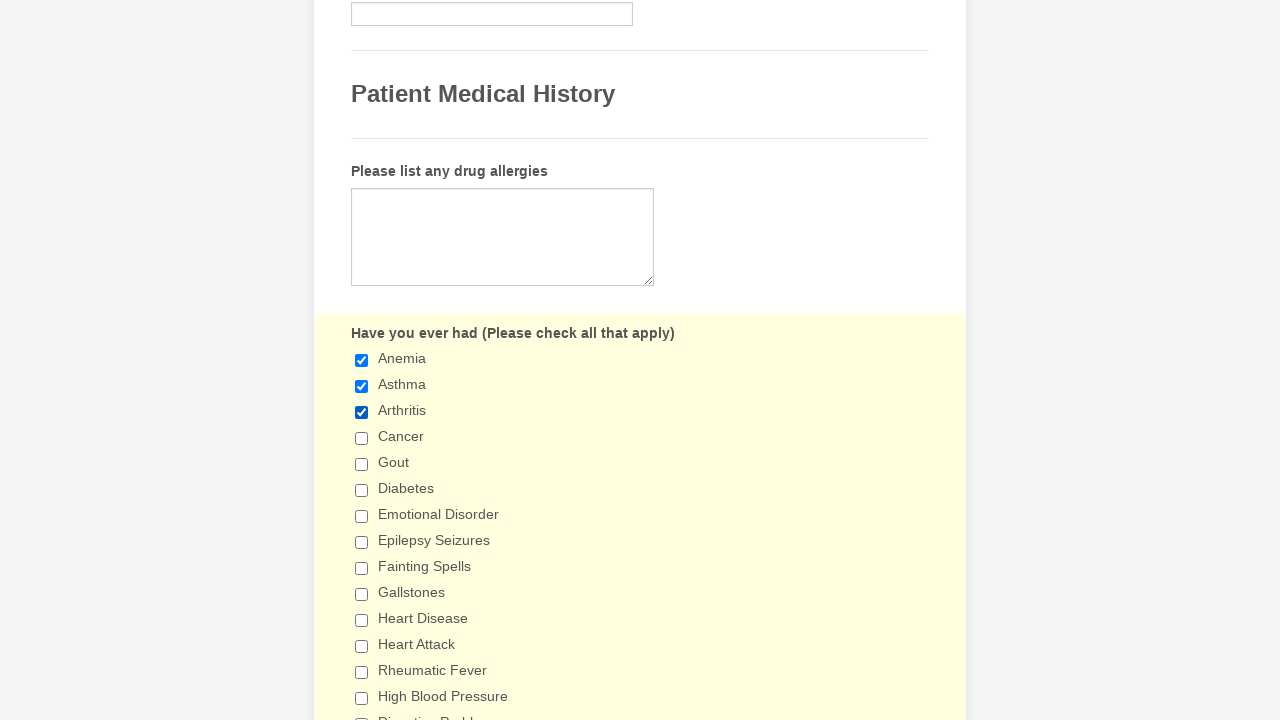

Retrieved value attribute for verification: 'Arthritis'
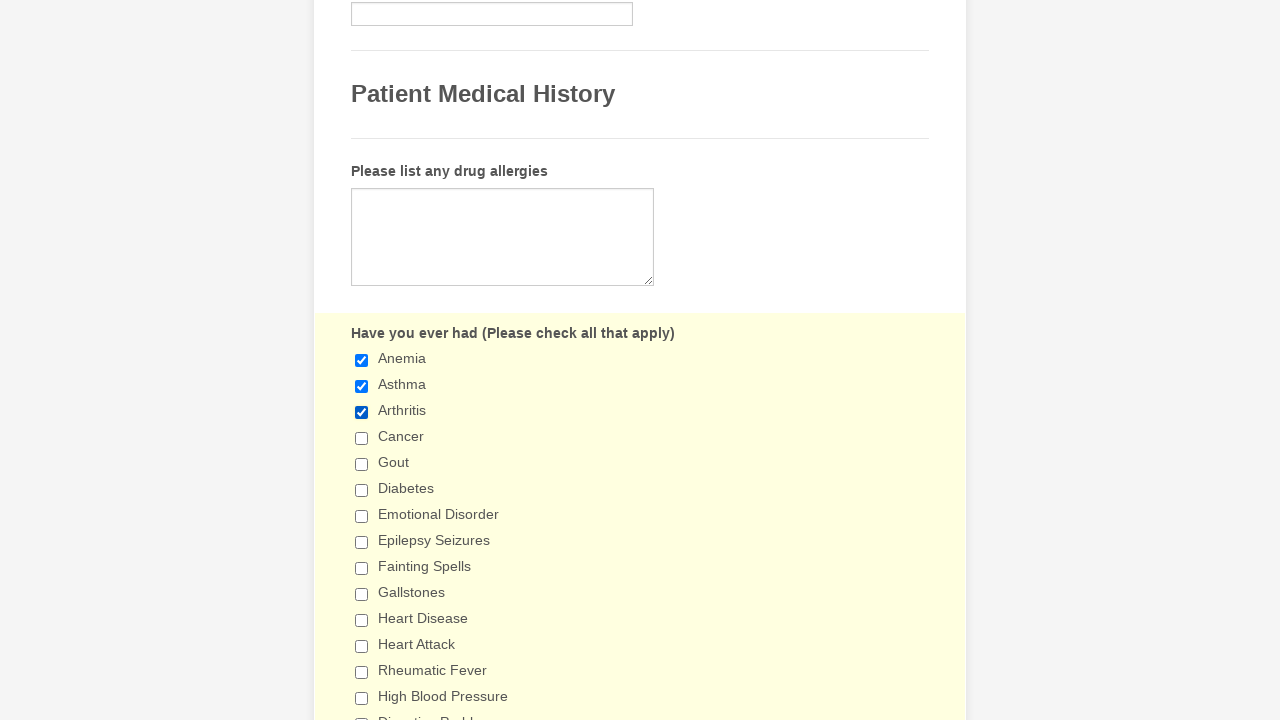

Verified checkbox with value 'Arthritis' is checked
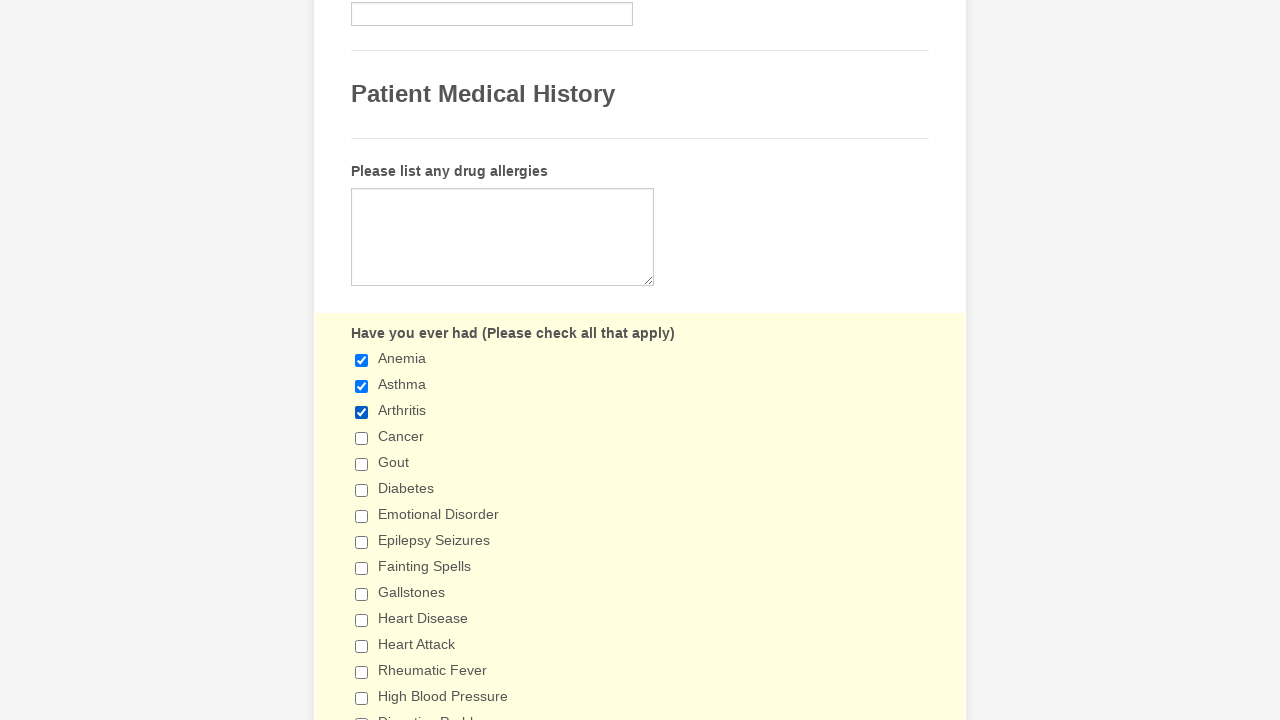

Selected checkbox at index 3 for verification
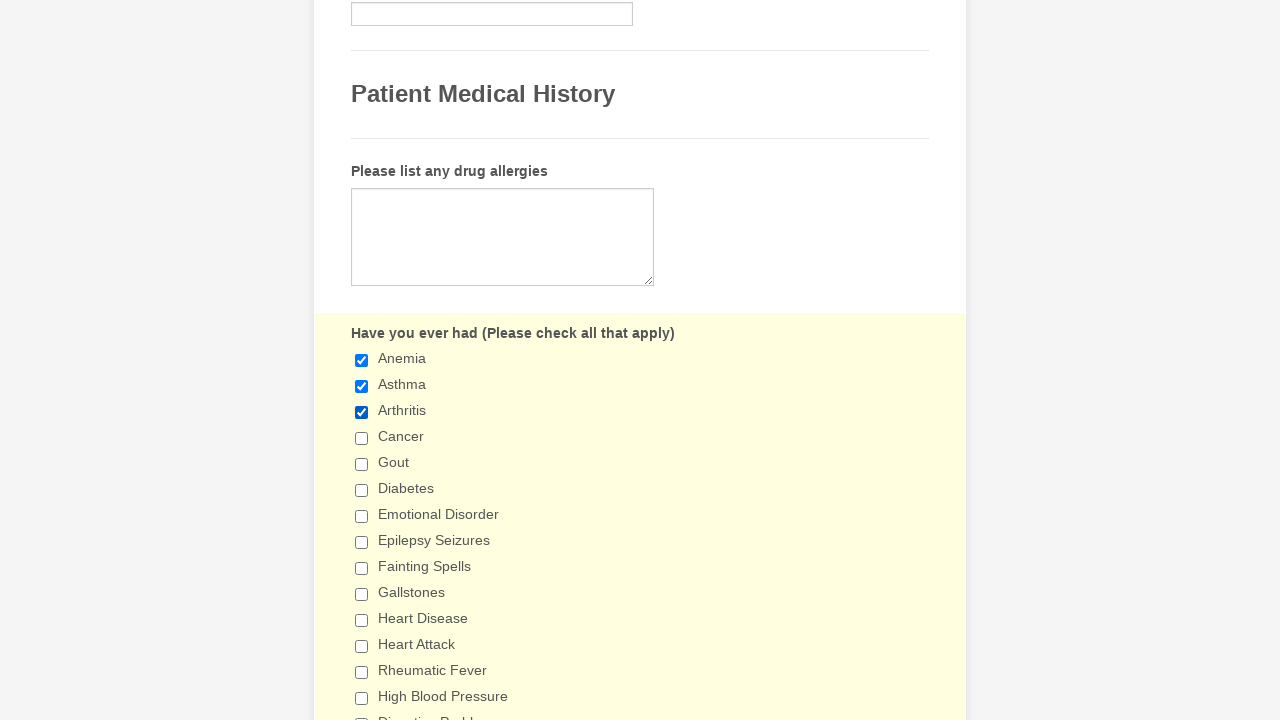

Retrieved value attribute for verification: 'Cancer'
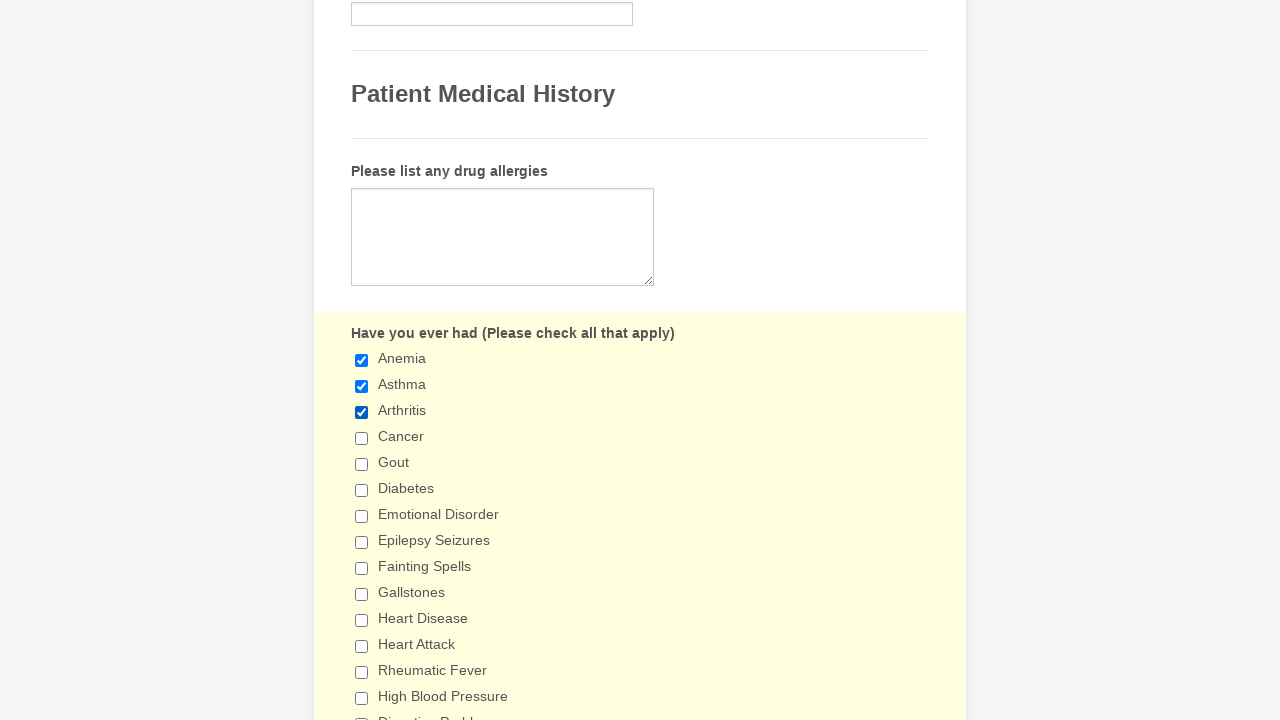

Selected checkbox at index 4 for verification
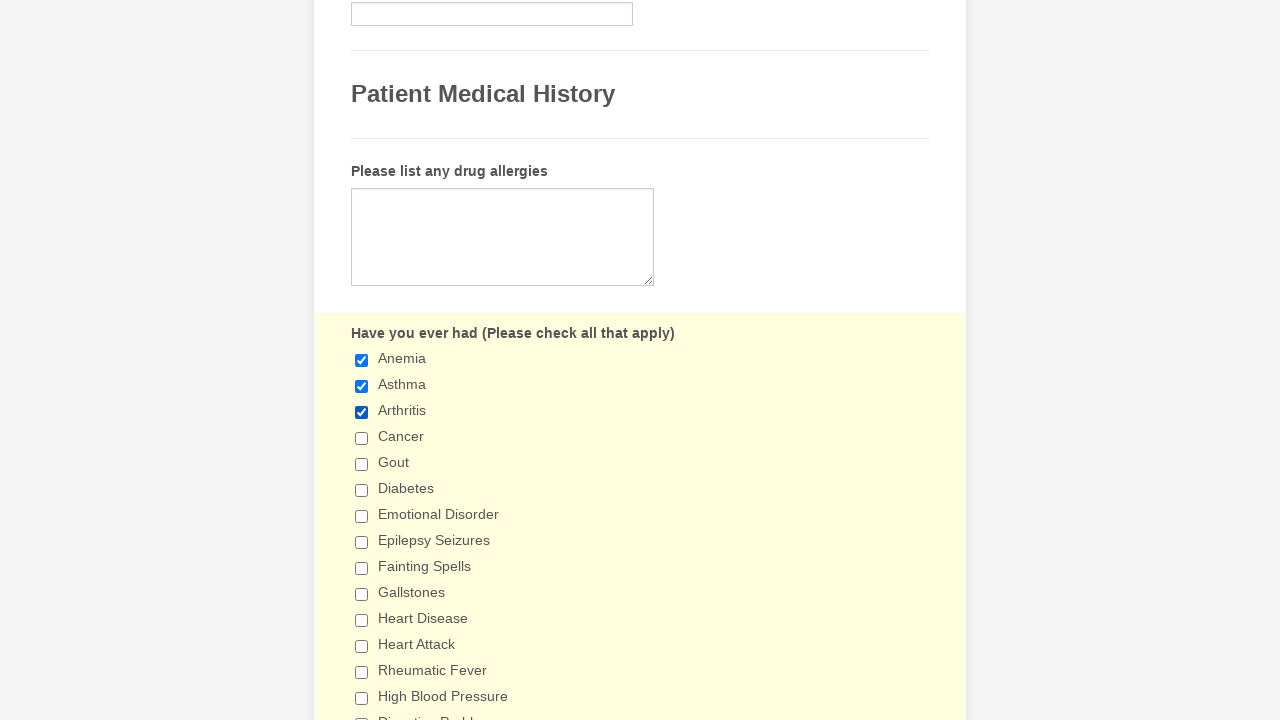

Retrieved value attribute for verification: 'Gout'
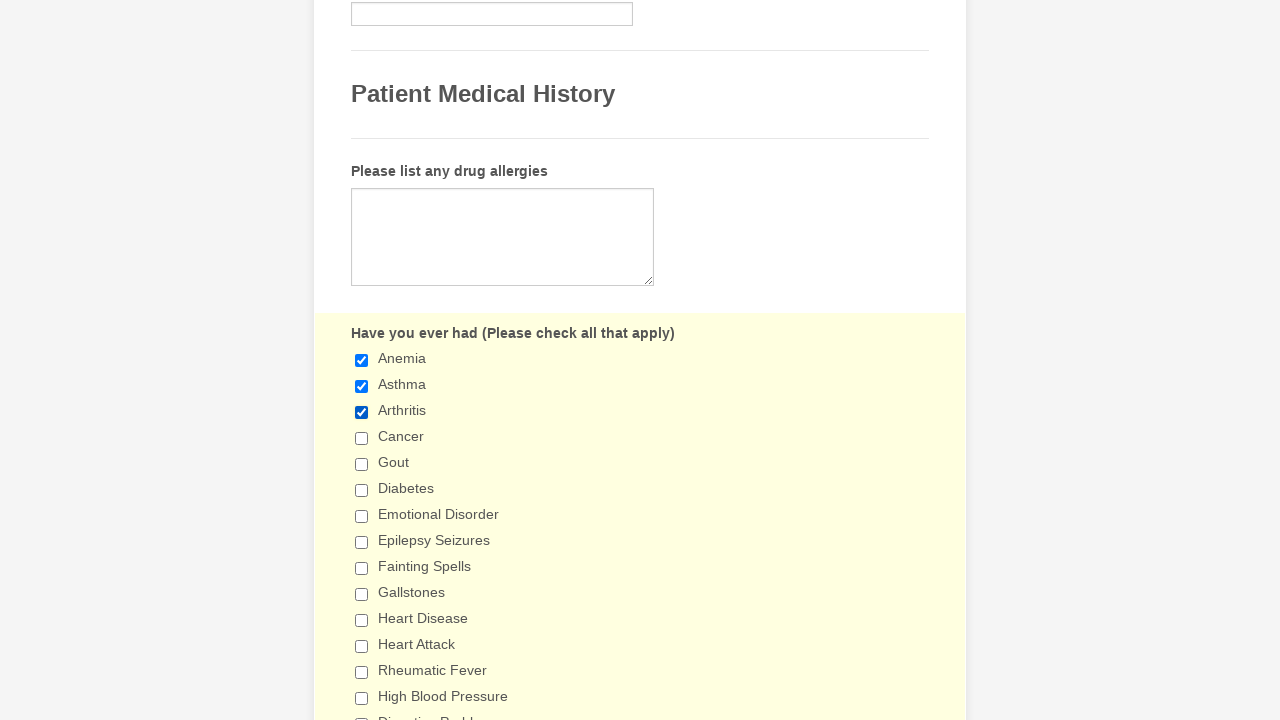

Selected checkbox at index 5 for verification
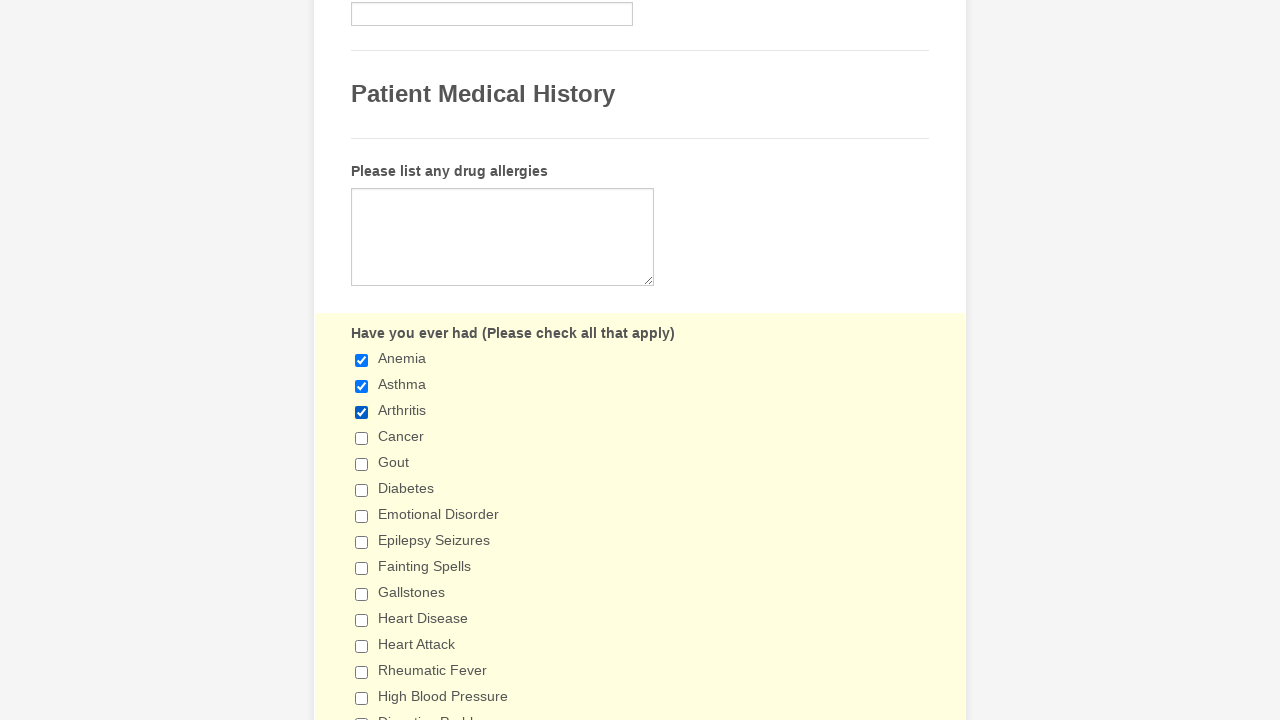

Retrieved value attribute for verification: 'Diabetes'
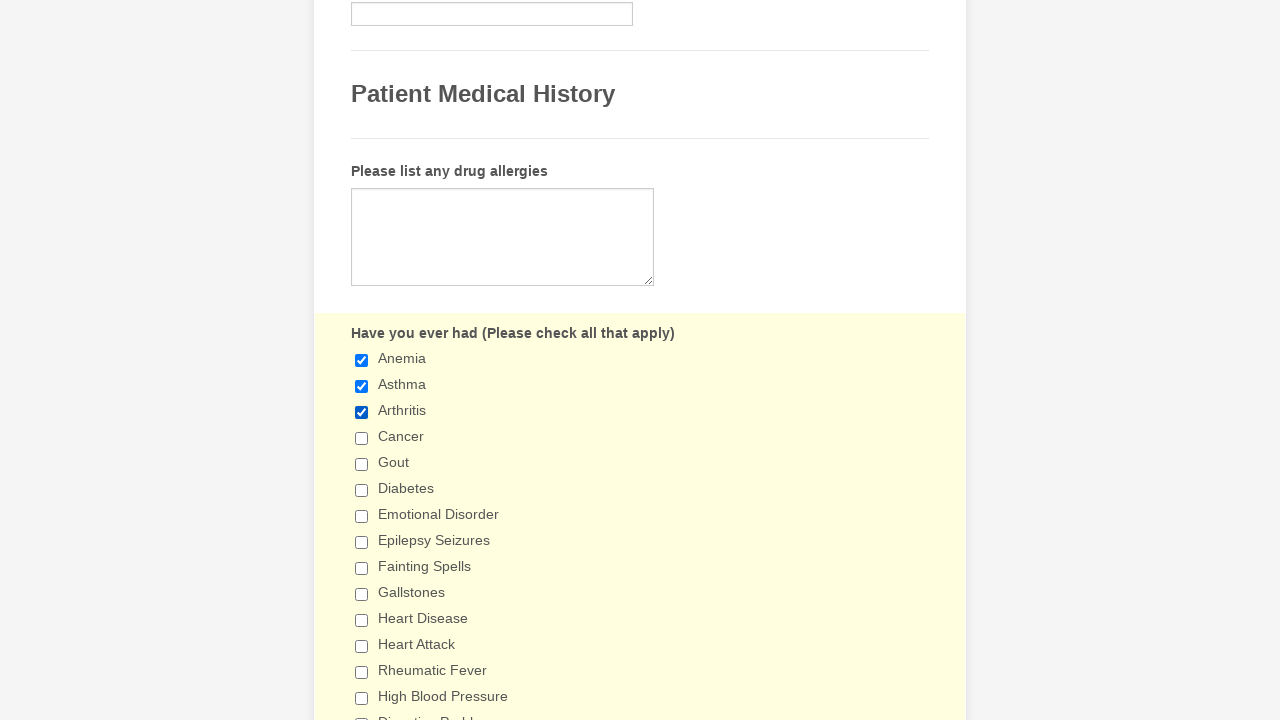

Selected checkbox at index 6 for verification
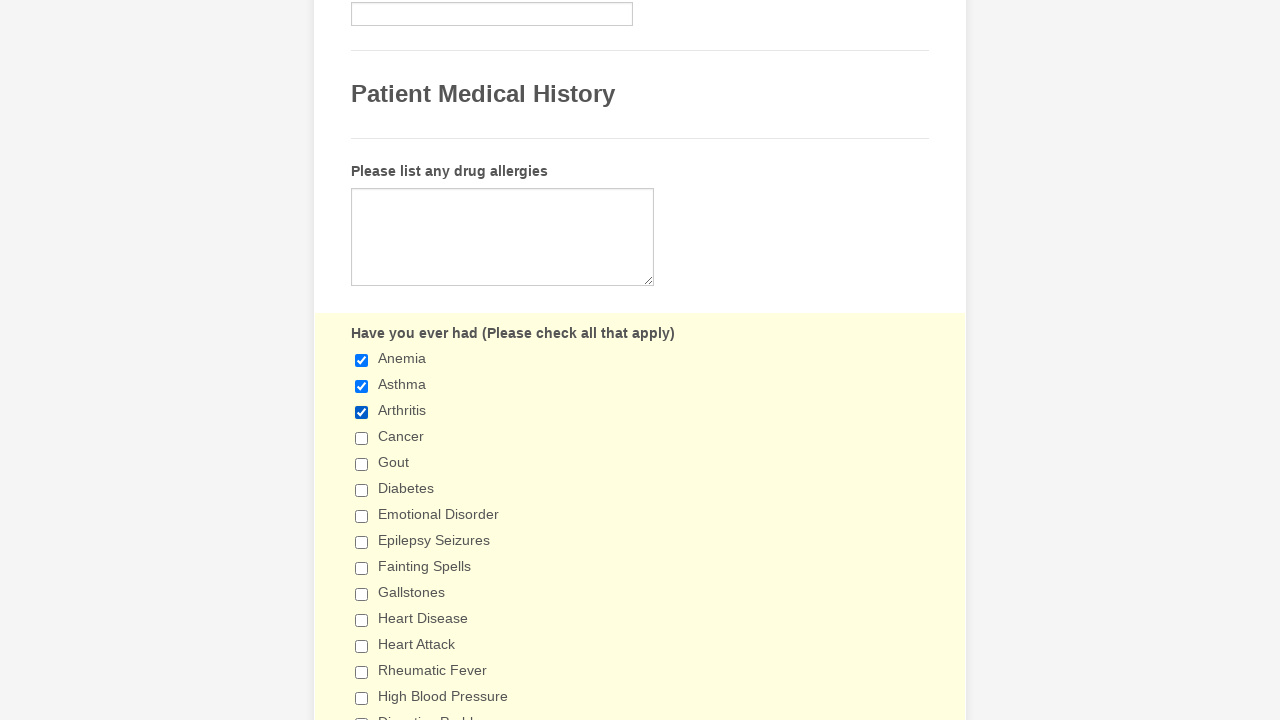

Retrieved value attribute for verification: 'Emotional Disorder'
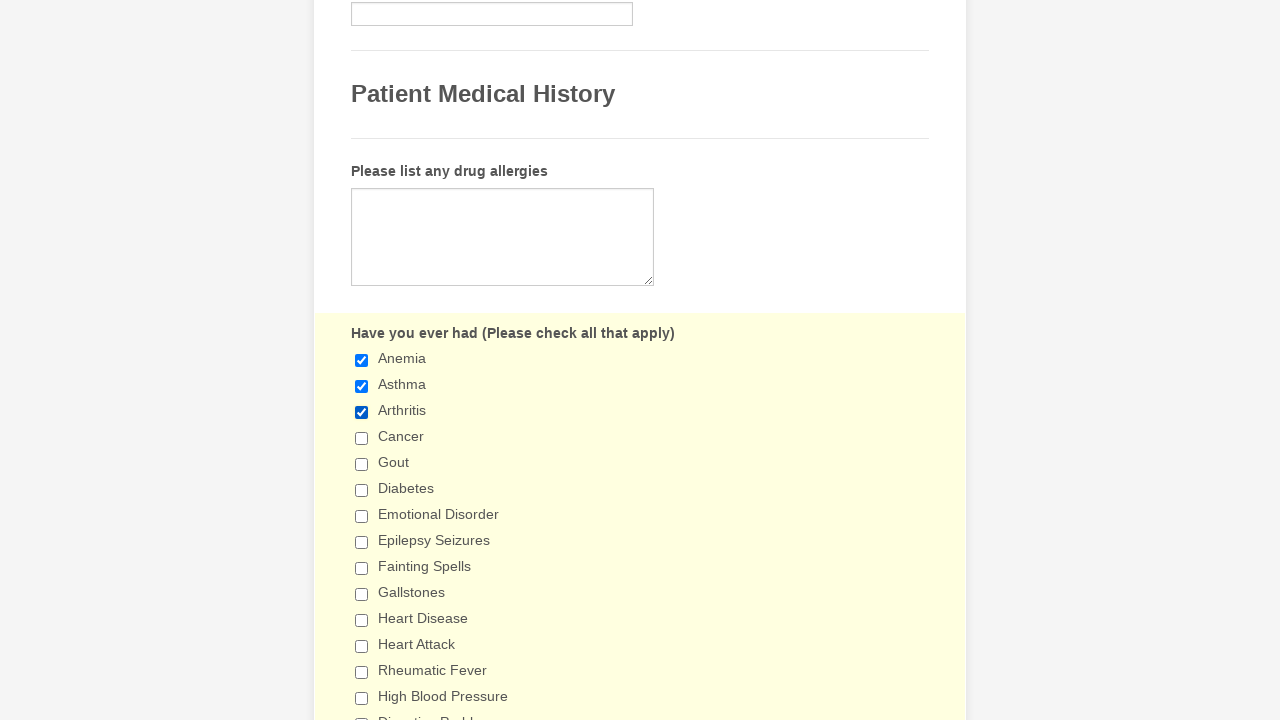

Selected checkbox at index 7 for verification
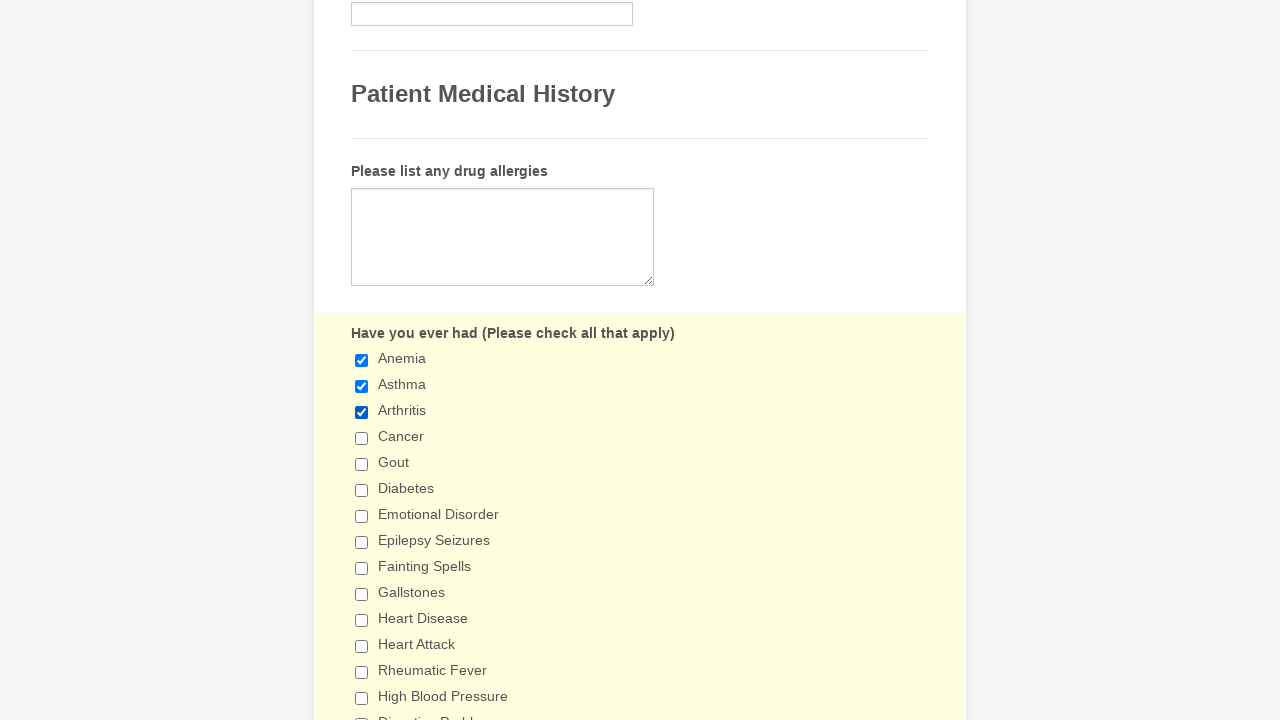

Retrieved value attribute for verification: 'Epilepsy Seizures'
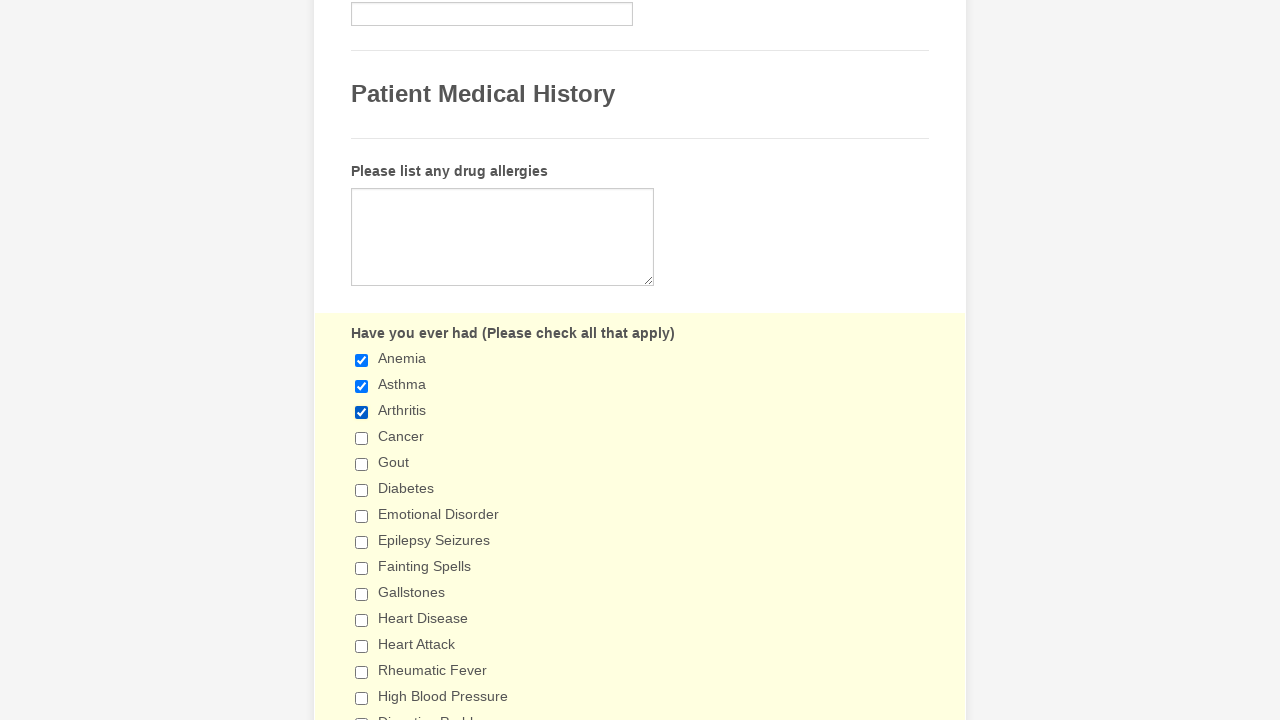

Selected checkbox at index 8 for verification
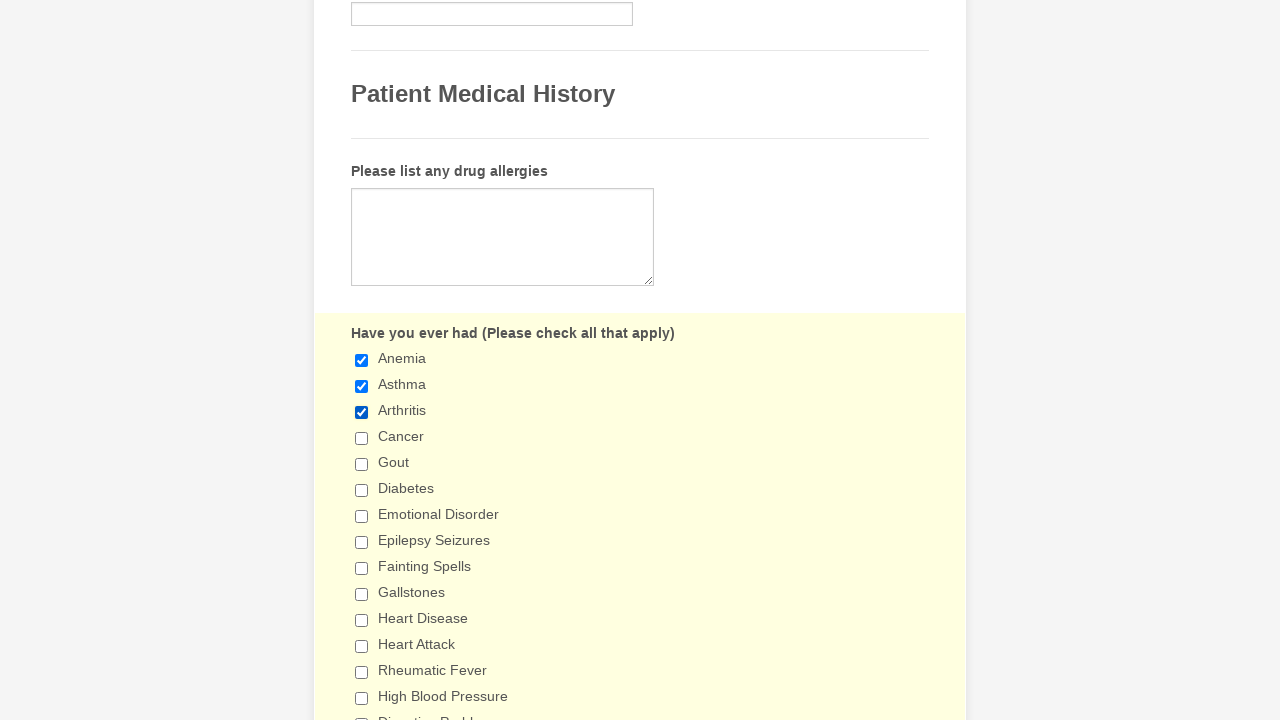

Retrieved value attribute for verification: 'Fainting Spells'
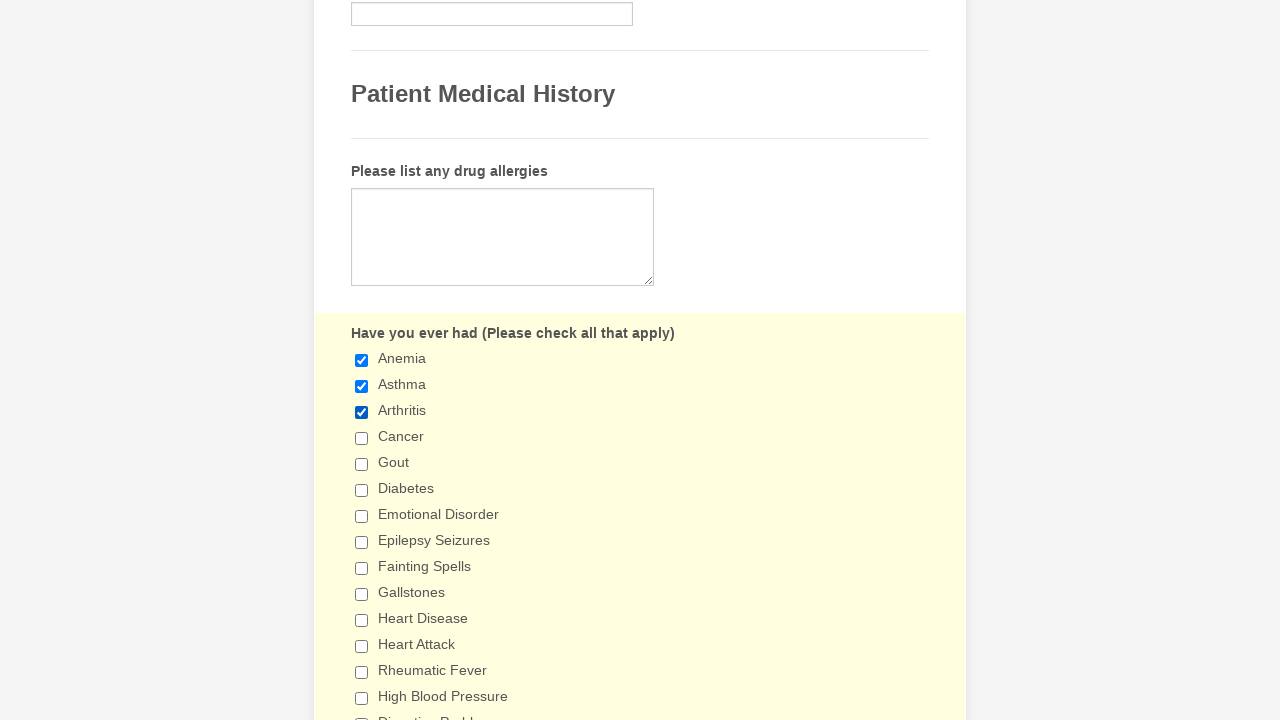

Selected checkbox at index 9 for verification
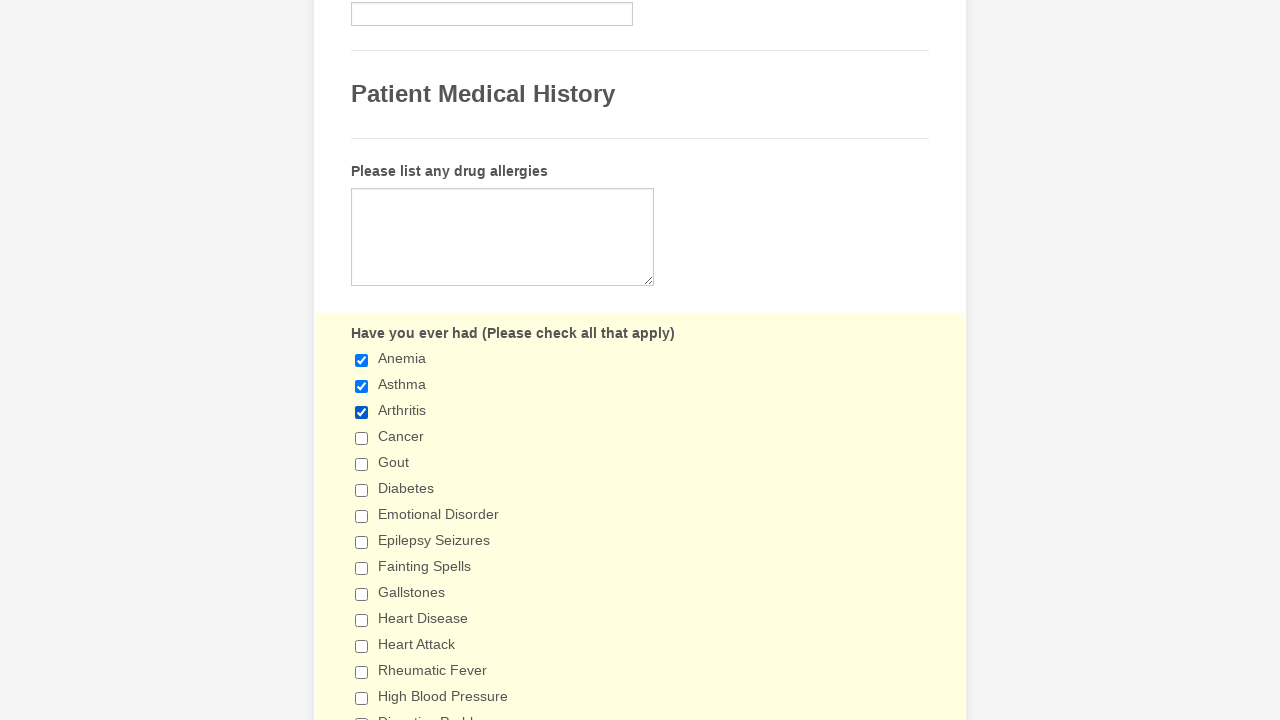

Retrieved value attribute for verification: 'Gallstones'
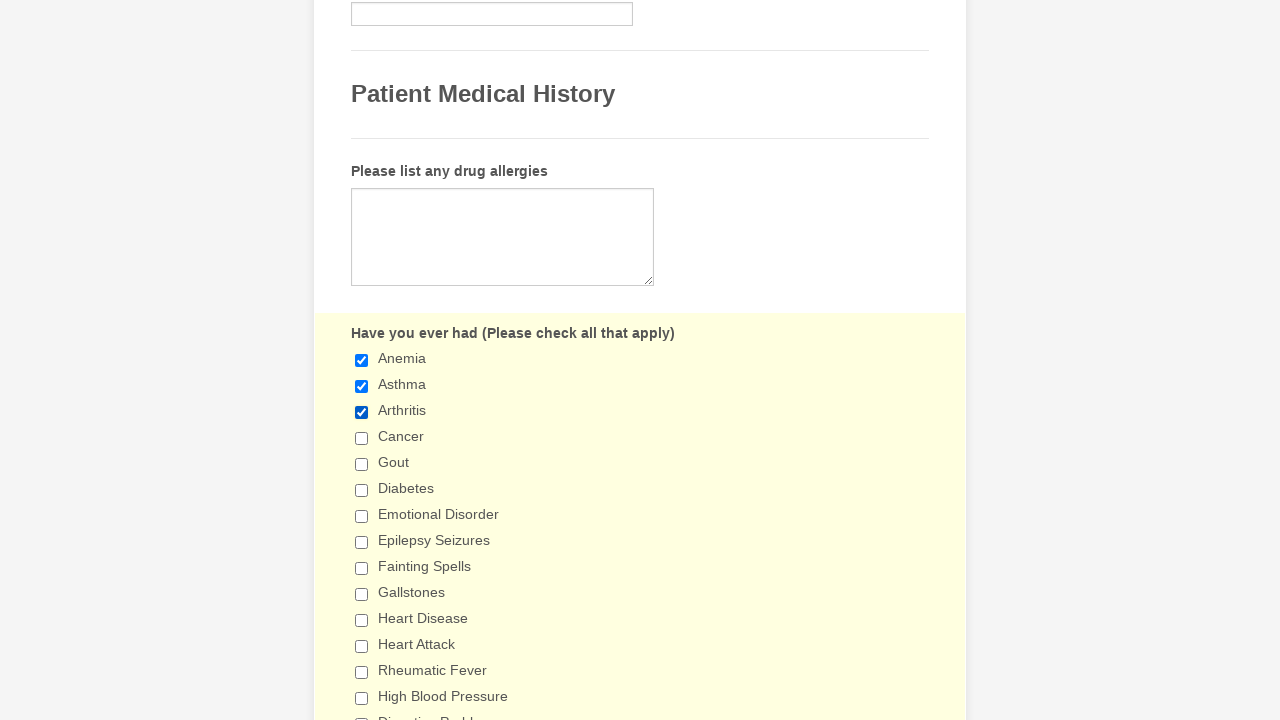

Selected checkbox at index 10 for verification
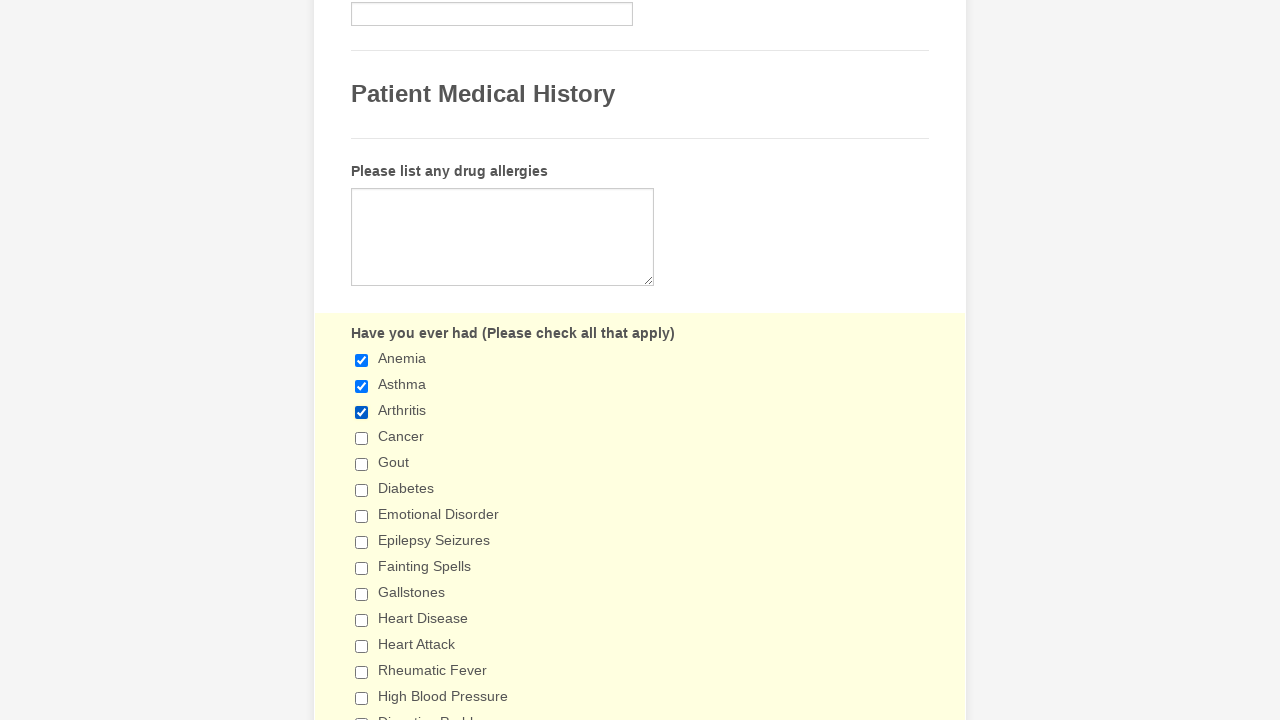

Retrieved value attribute for verification: 'Heart Disease'
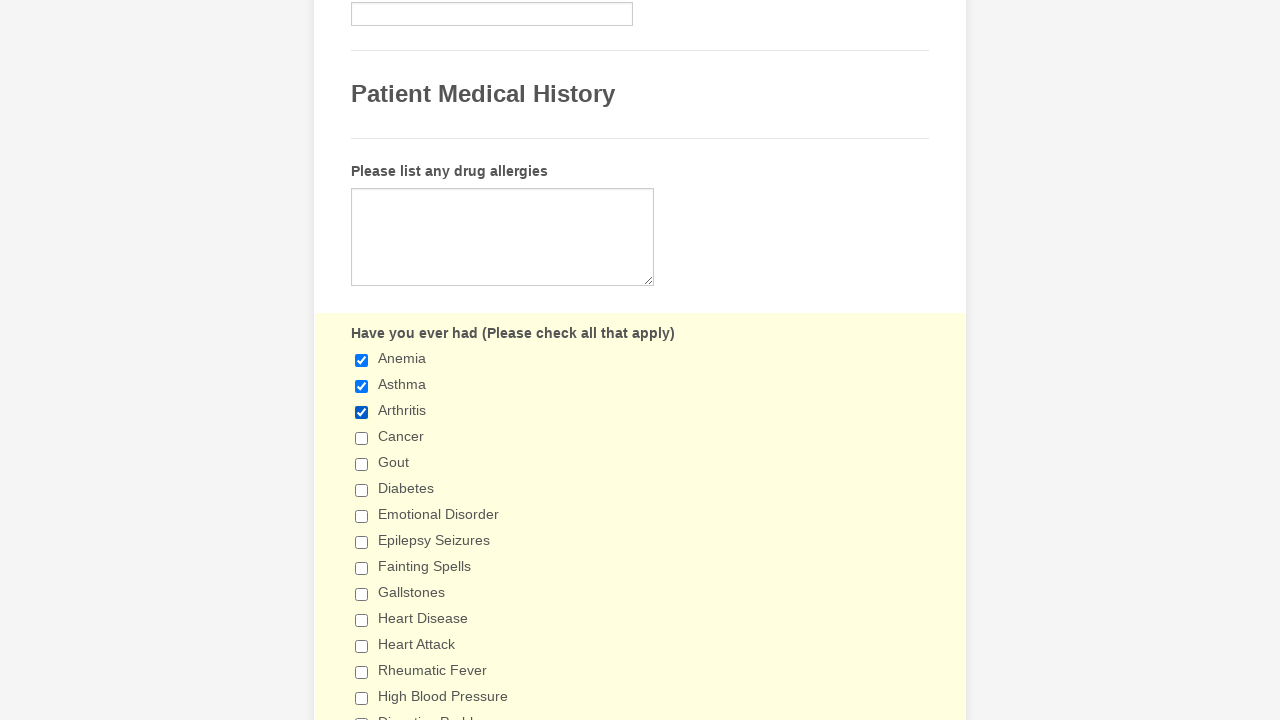

Selected checkbox at index 11 for verification
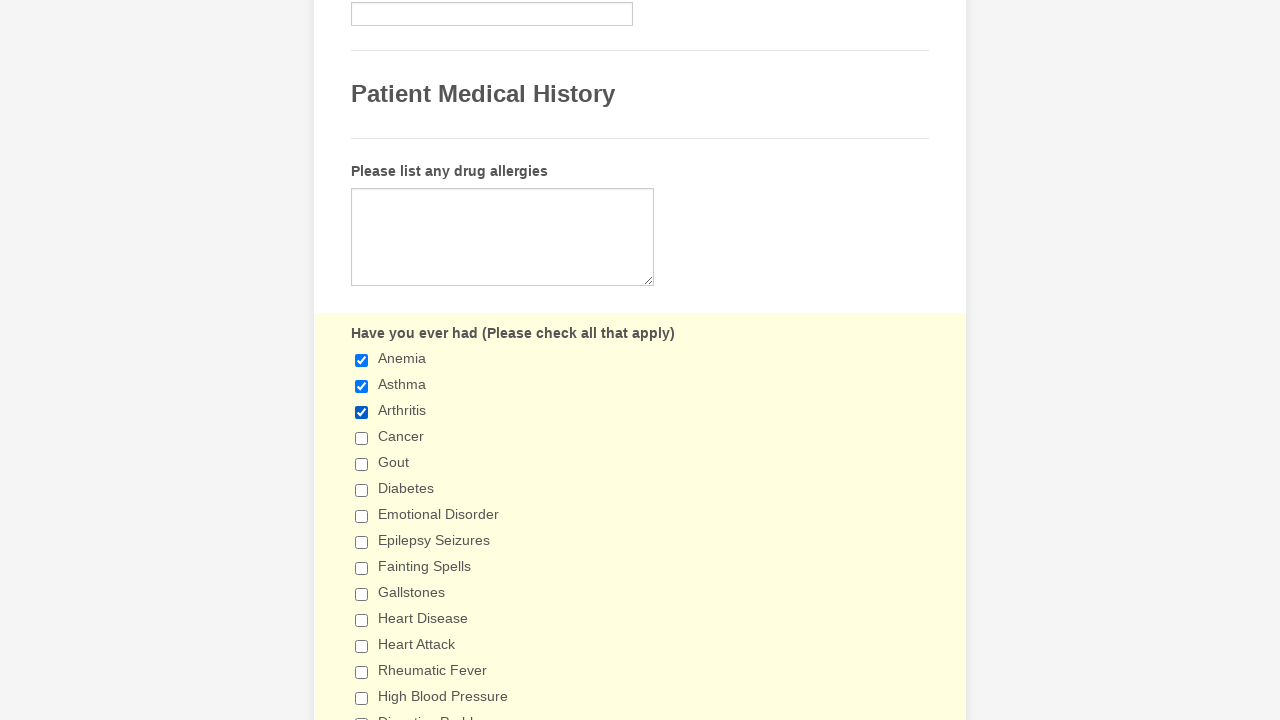

Retrieved value attribute for verification: 'Heart Attack'
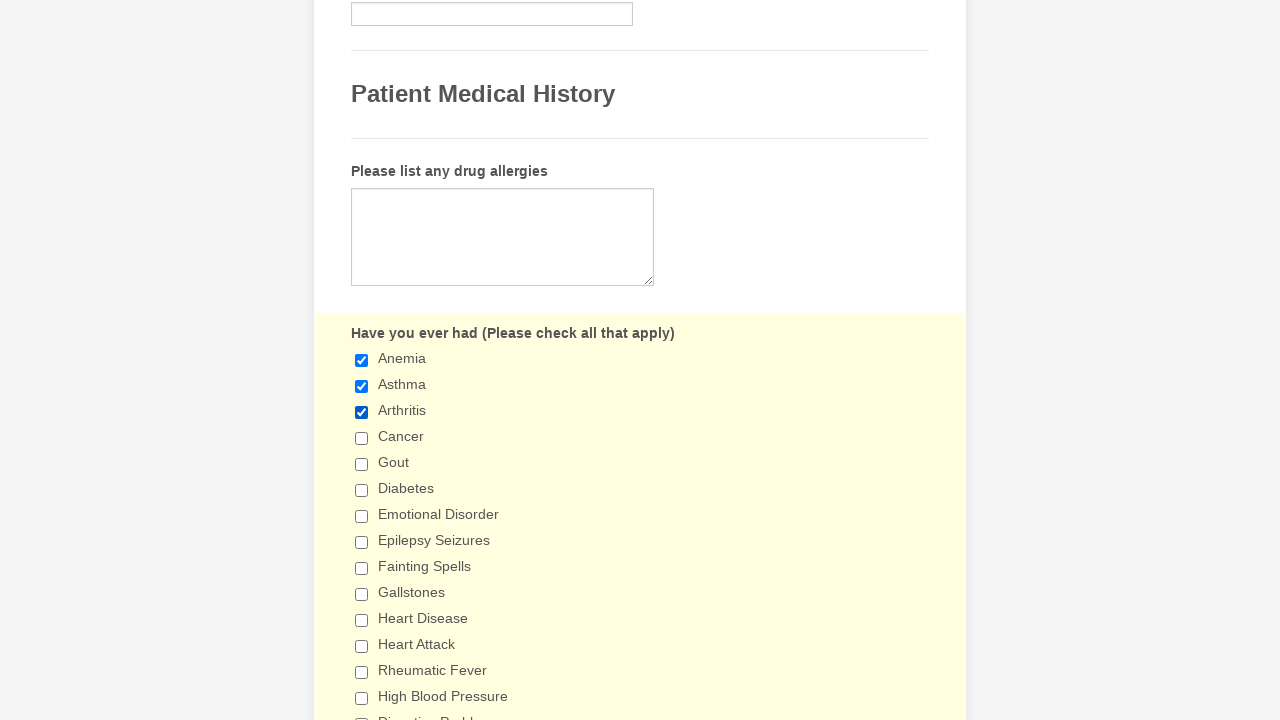

Selected checkbox at index 12 for verification
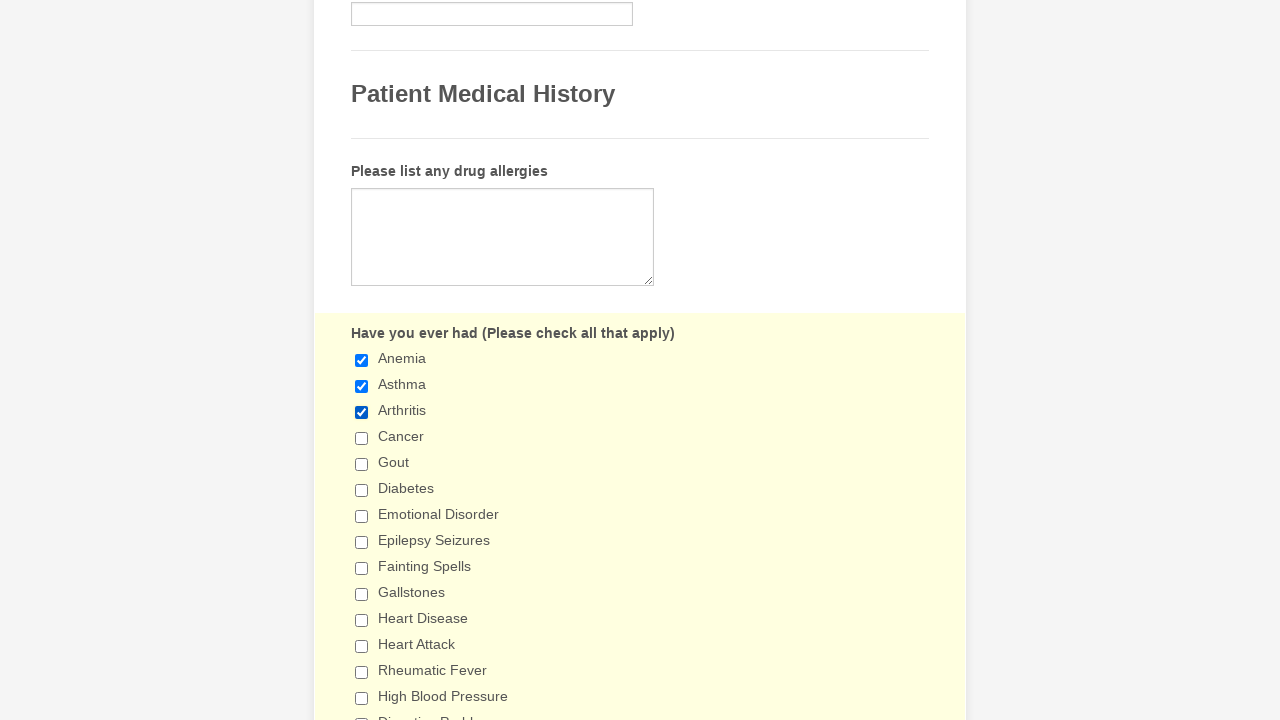

Retrieved value attribute for verification: 'Rheumatic Fever'
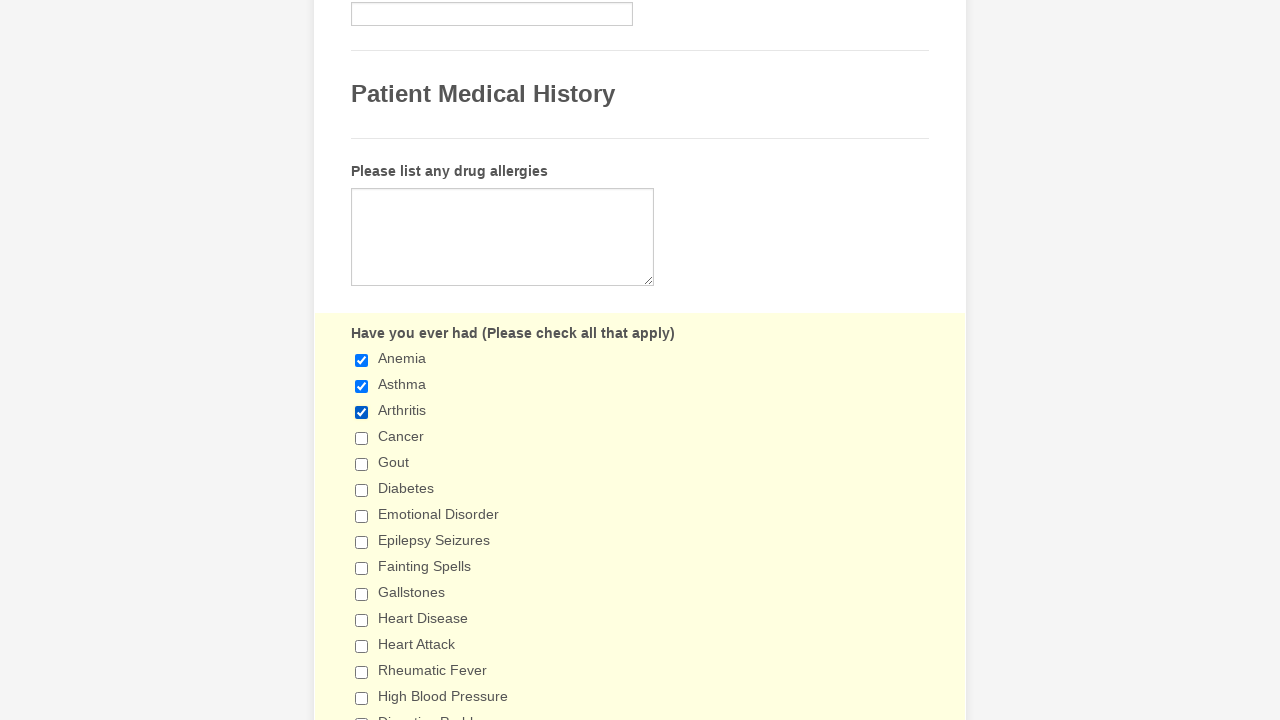

Selected checkbox at index 13 for verification
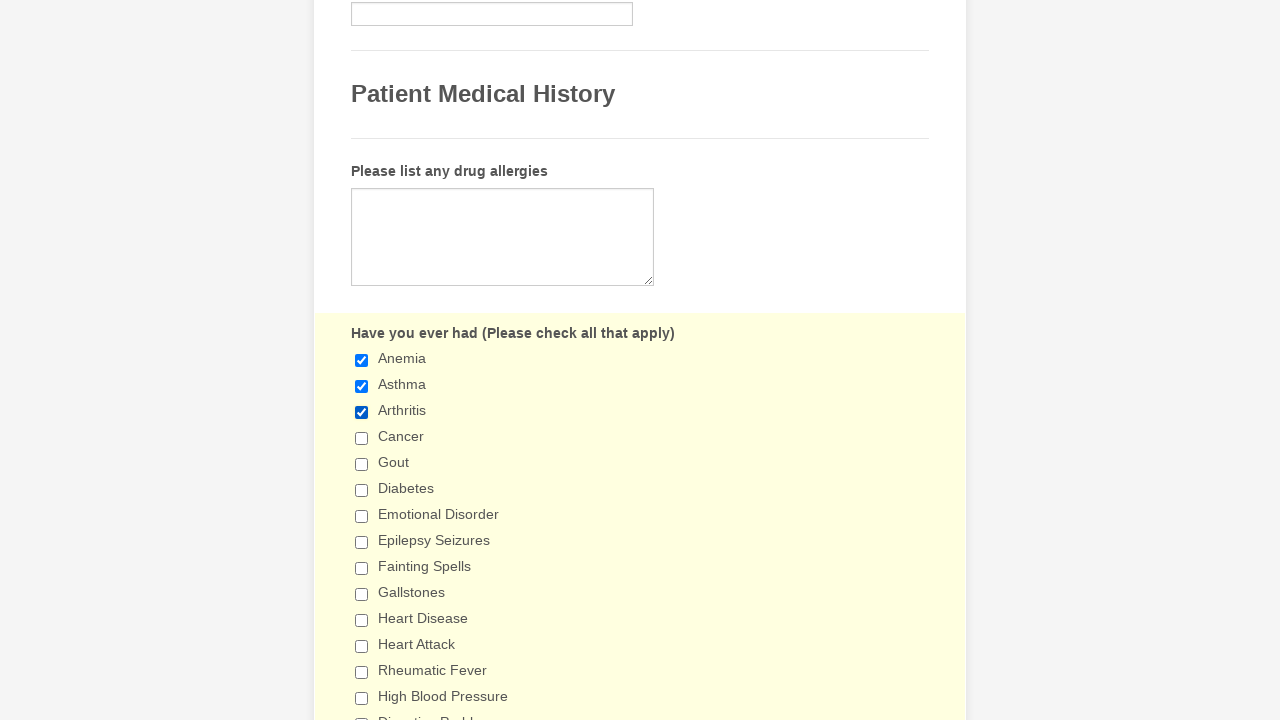

Retrieved value attribute for verification: 'High Blood Pressure'
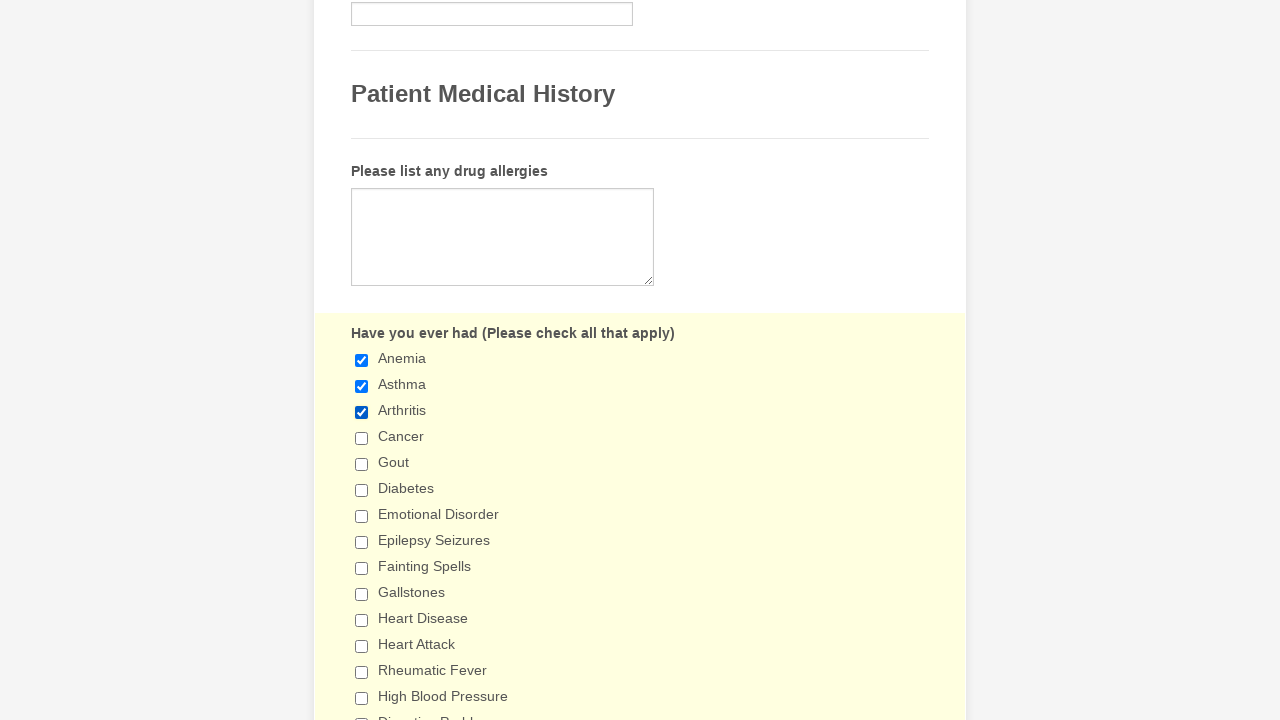

Selected checkbox at index 14 for verification
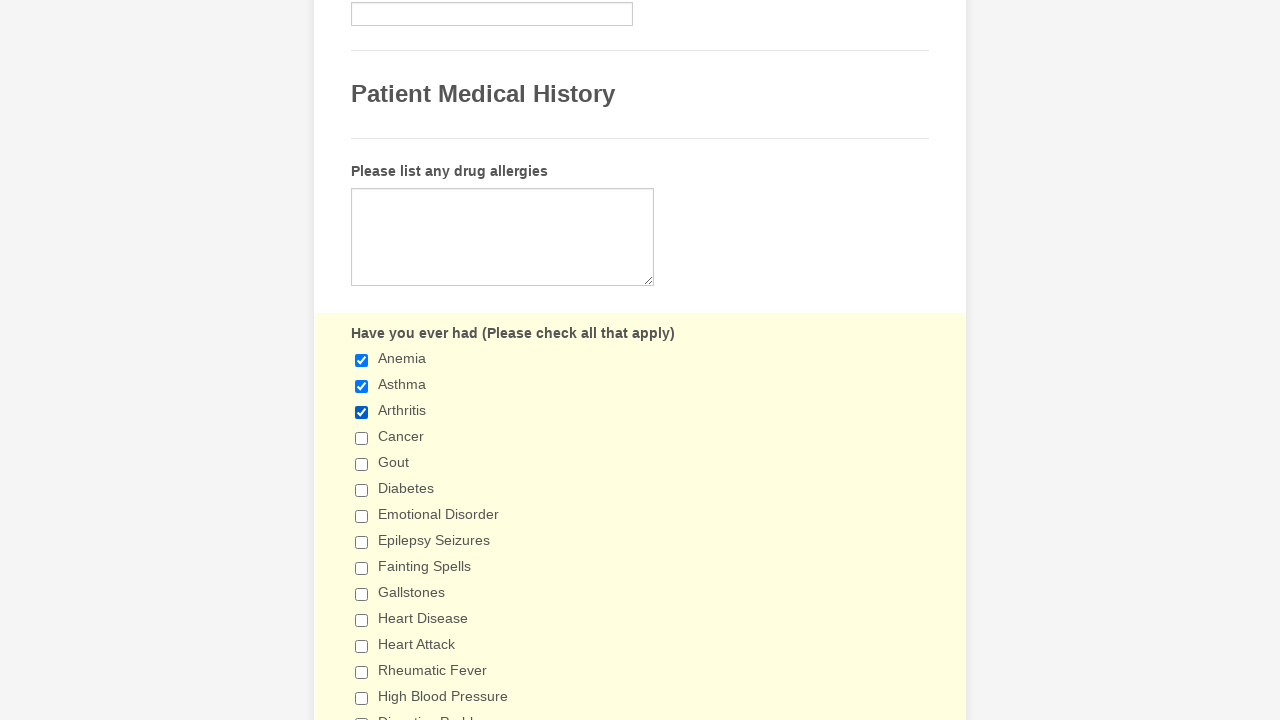

Retrieved value attribute for verification: 'Digestive Problems'
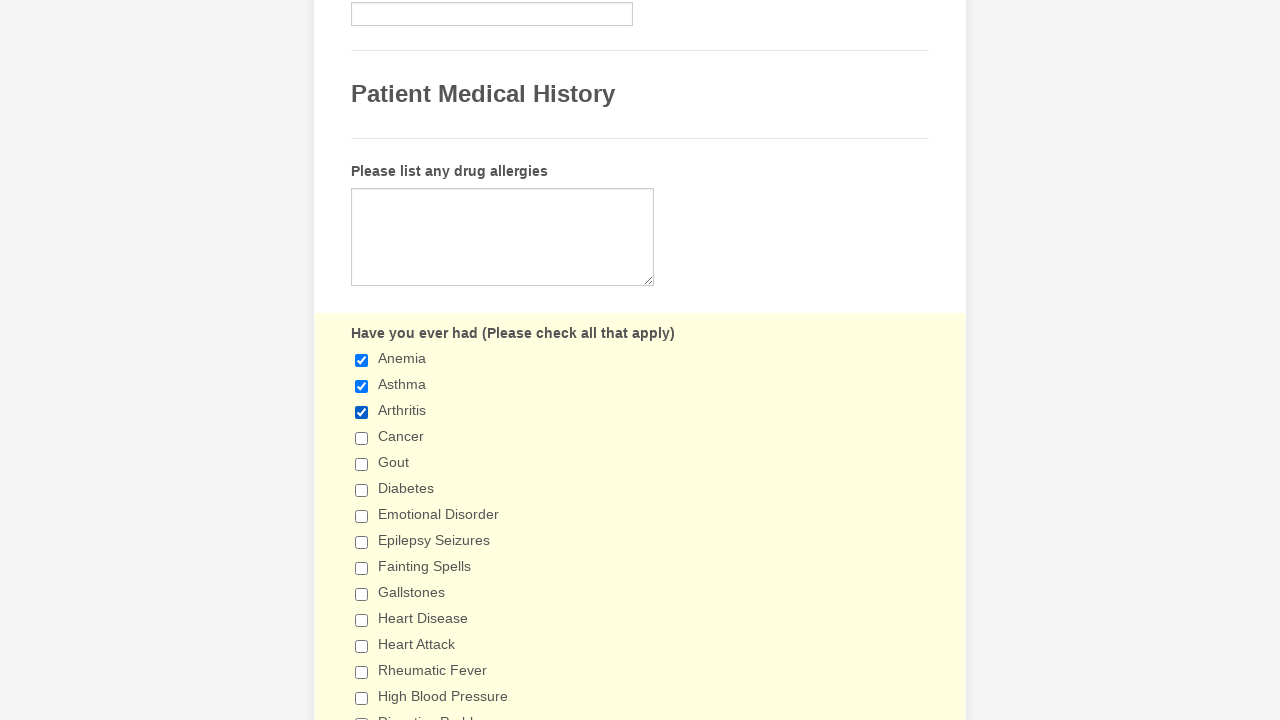

Selected checkbox at index 15 for verification
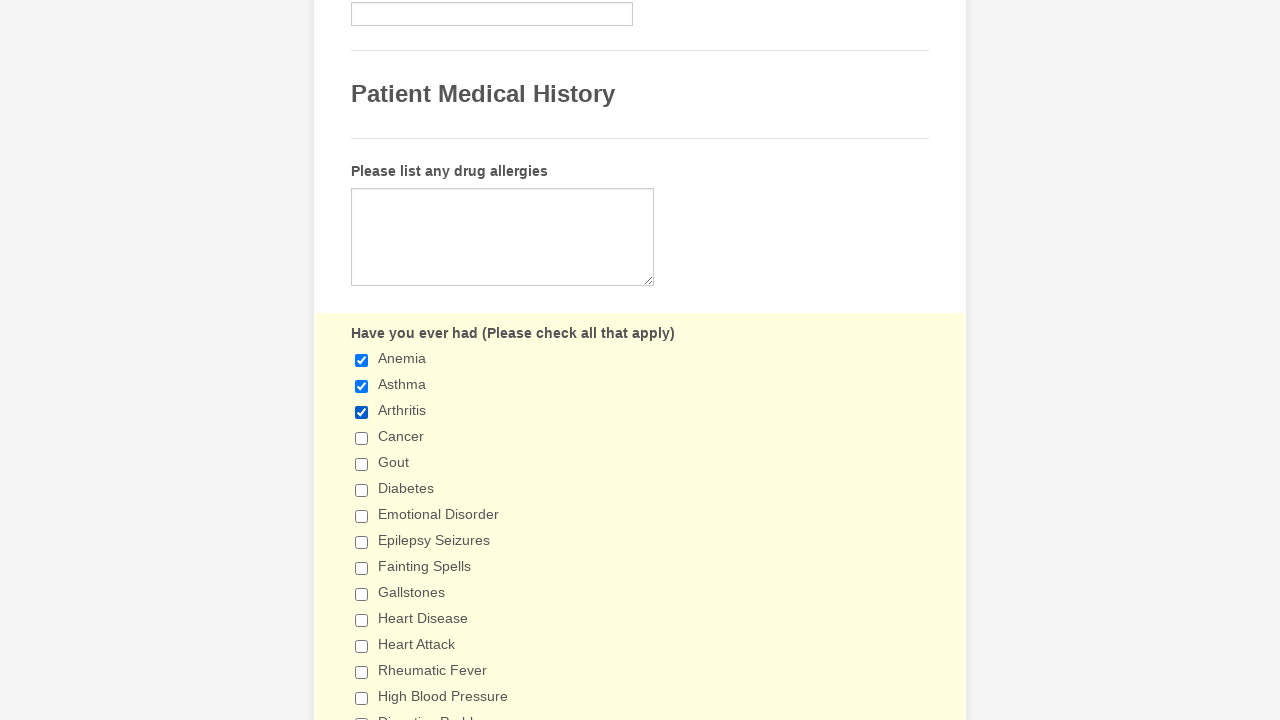

Retrieved value attribute for verification: 'Ulcerative Colitis'
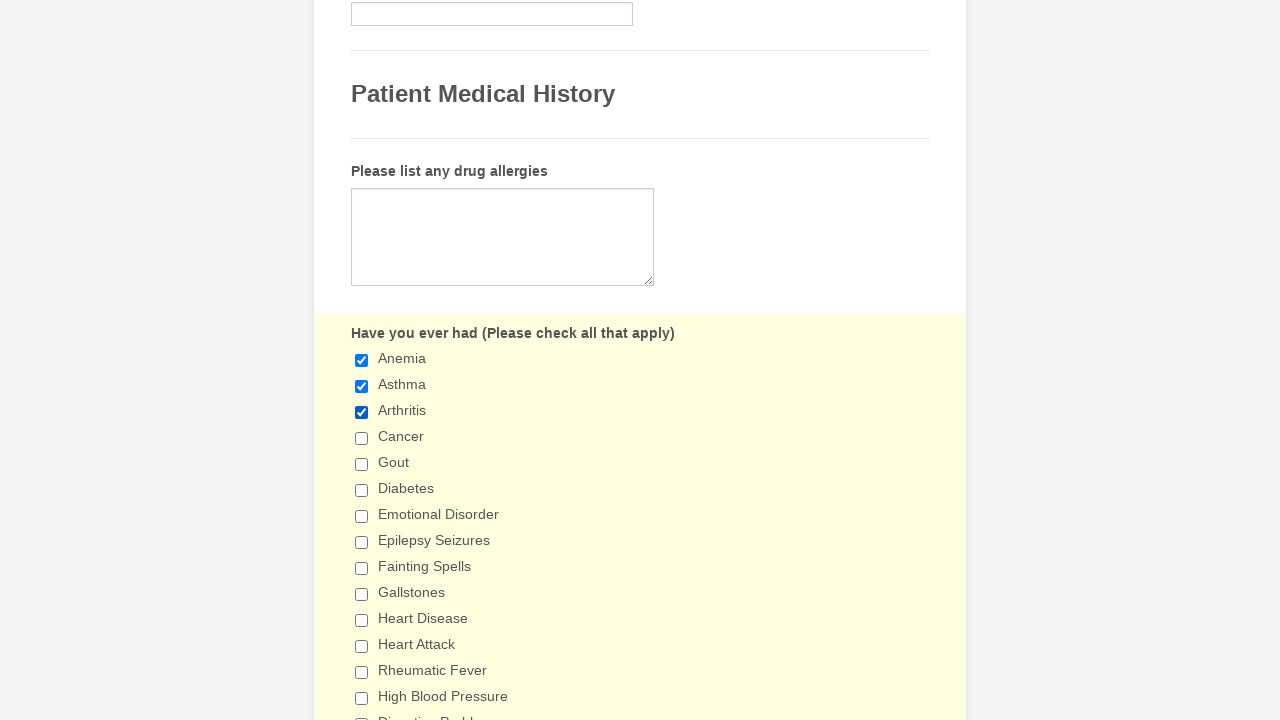

Selected checkbox at index 16 for verification
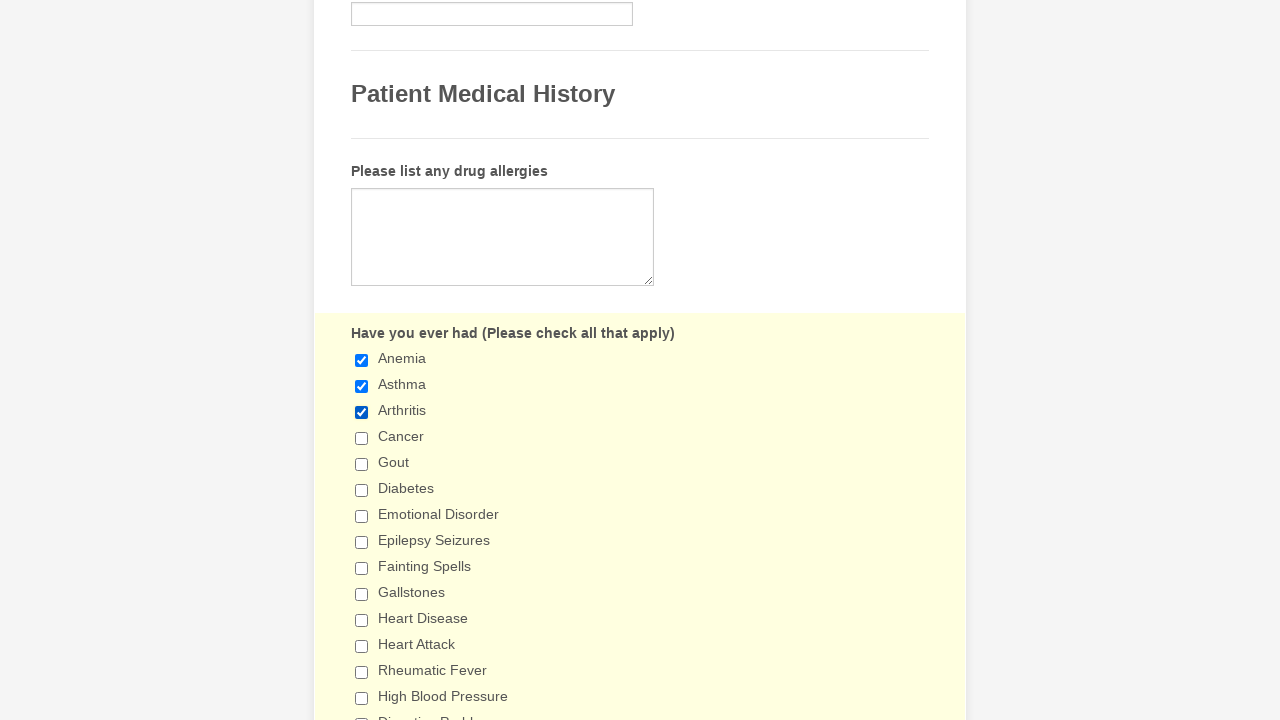

Retrieved value attribute for verification: 'Ulcer Disease'
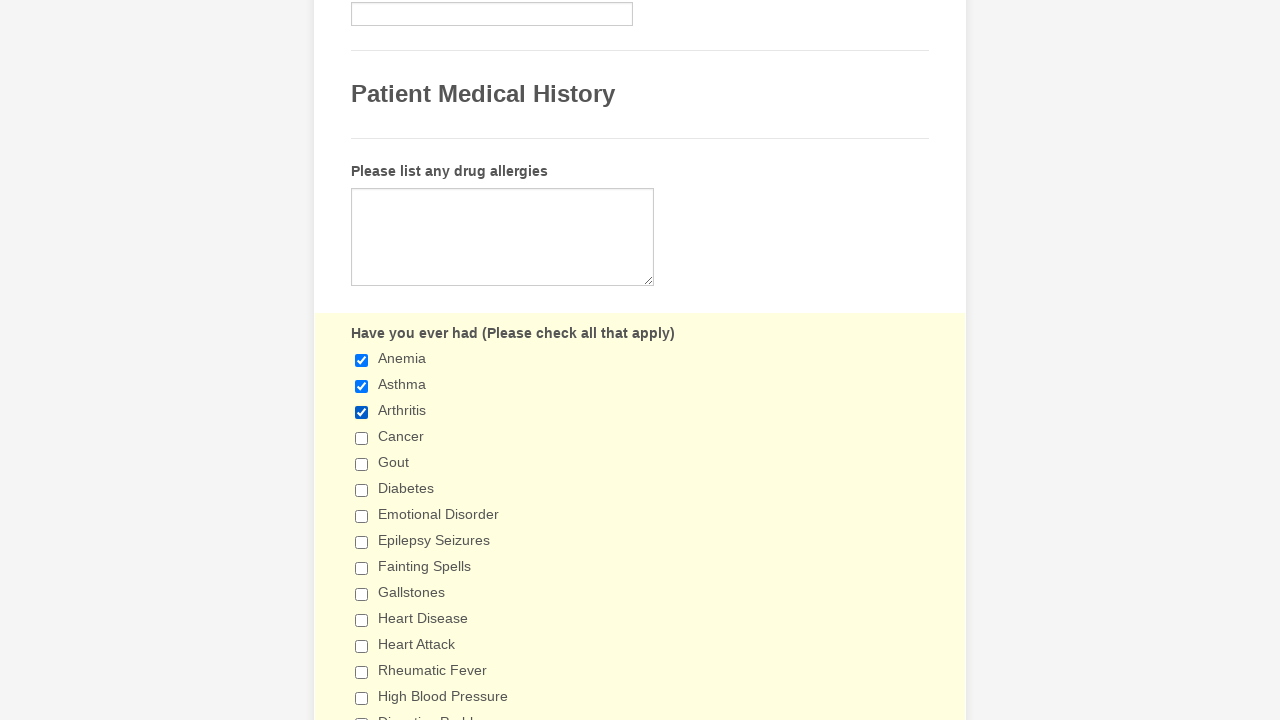

Selected checkbox at index 17 for verification
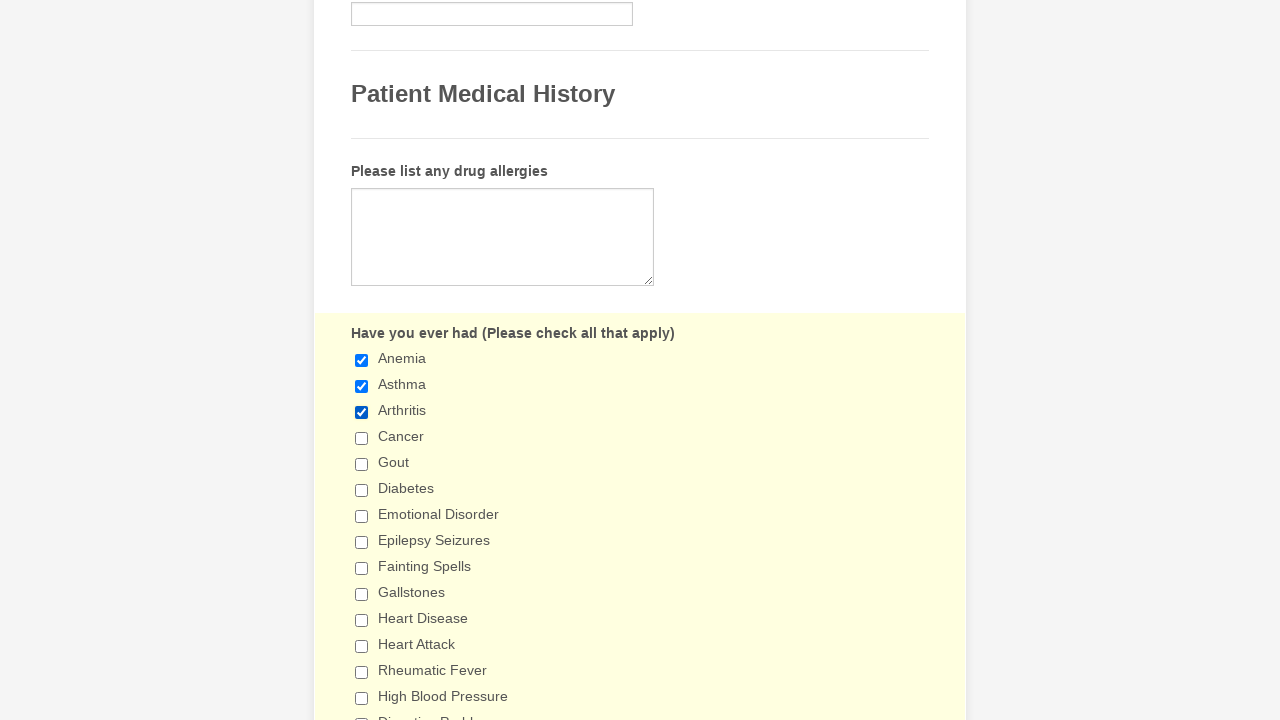

Retrieved value attribute for verification: 'Hepatitis'
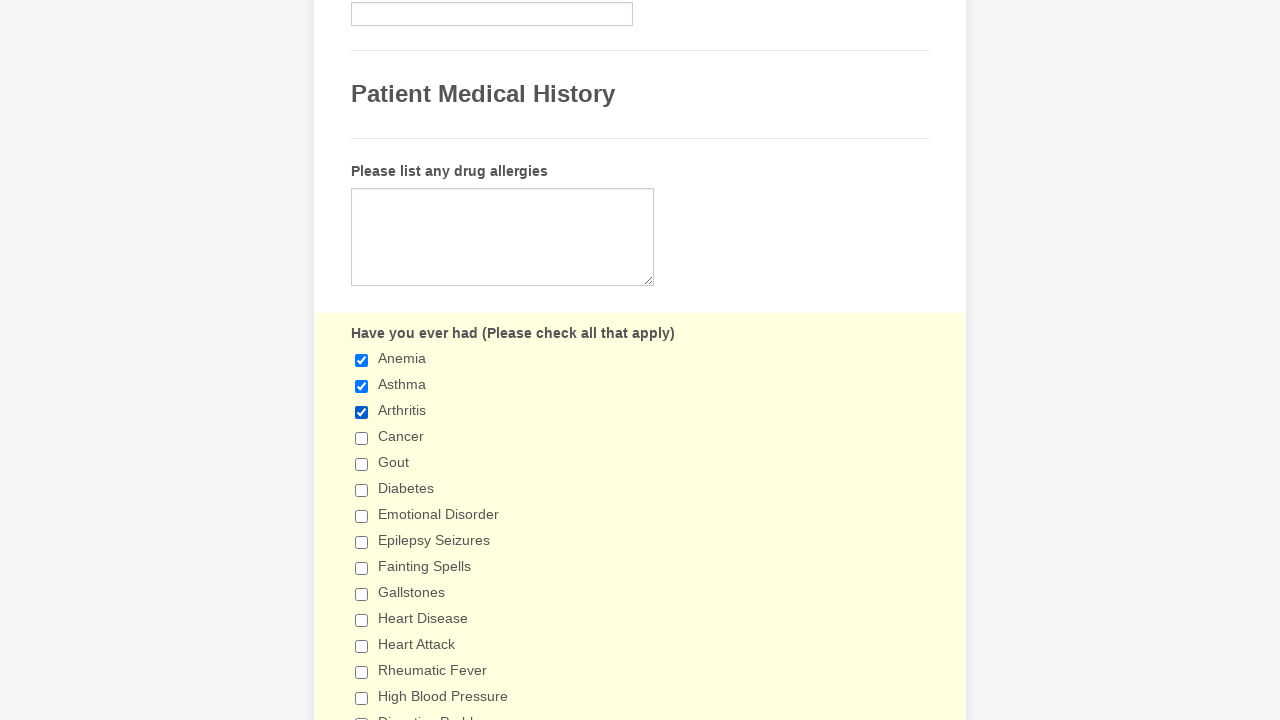

Selected checkbox at index 18 for verification
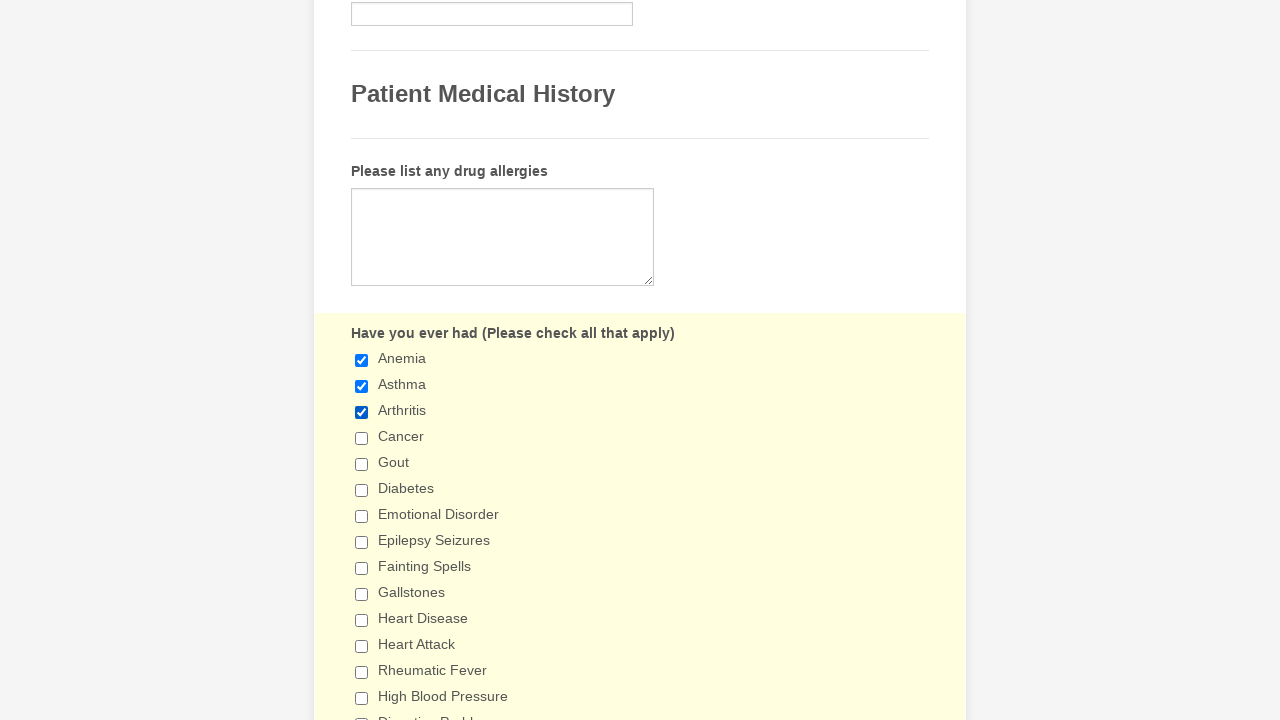

Retrieved value attribute for verification: 'Kidney Disease'
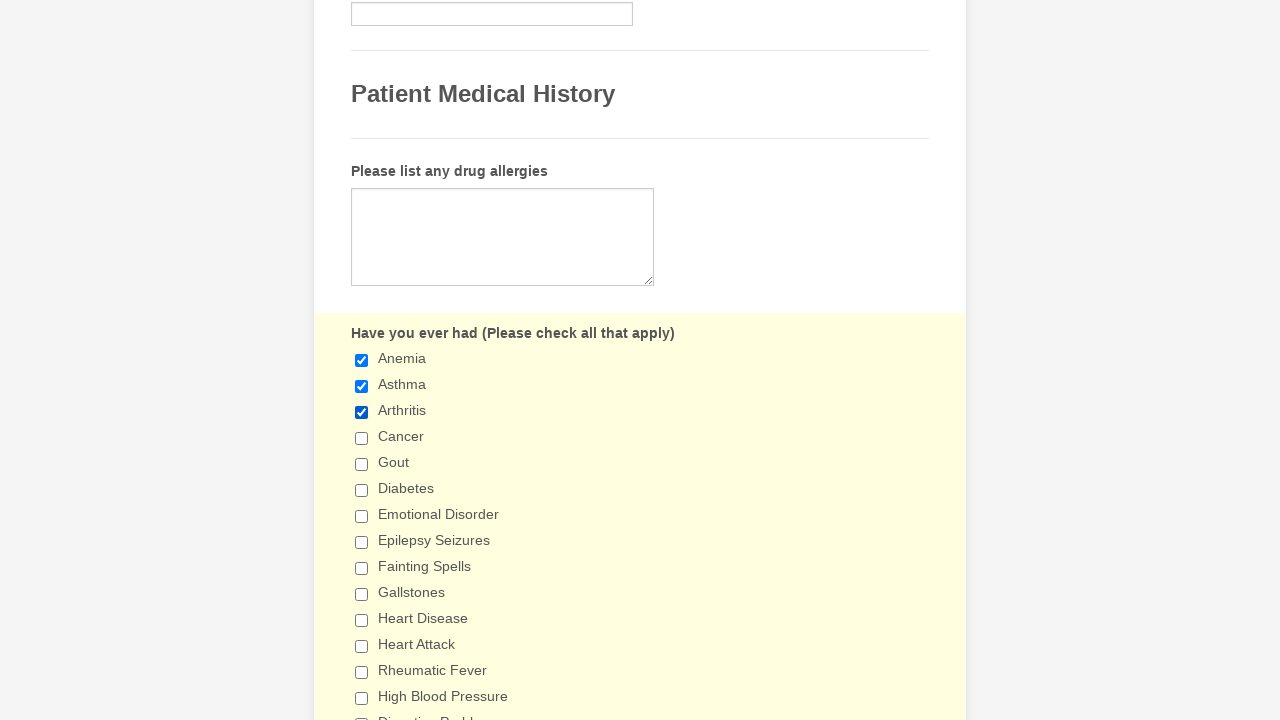

Selected checkbox at index 19 for verification
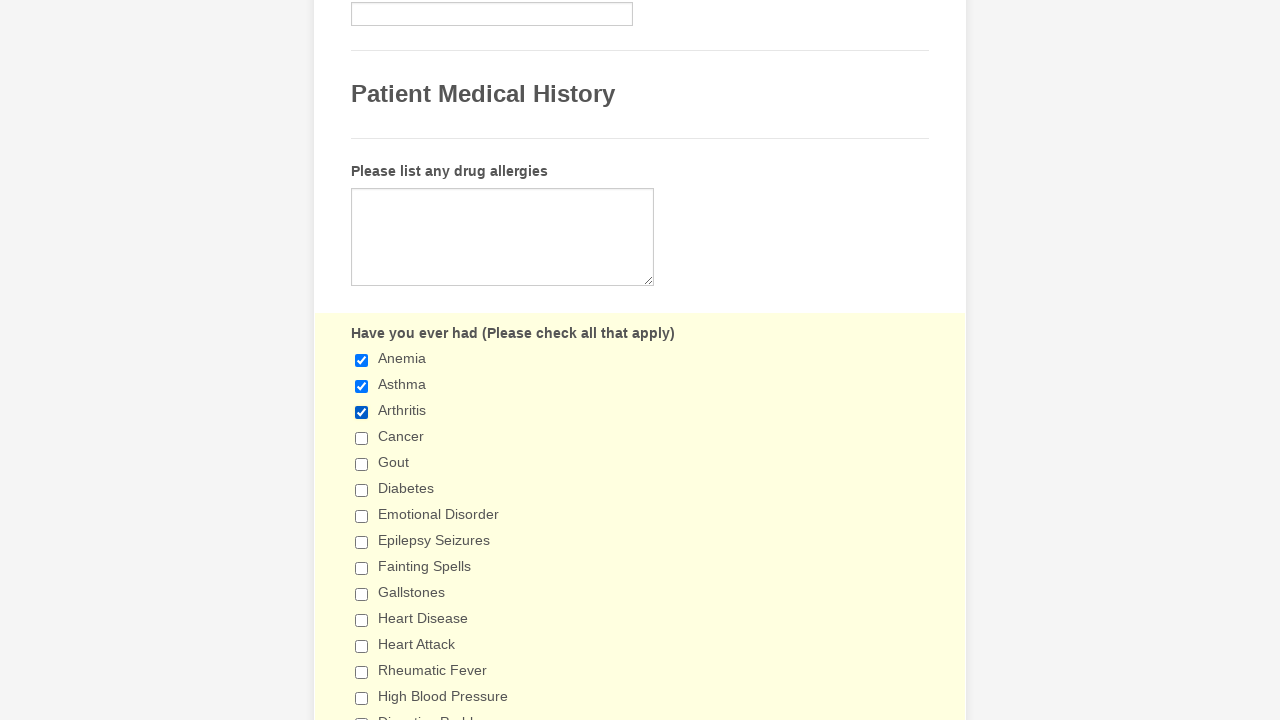

Retrieved value attribute for verification: 'Liver Disease'
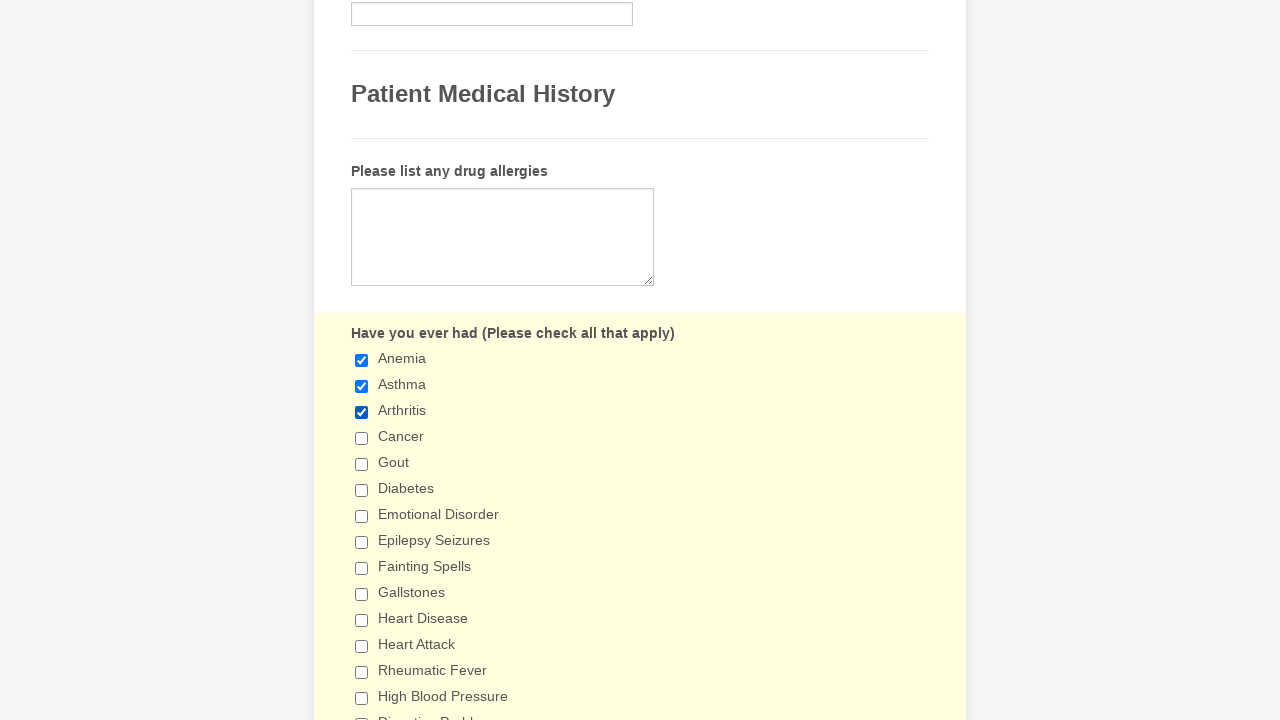

Selected checkbox at index 20 for verification
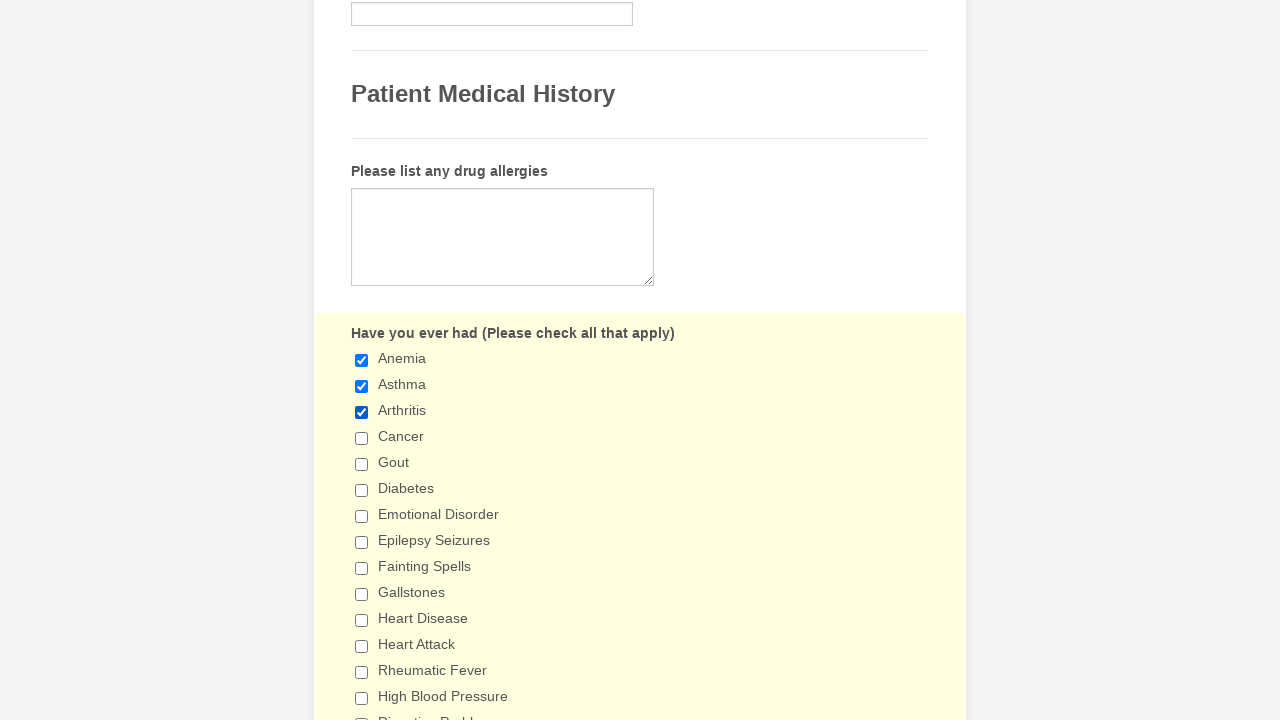

Retrieved value attribute for verification: 'Sleep Apnea'
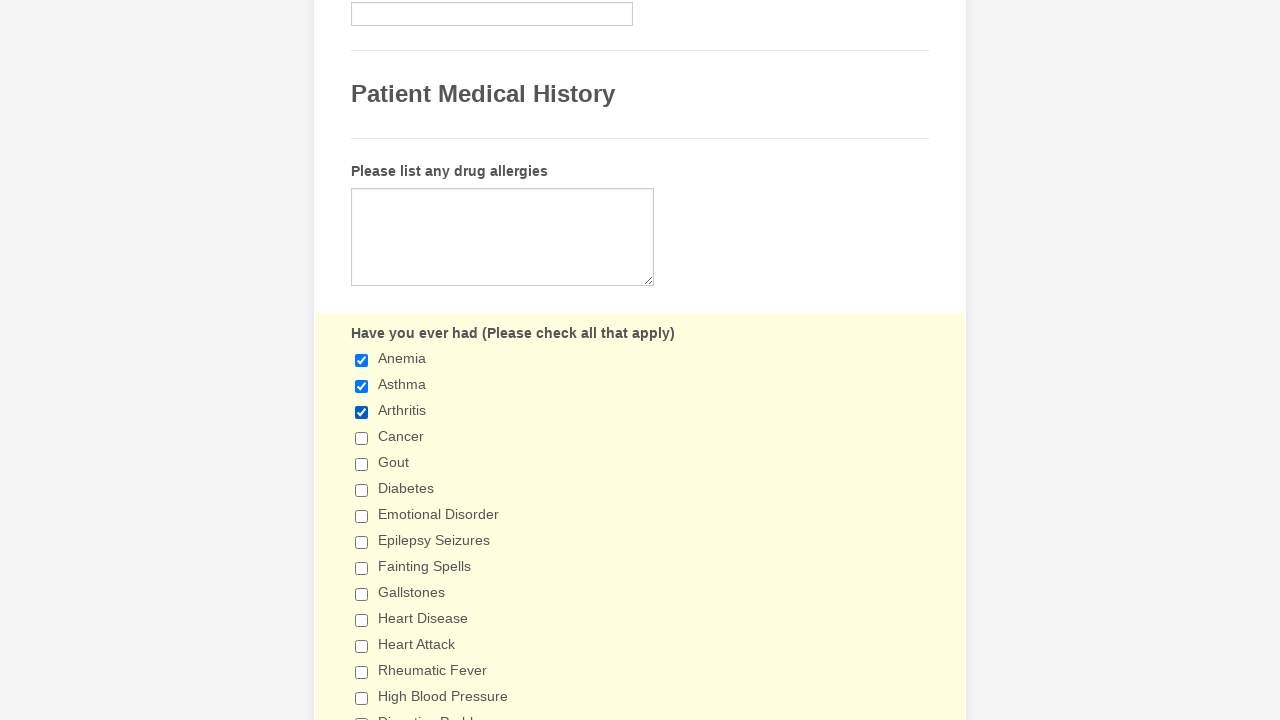

Selected checkbox at index 21 for verification
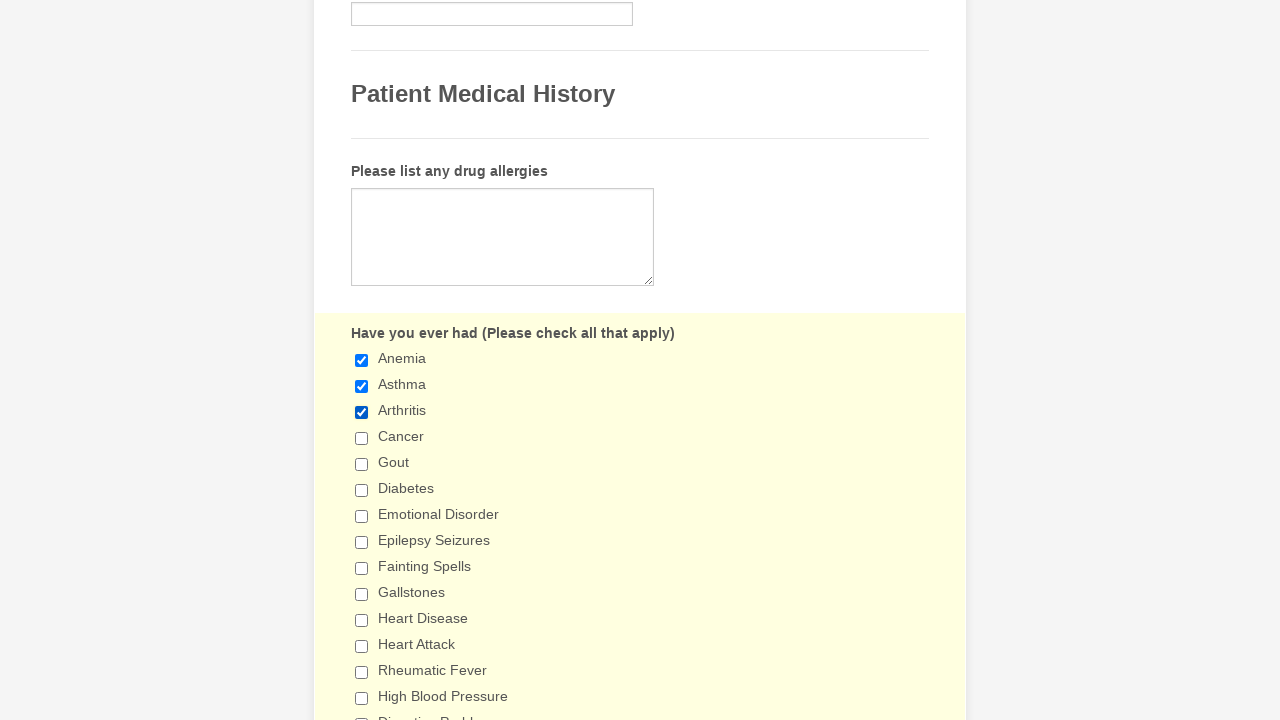

Retrieved value attribute for verification: 'Use a C-PAP machine'
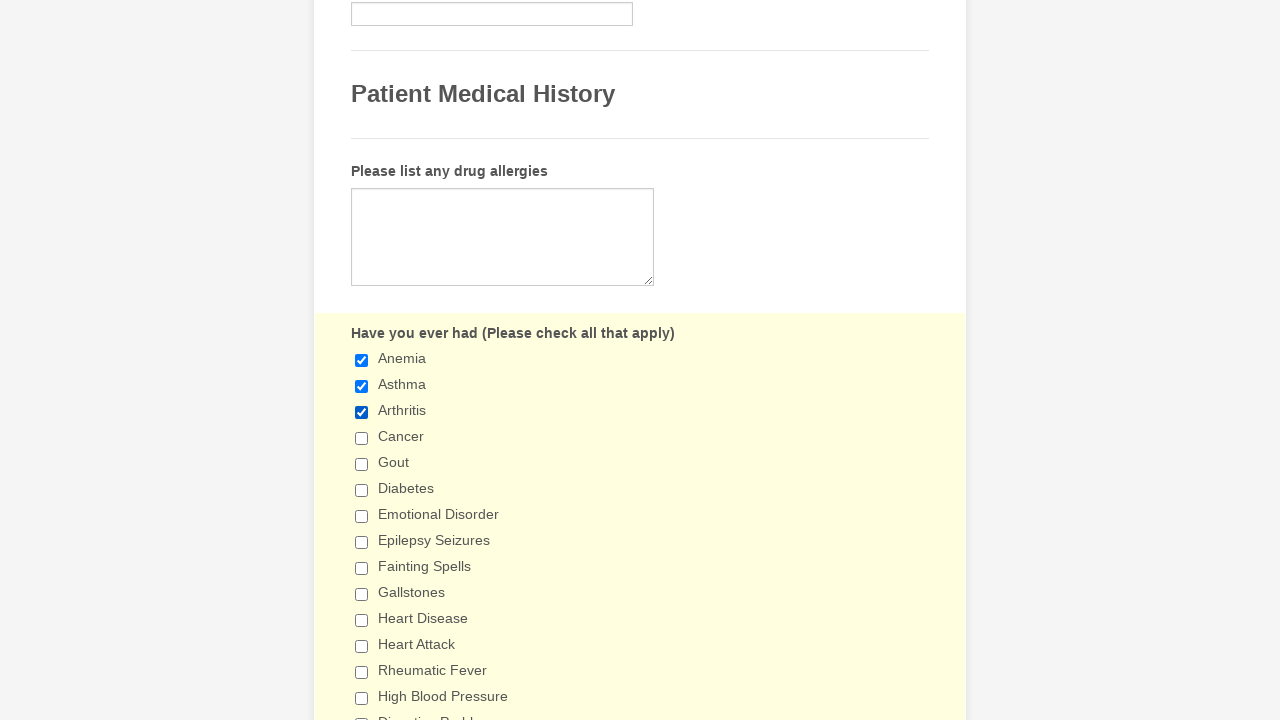

Selected checkbox at index 22 for verification
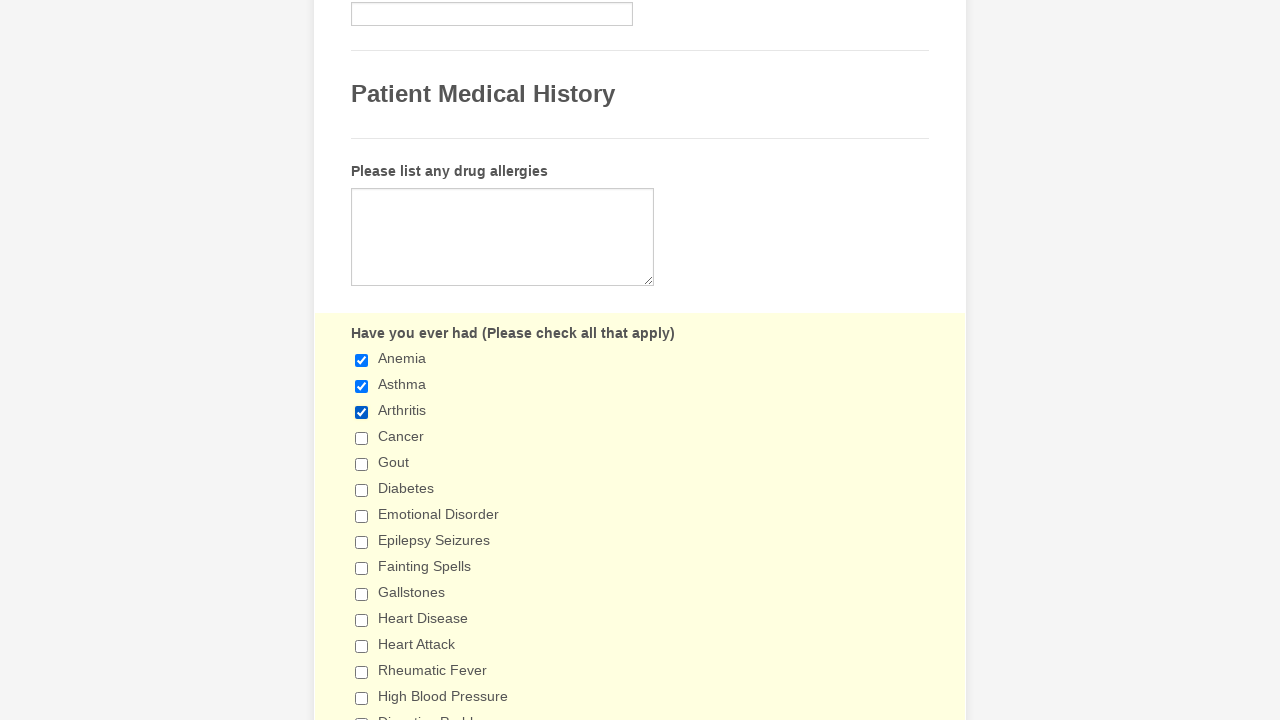

Retrieved value attribute for verification: 'Thyroid Problems'
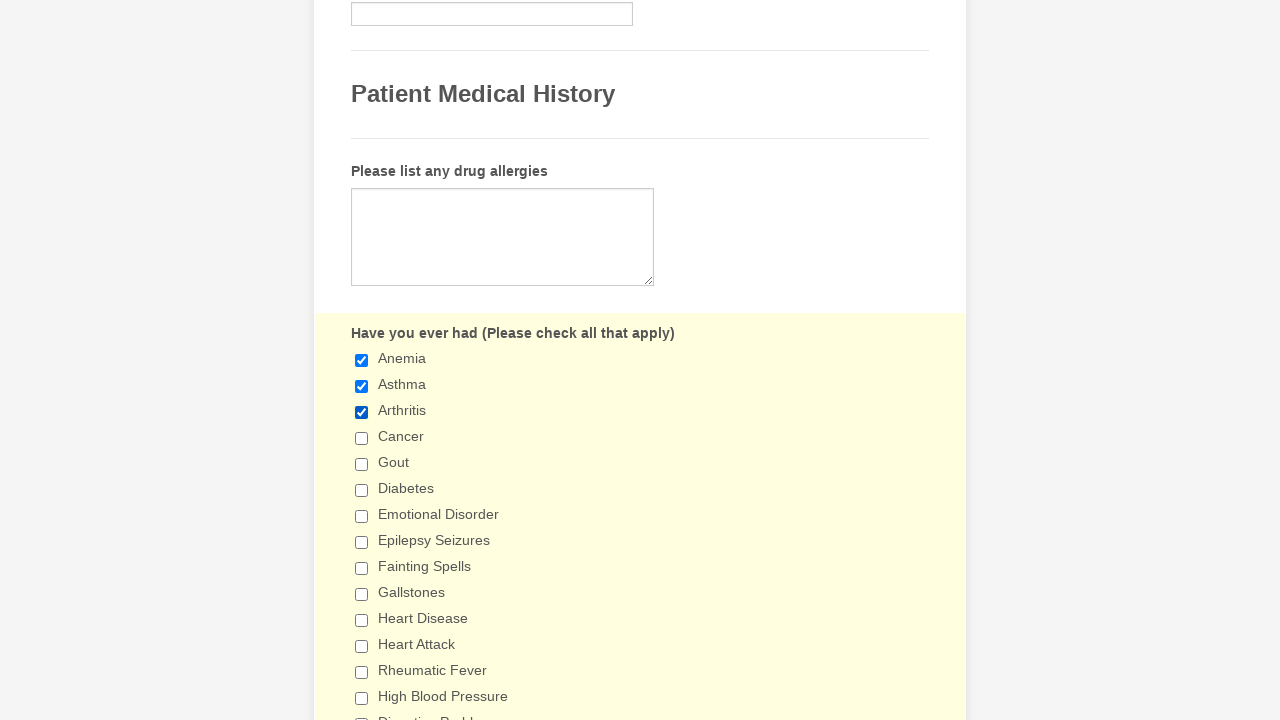

Selected checkbox at index 23 for verification
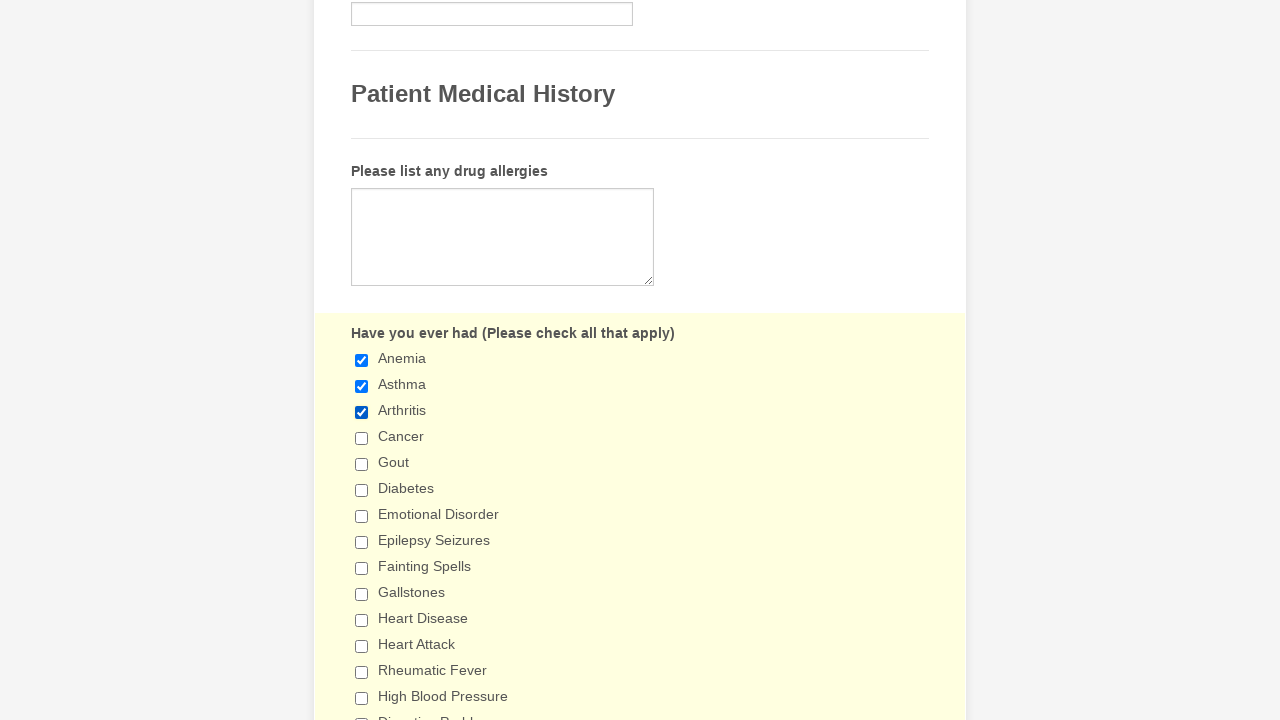

Retrieved value attribute for verification: 'Tuberculosis'
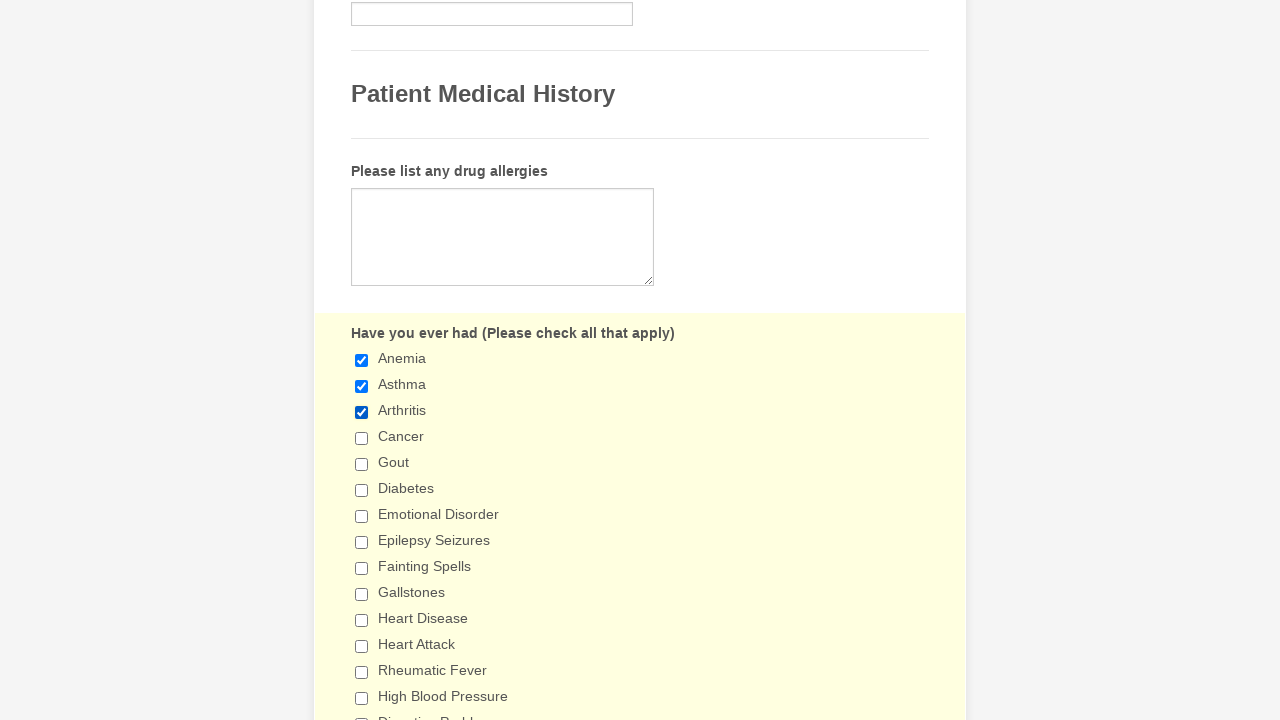

Selected checkbox at index 24 for verification
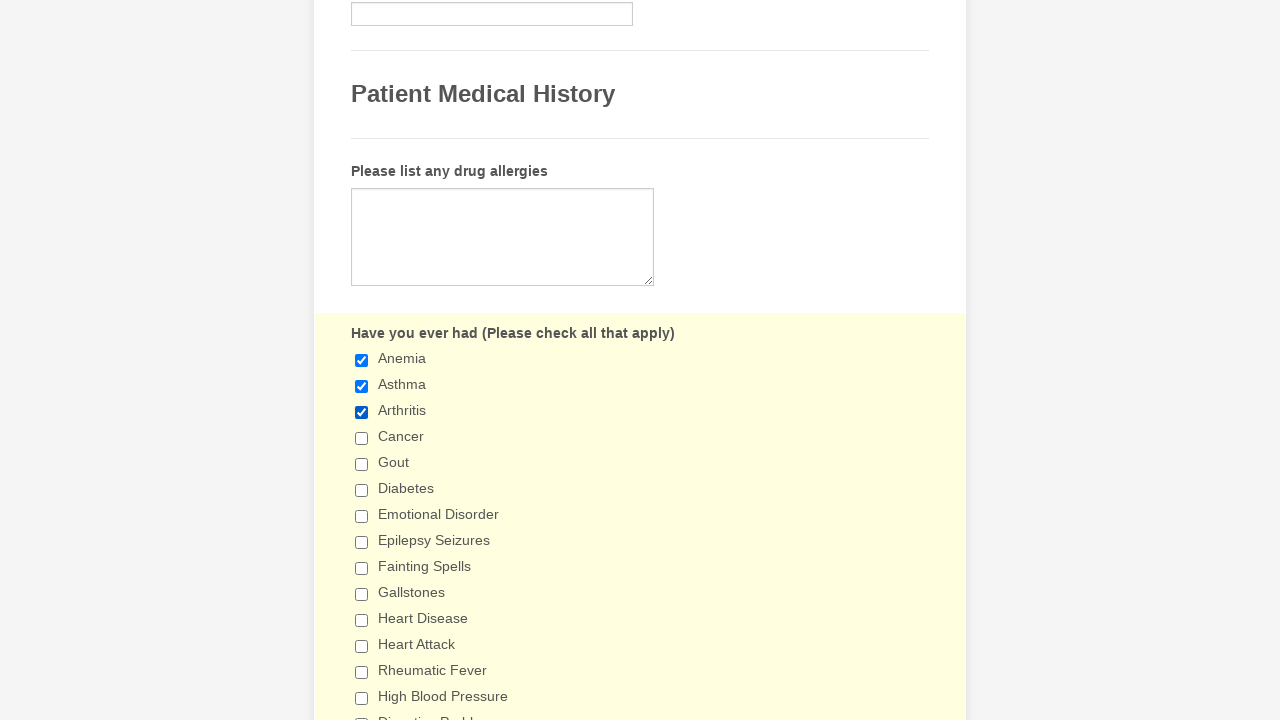

Retrieved value attribute for verification: 'Venereal Disease'
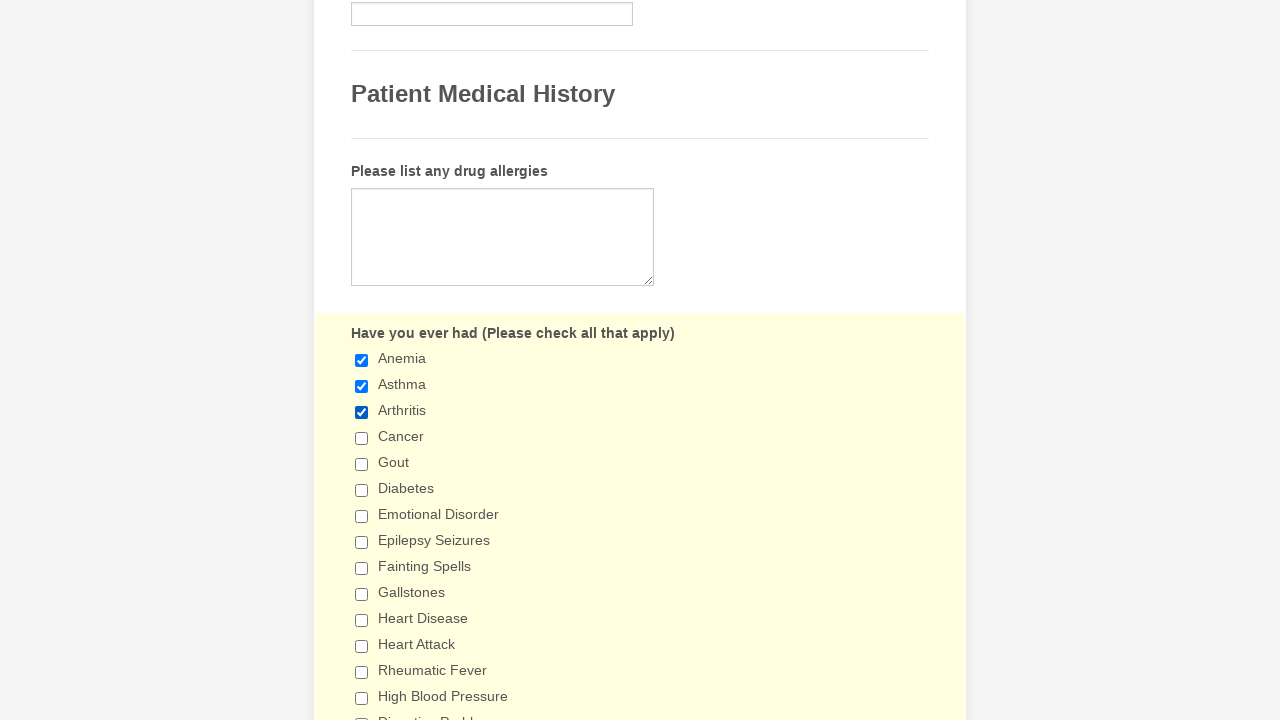

Selected checkbox at index 25 for verification
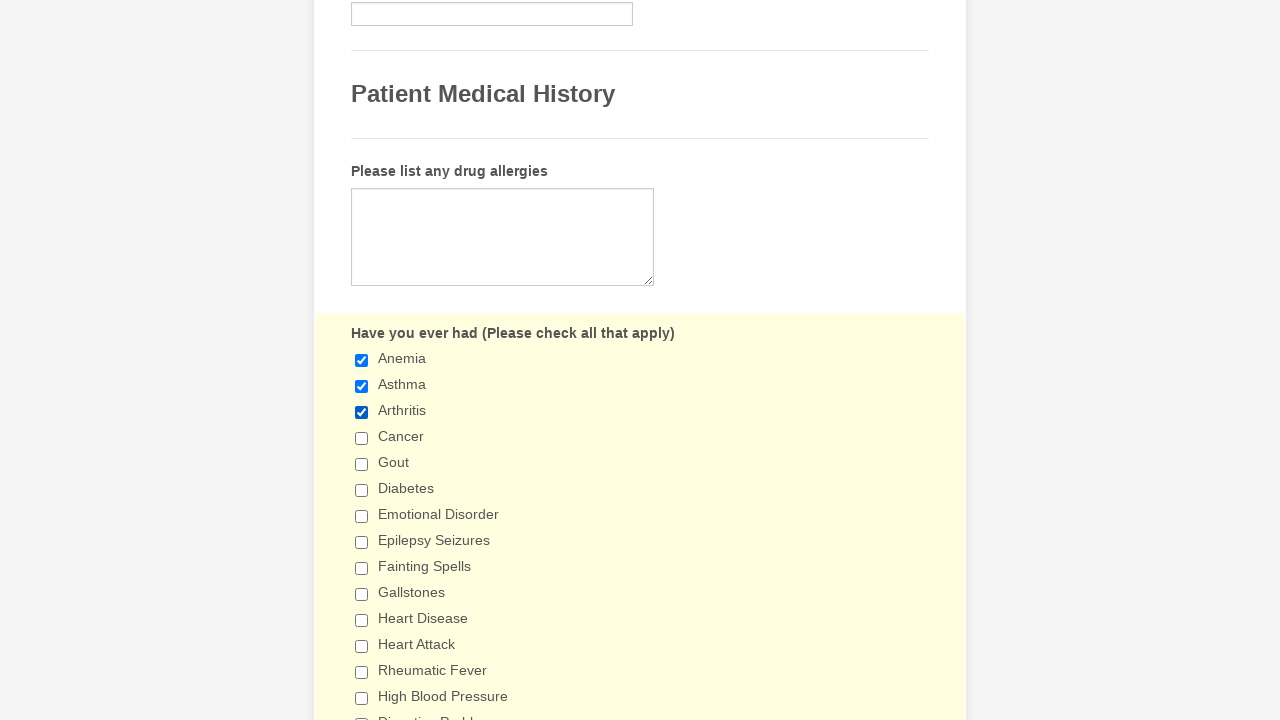

Retrieved value attribute for verification: 'Neurological Disorders'
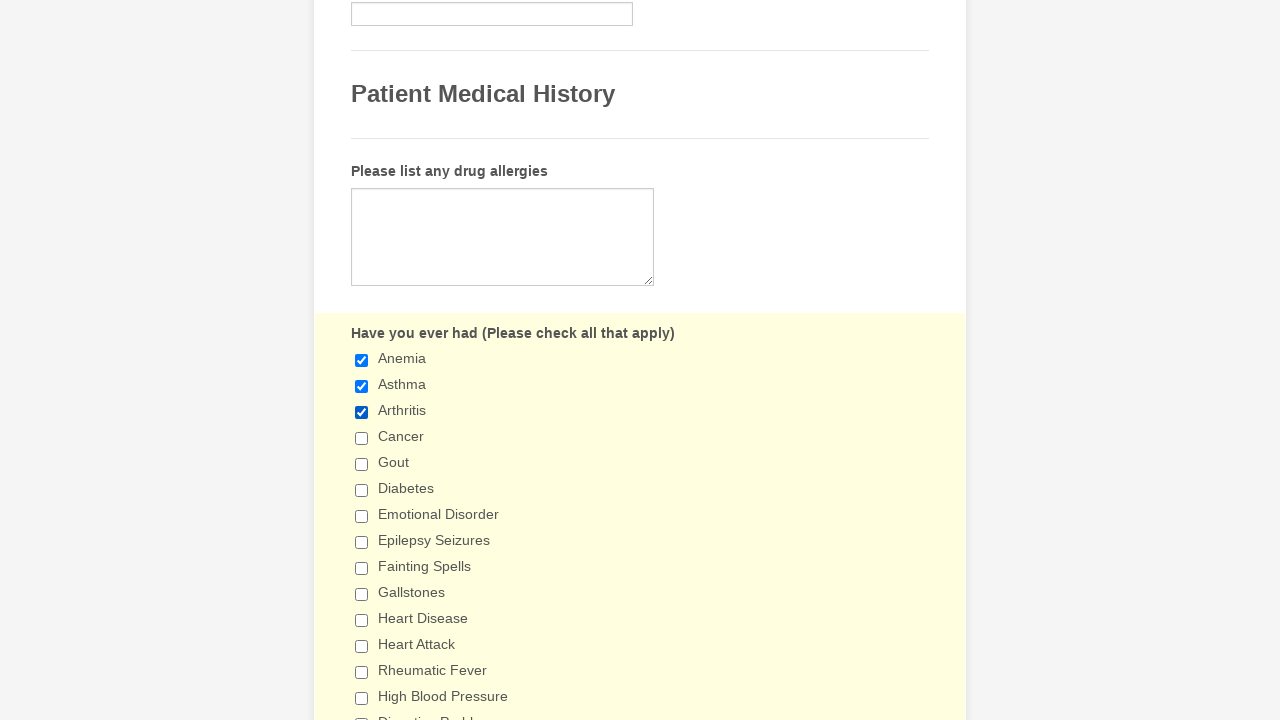

Selected checkbox at index 26 for verification
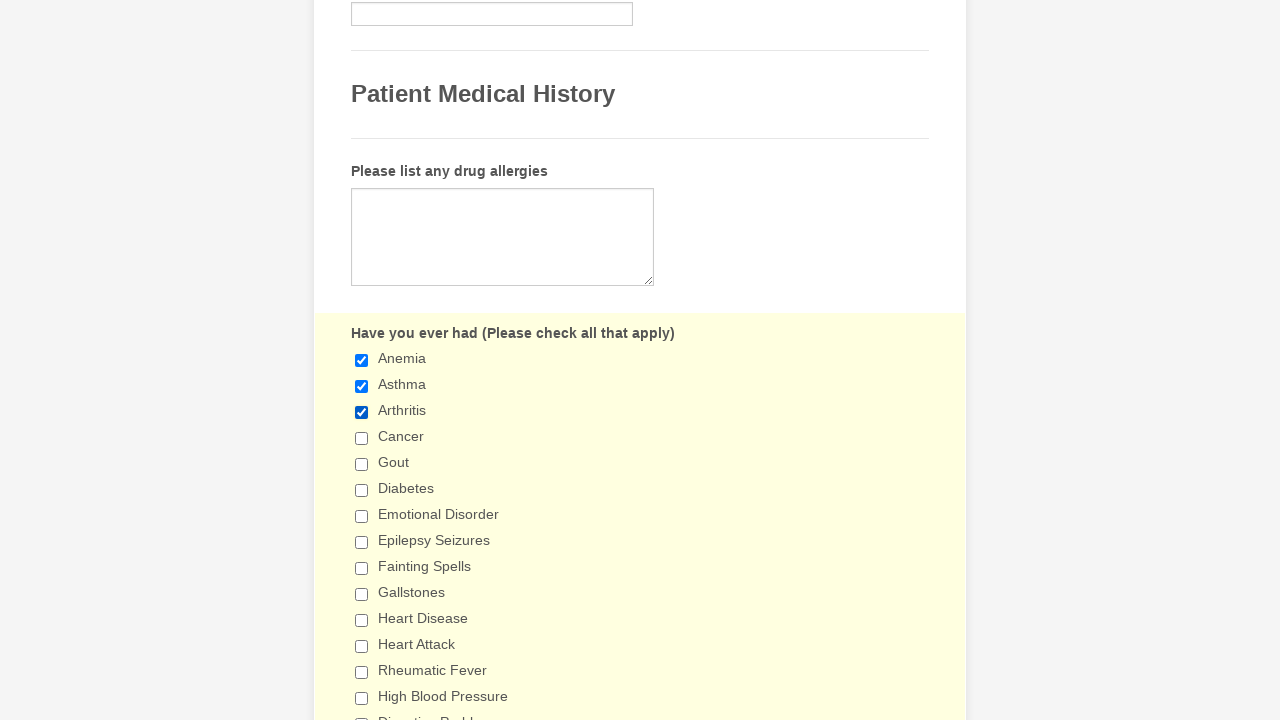

Retrieved value attribute for verification: 'Bleeding Disorders'
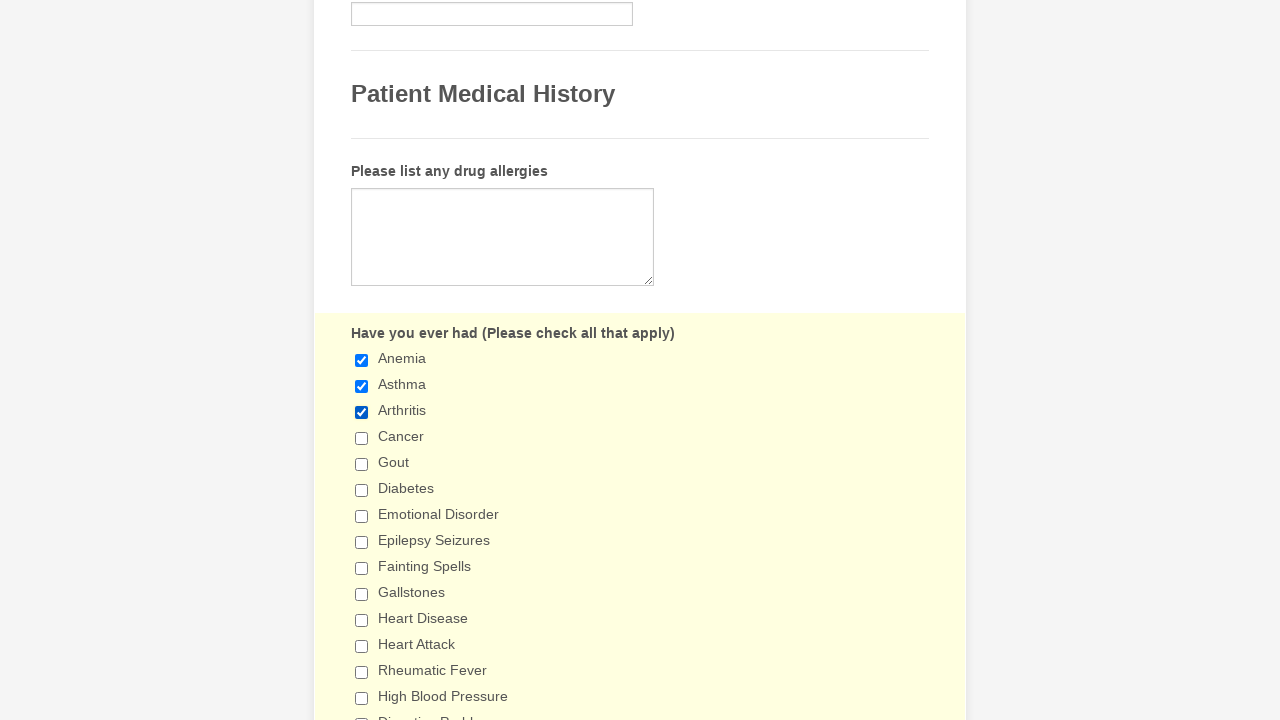

Selected checkbox at index 27 for verification
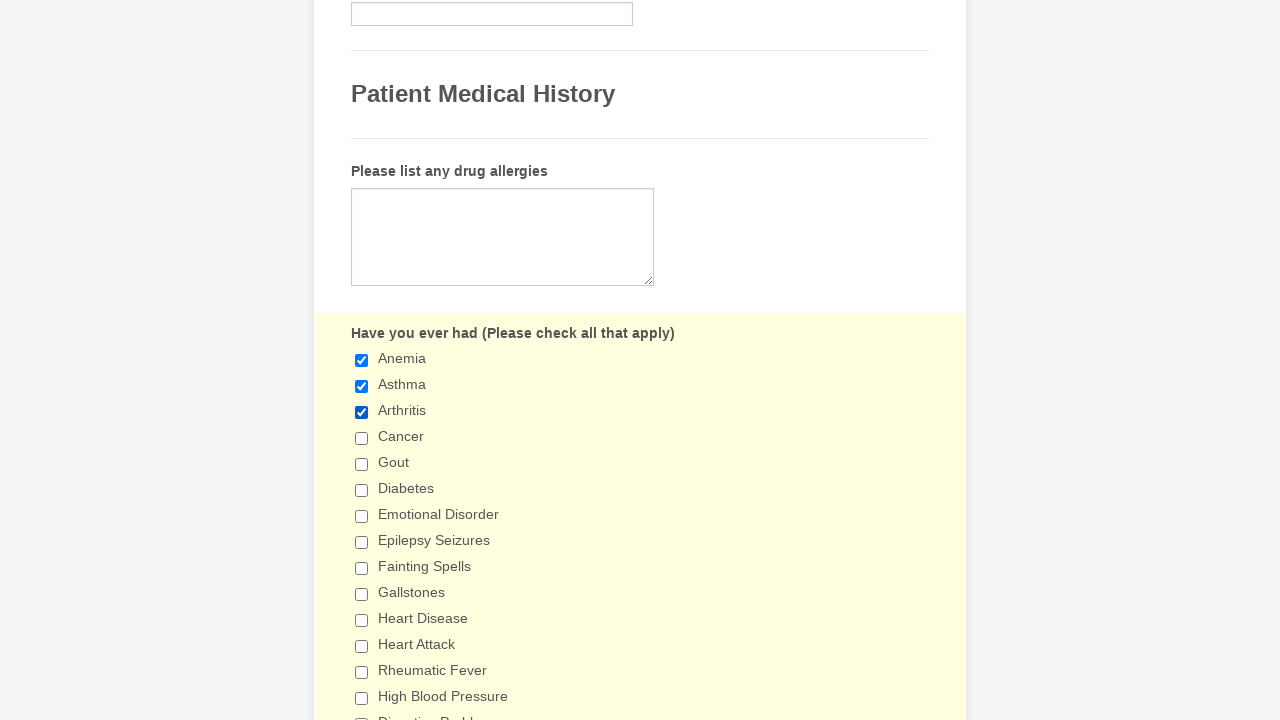

Retrieved value attribute for verification: 'Lung Disease'
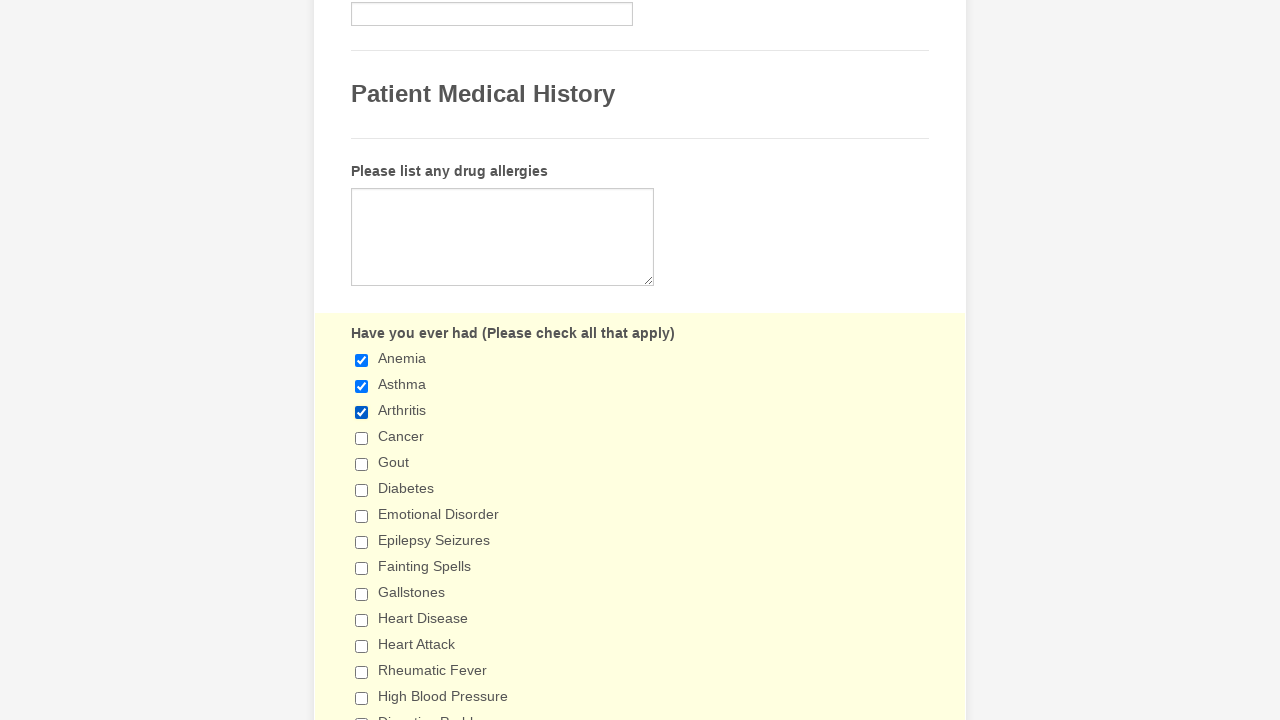

Selected checkbox at index 28 for verification
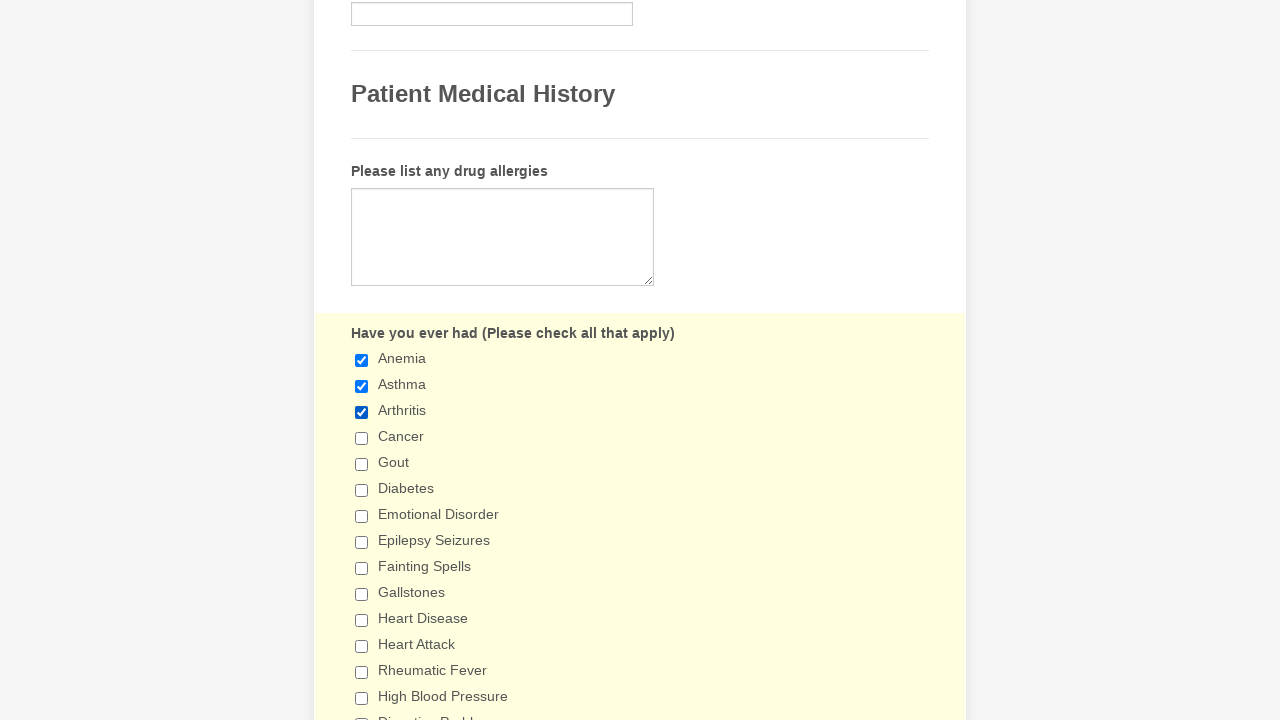

Retrieved value attribute for verification: 'Emphysema'
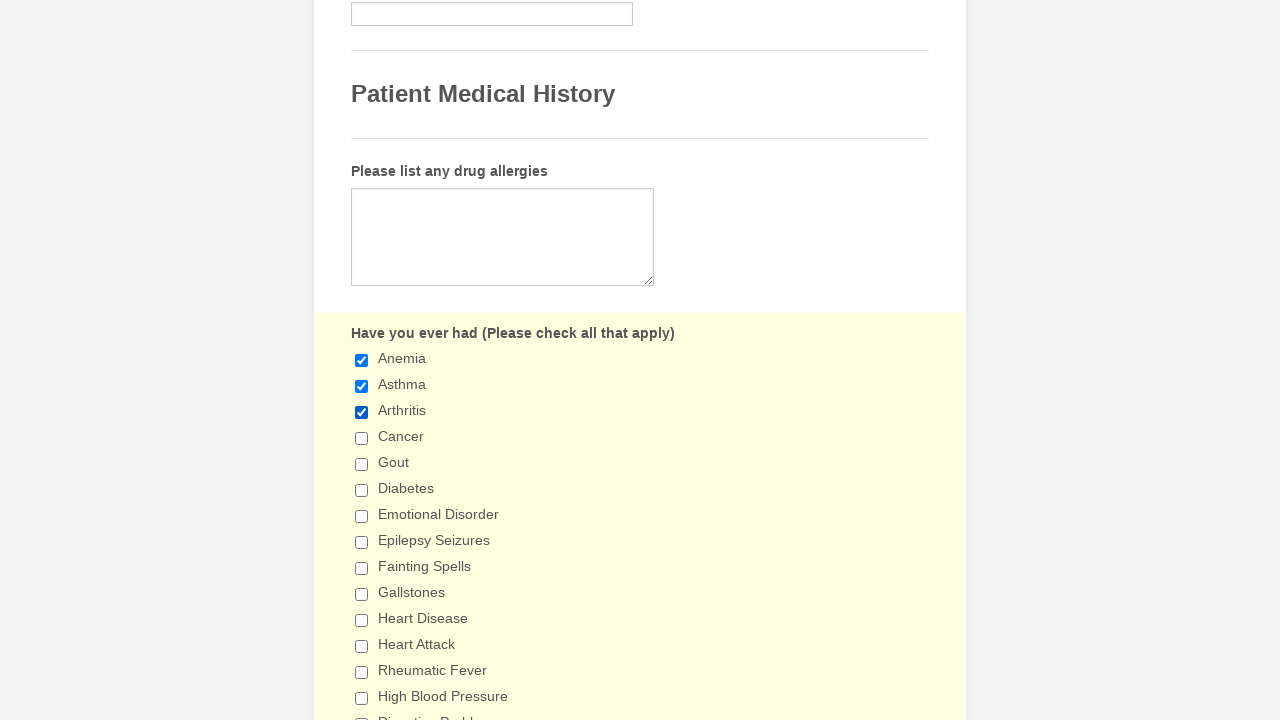

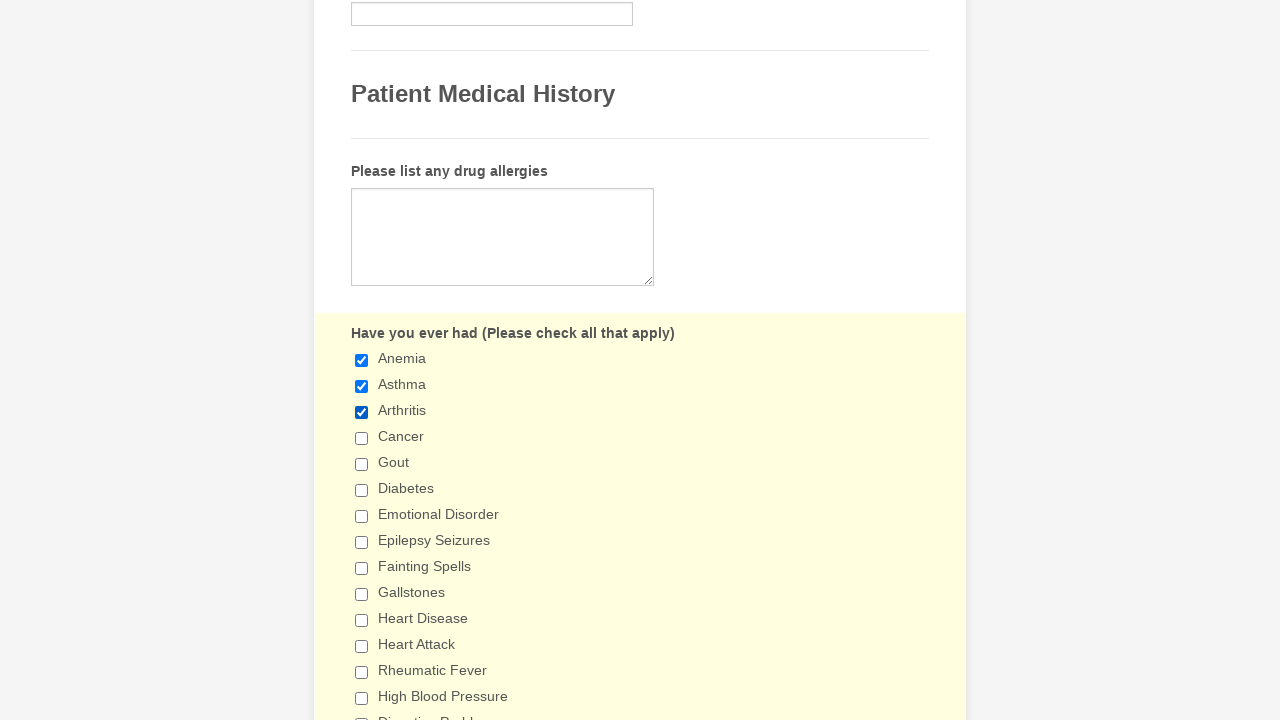